Tests the add/remove elements functionality by clicking the "Add Element" button 50 times to create delete buttons, then clicking 40 of those delete buttons to remove them, verifying the correct number of buttons remain.

Starting URL: https://the-internet.herokuapp.com/add_remove_elements/

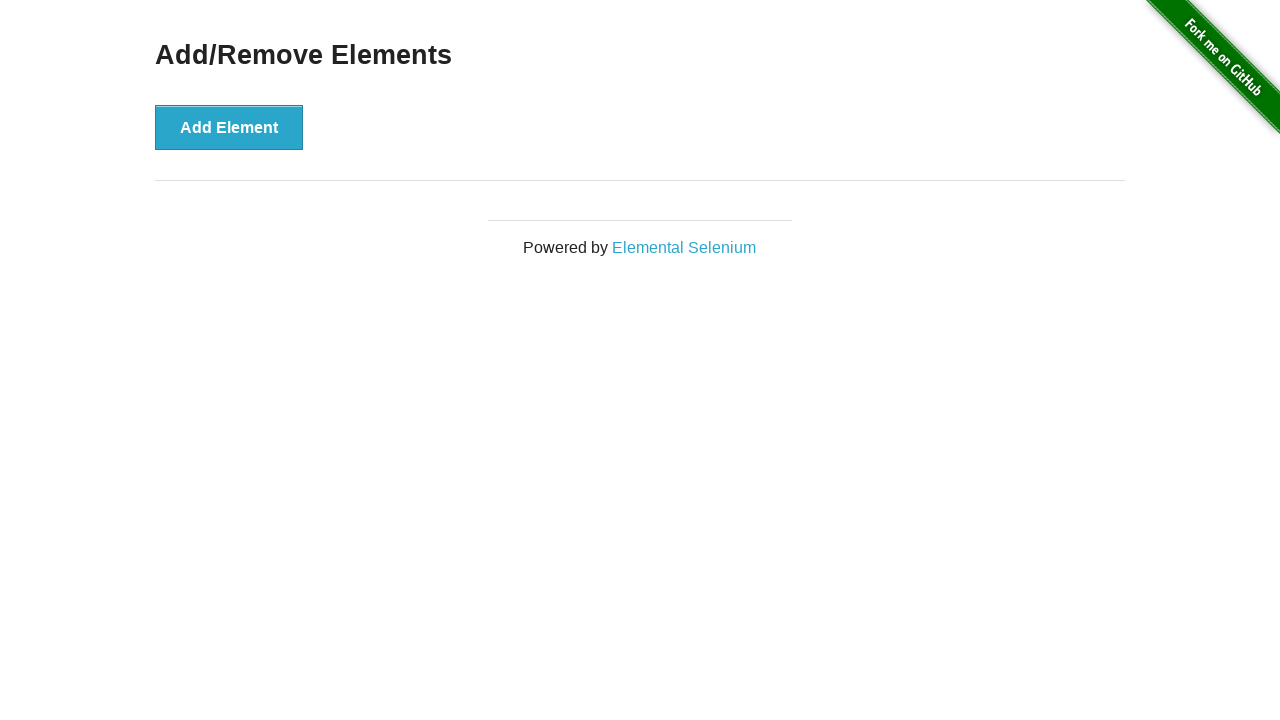

Clicked 'Add Element' button (iteration 1/50) at (229, 127) on button[onclick='addElement()']
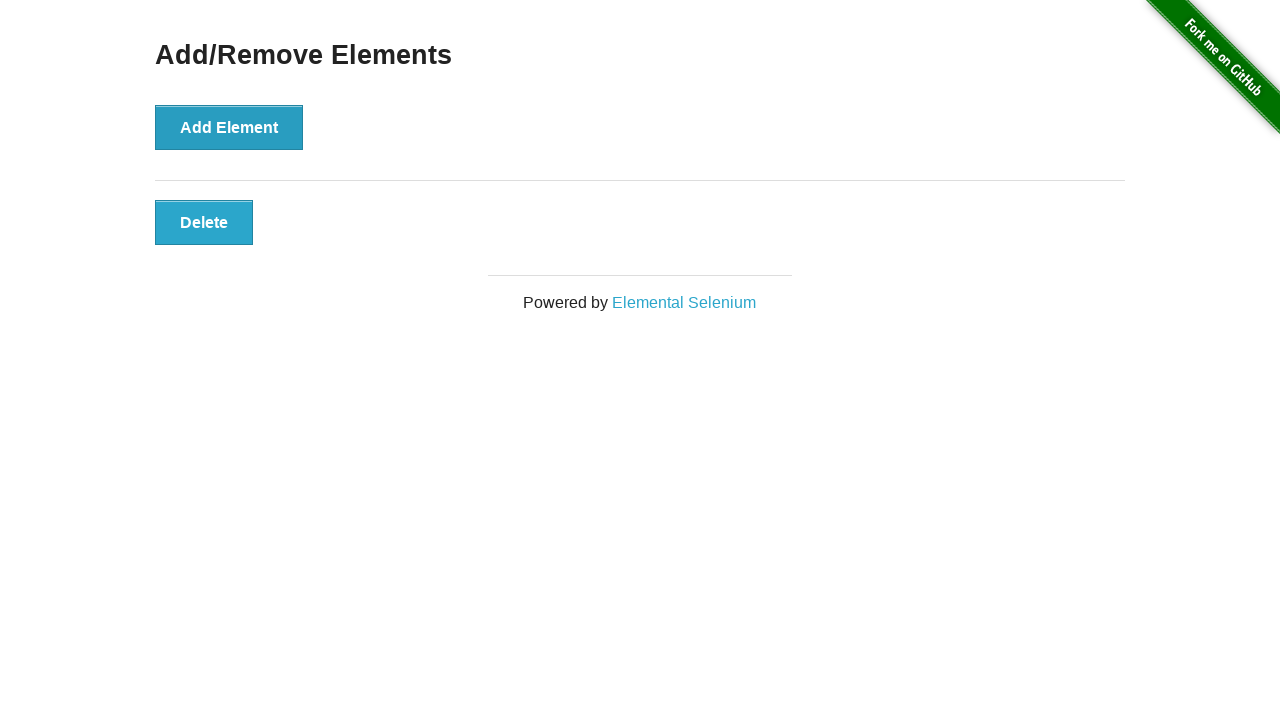

Clicked 'Add Element' button (iteration 2/50) at (229, 127) on button[onclick='addElement()']
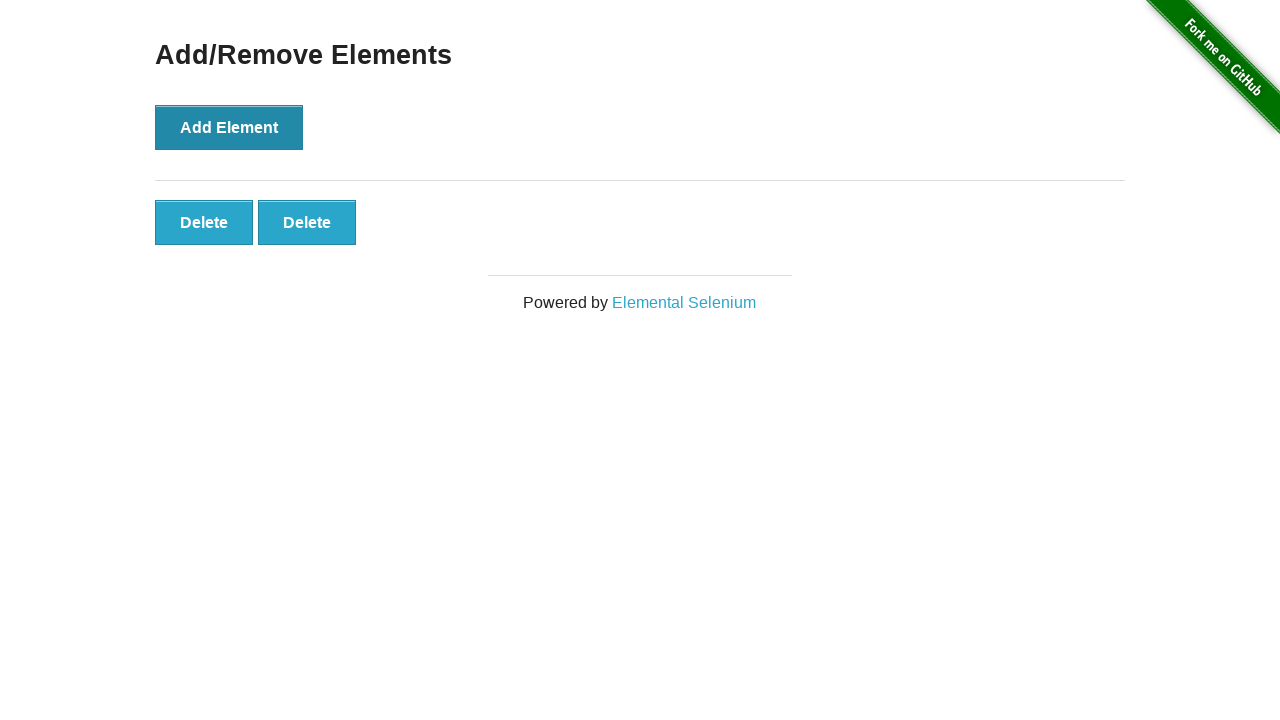

Clicked 'Add Element' button (iteration 3/50) at (229, 127) on button[onclick='addElement()']
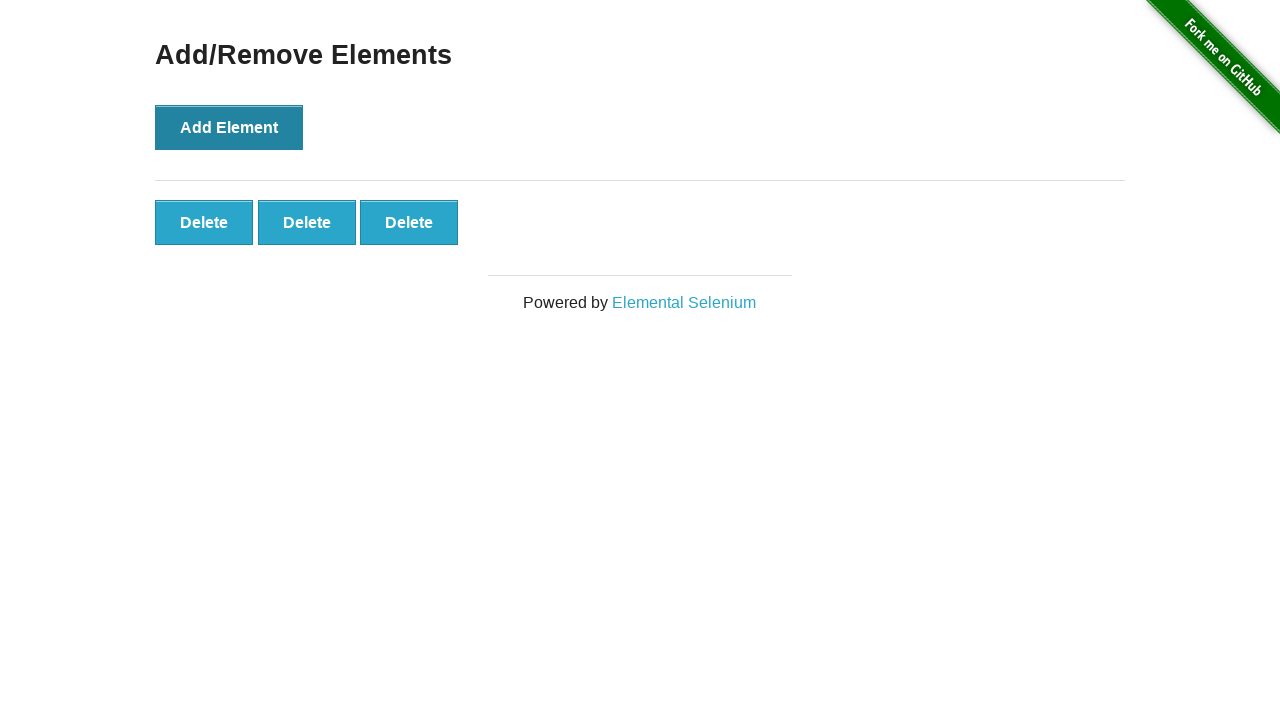

Clicked 'Add Element' button (iteration 4/50) at (229, 127) on button[onclick='addElement()']
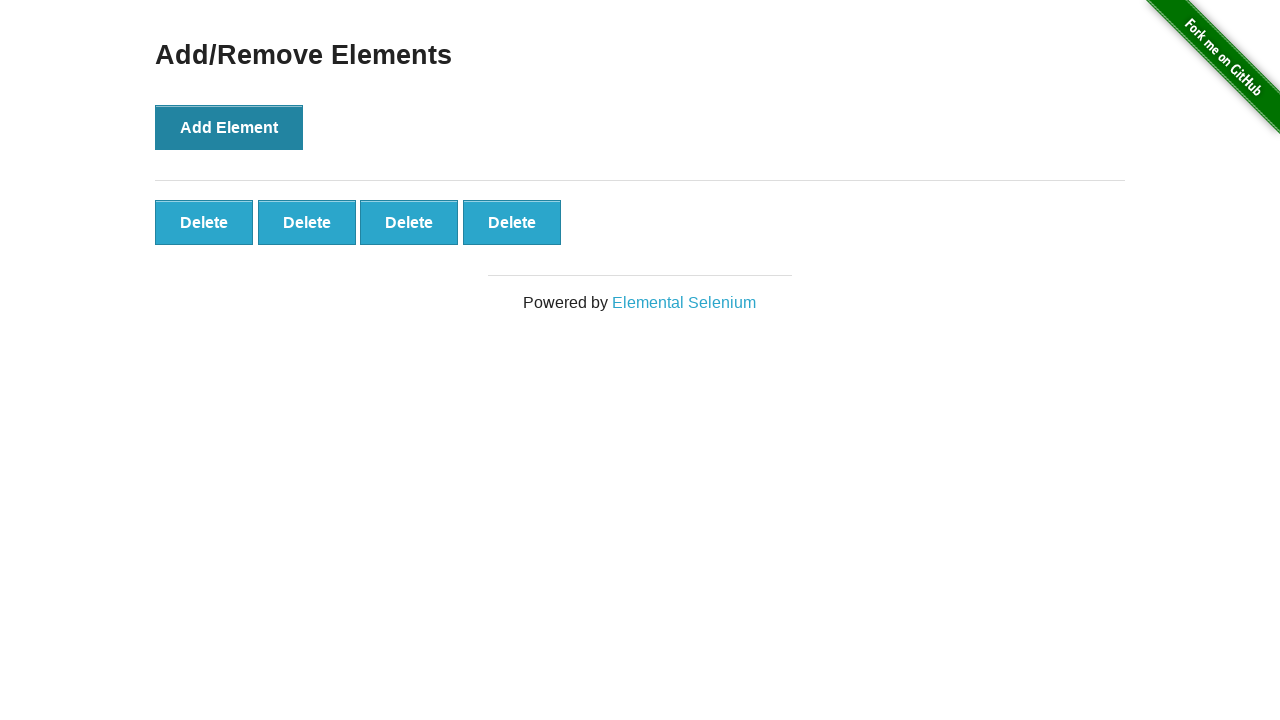

Clicked 'Add Element' button (iteration 5/50) at (229, 127) on button[onclick='addElement()']
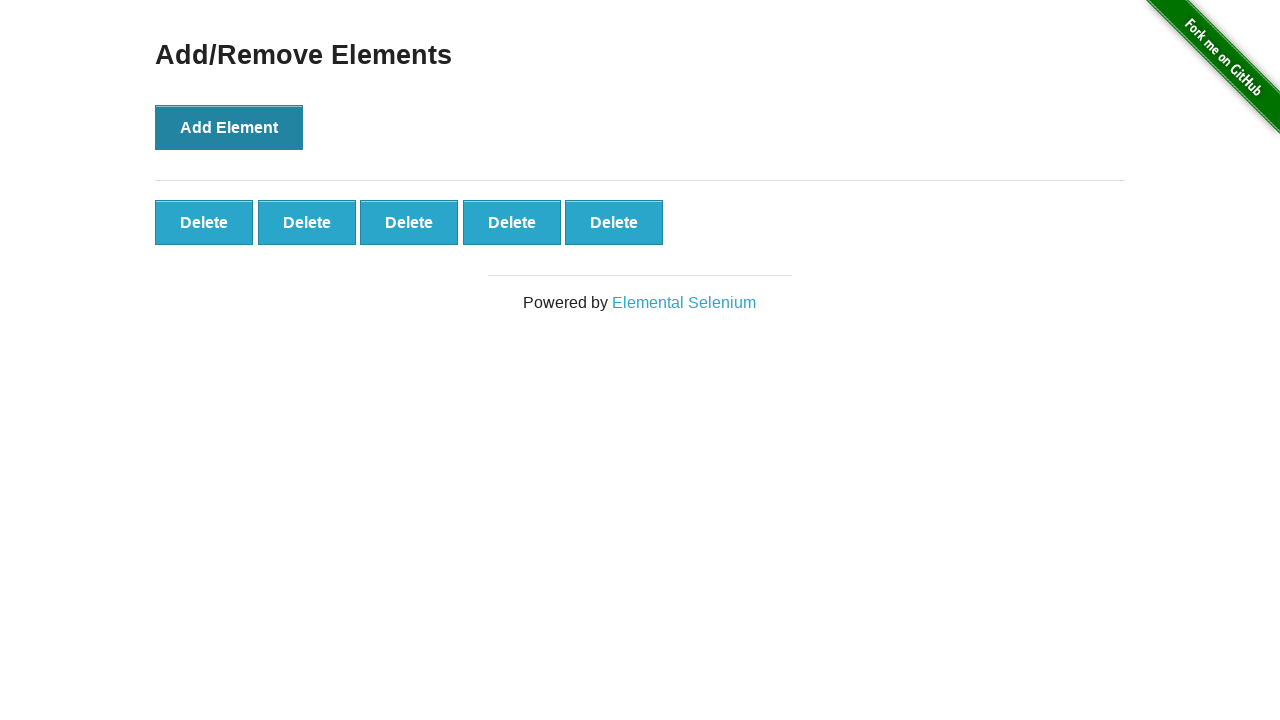

Clicked 'Add Element' button (iteration 6/50) at (229, 127) on button[onclick='addElement()']
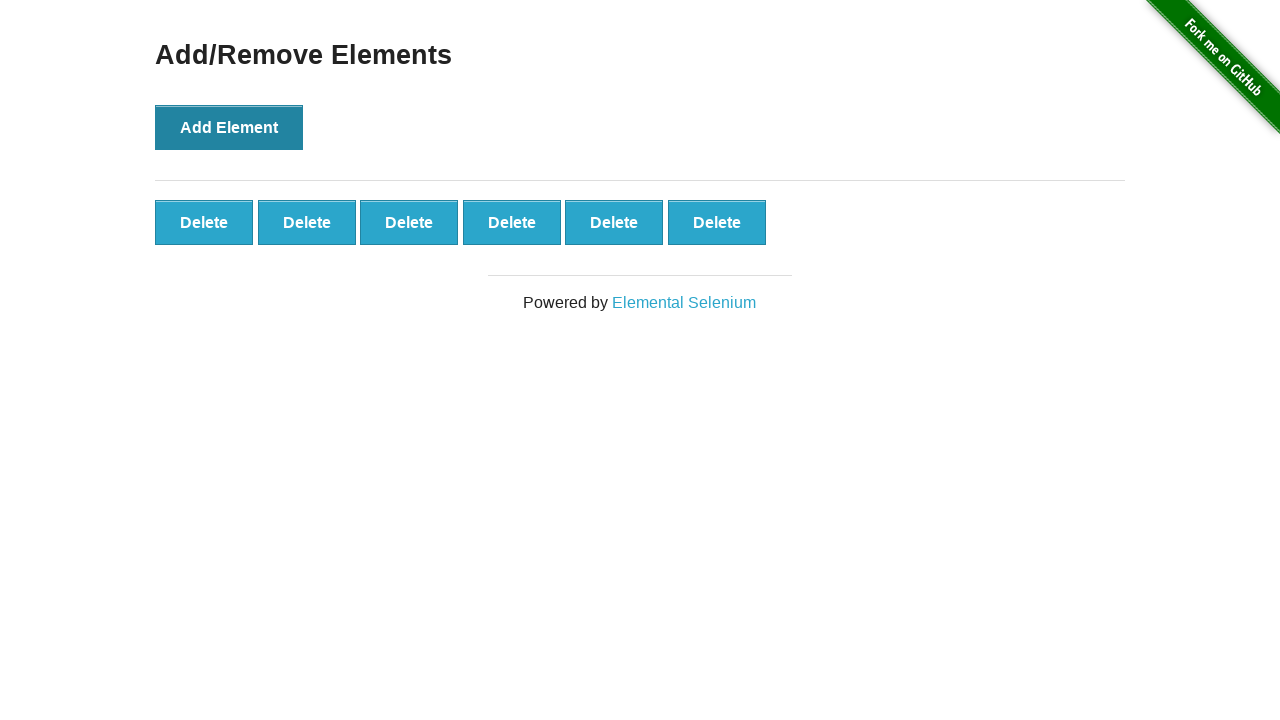

Clicked 'Add Element' button (iteration 7/50) at (229, 127) on button[onclick='addElement()']
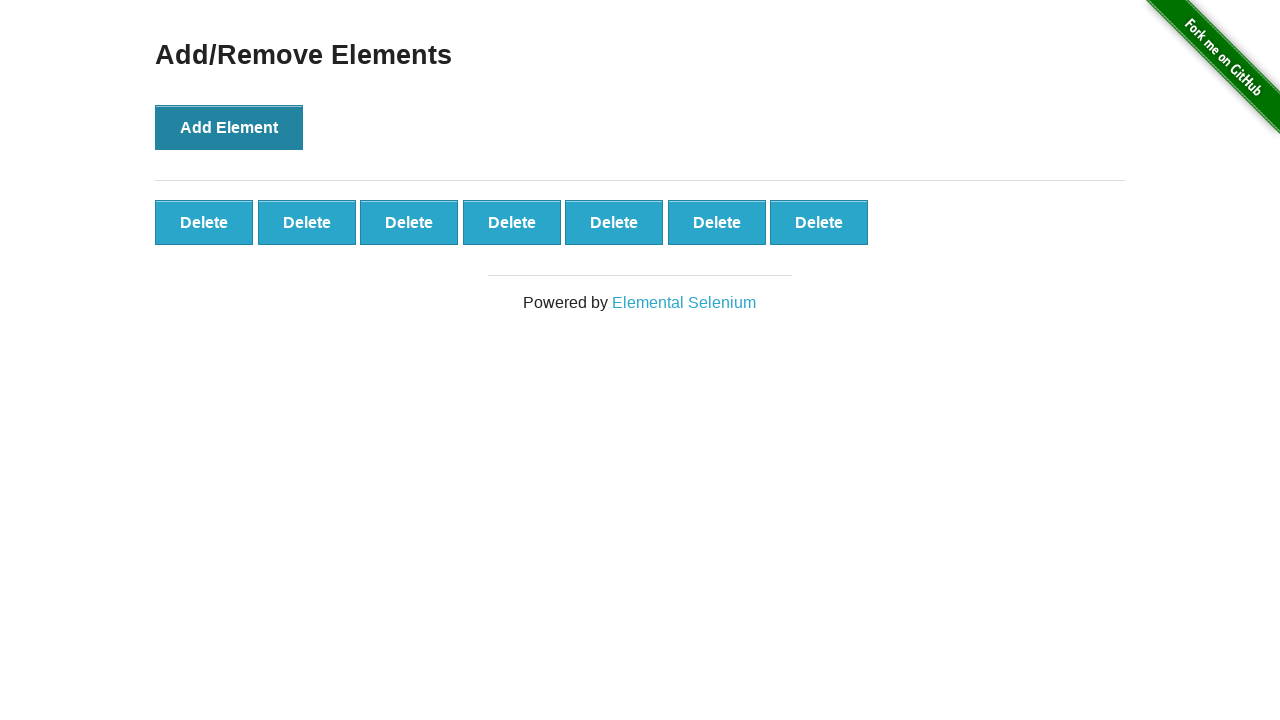

Clicked 'Add Element' button (iteration 8/50) at (229, 127) on button[onclick='addElement()']
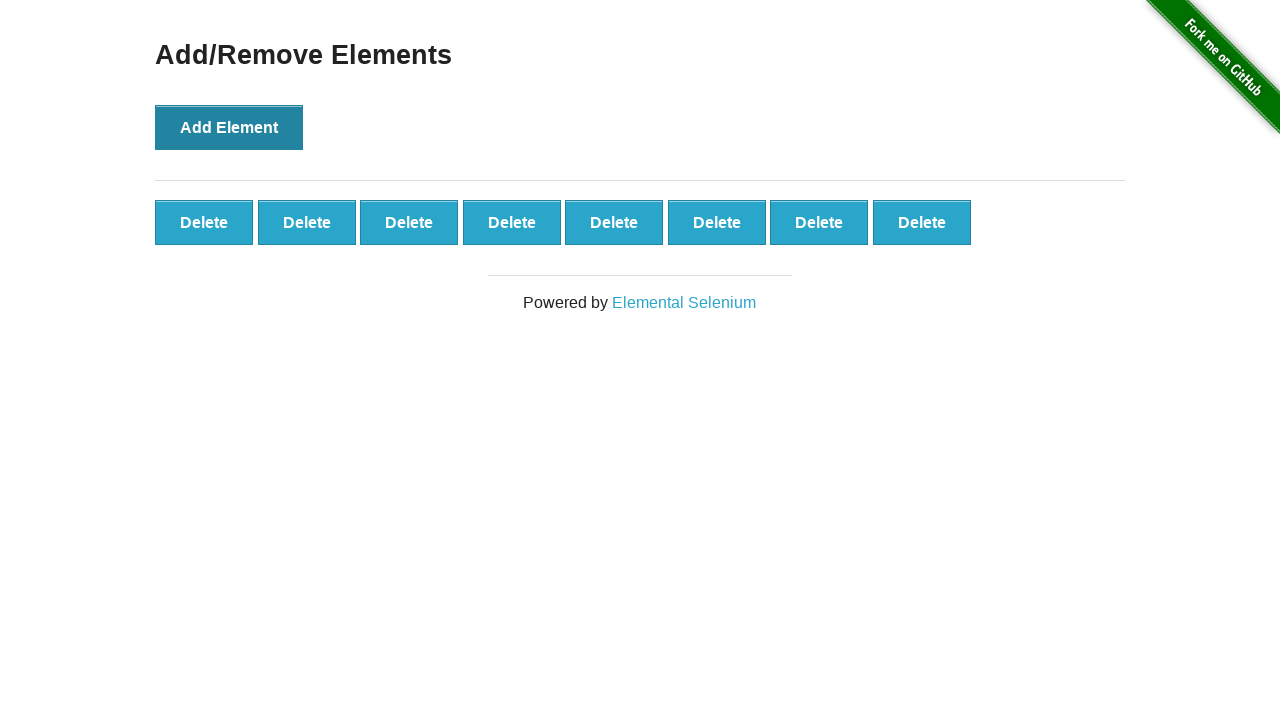

Clicked 'Add Element' button (iteration 9/50) at (229, 127) on button[onclick='addElement()']
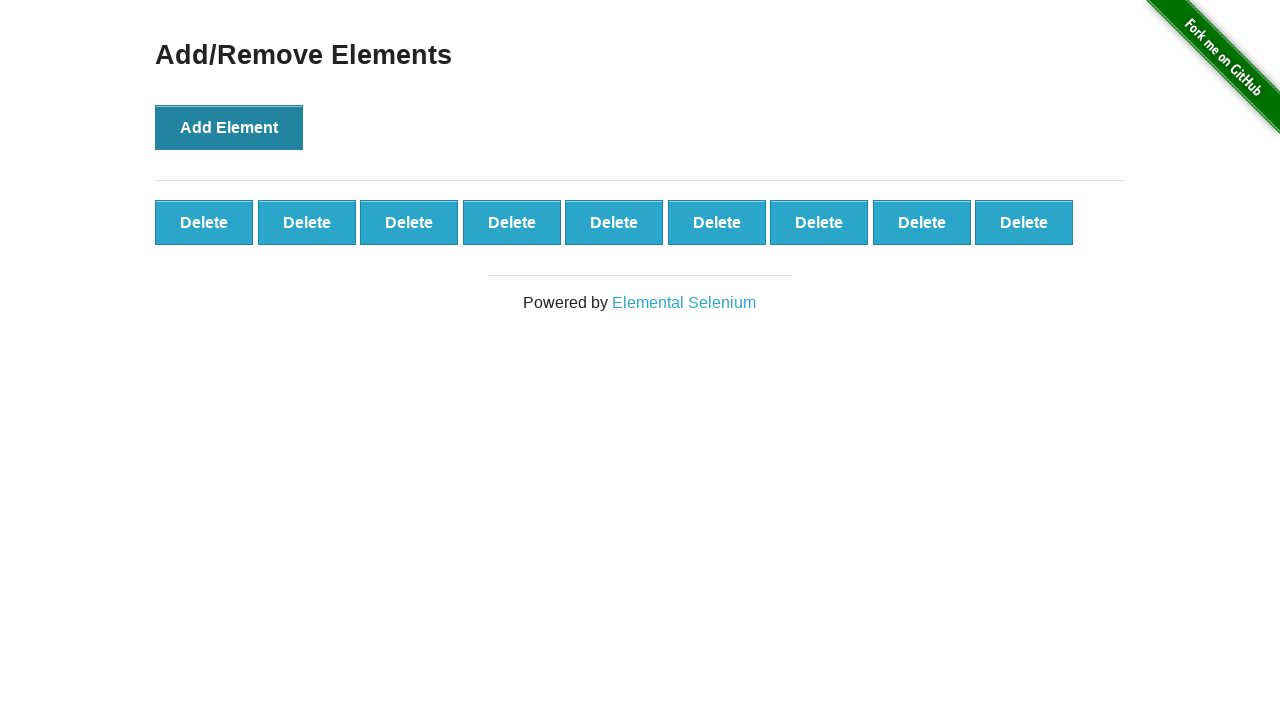

Clicked 'Add Element' button (iteration 10/50) at (229, 127) on button[onclick='addElement()']
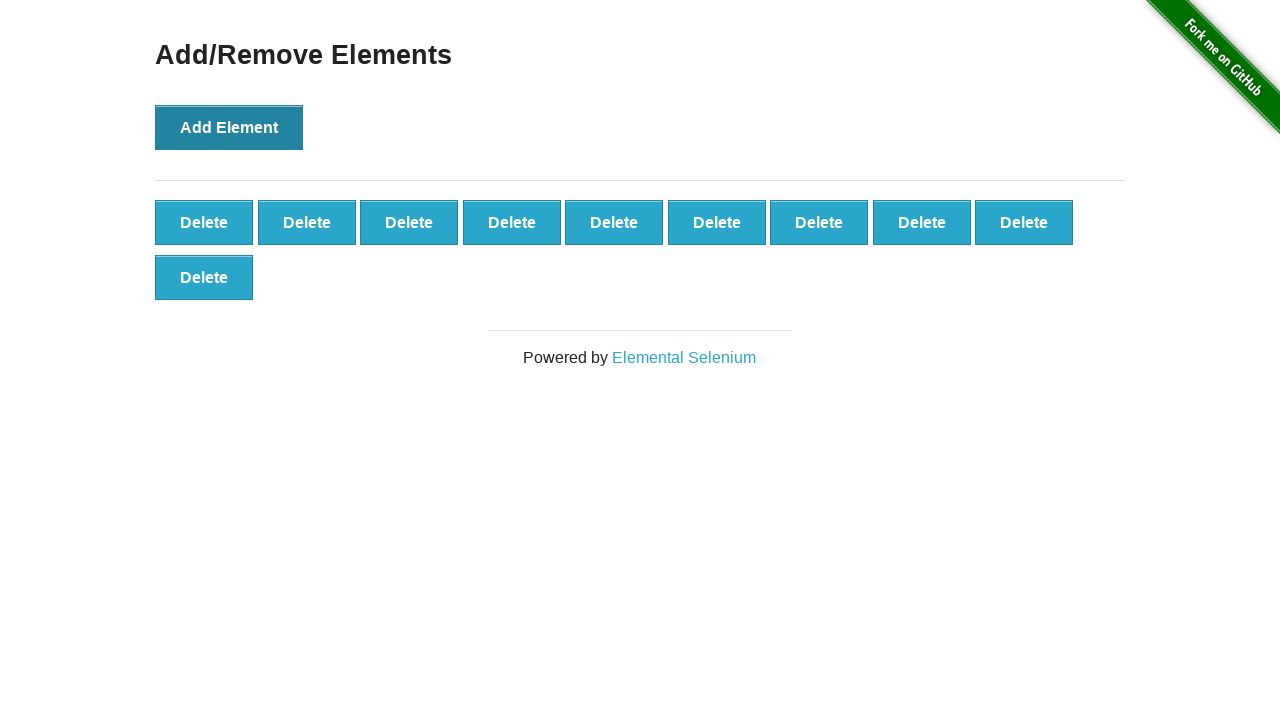

Clicked 'Add Element' button (iteration 11/50) at (229, 127) on button[onclick='addElement()']
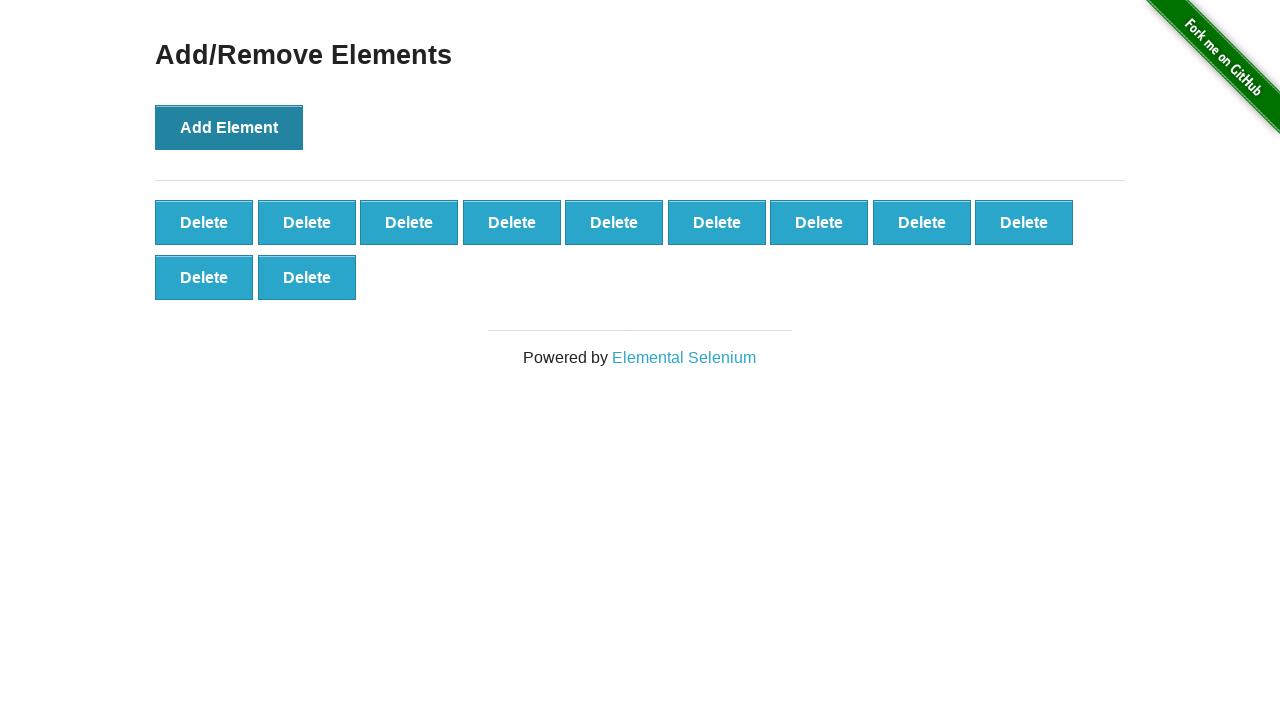

Clicked 'Add Element' button (iteration 12/50) at (229, 127) on button[onclick='addElement()']
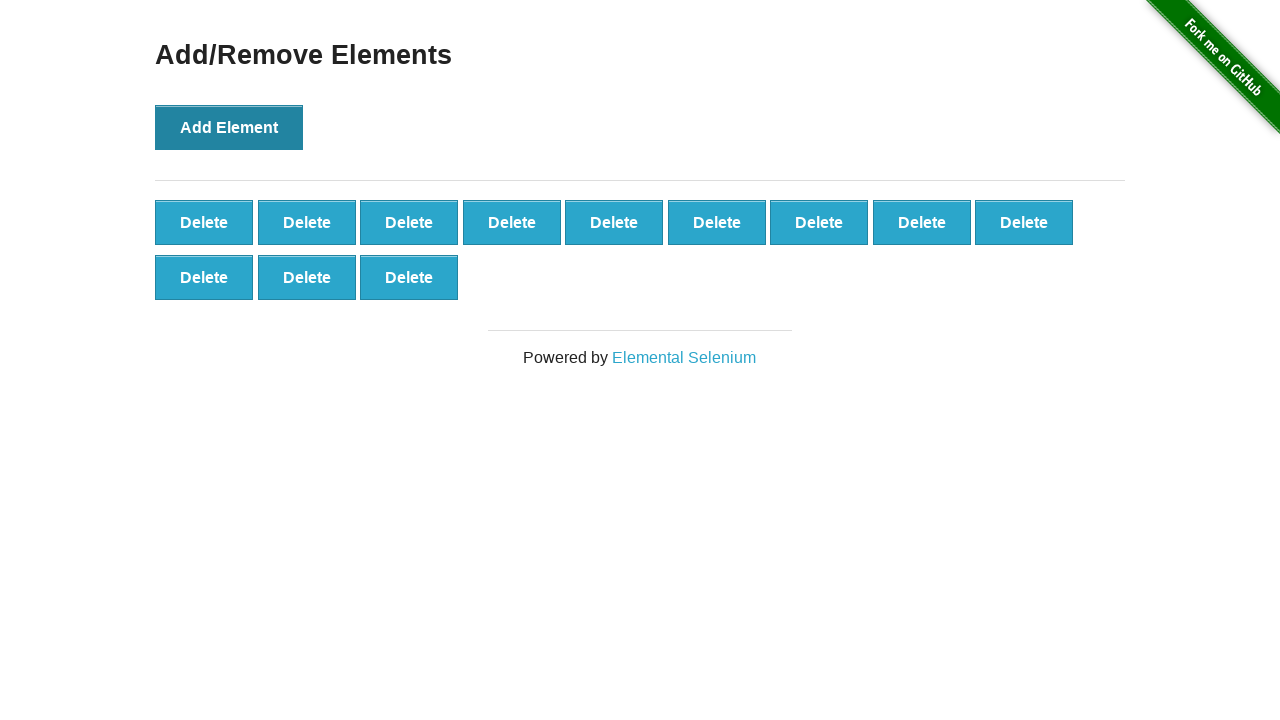

Clicked 'Add Element' button (iteration 13/50) at (229, 127) on button[onclick='addElement()']
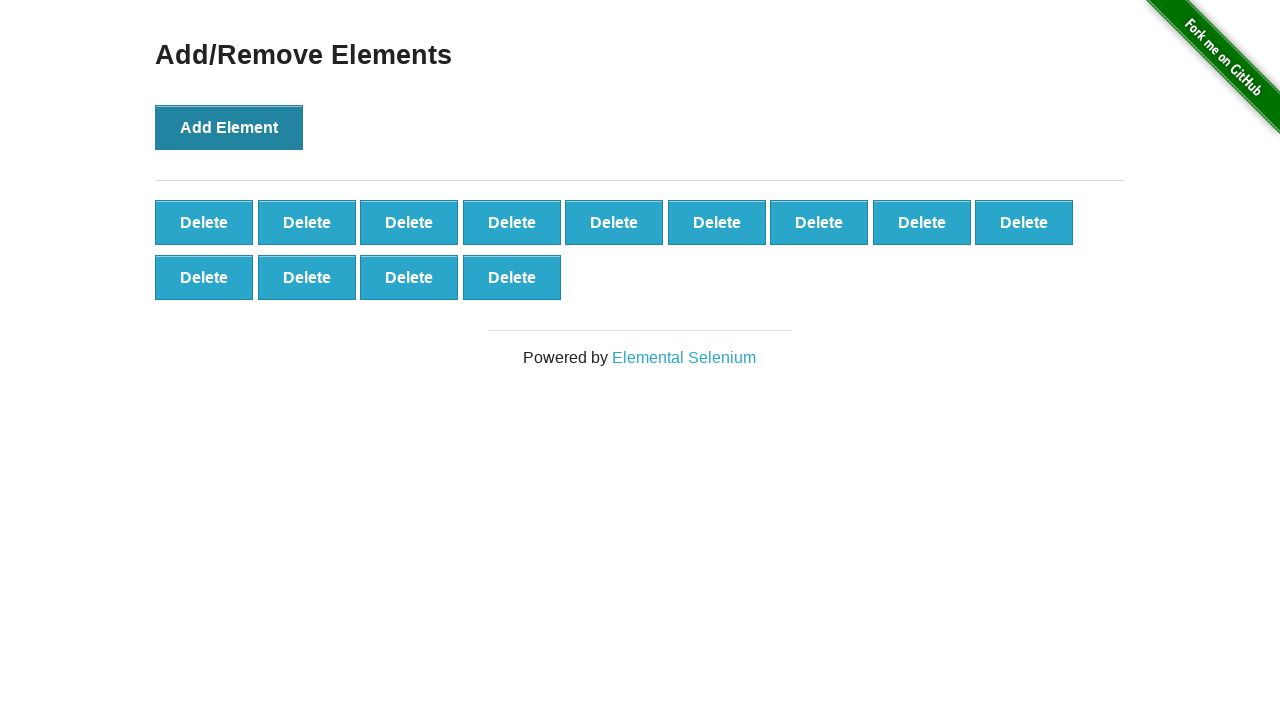

Clicked 'Add Element' button (iteration 14/50) at (229, 127) on button[onclick='addElement()']
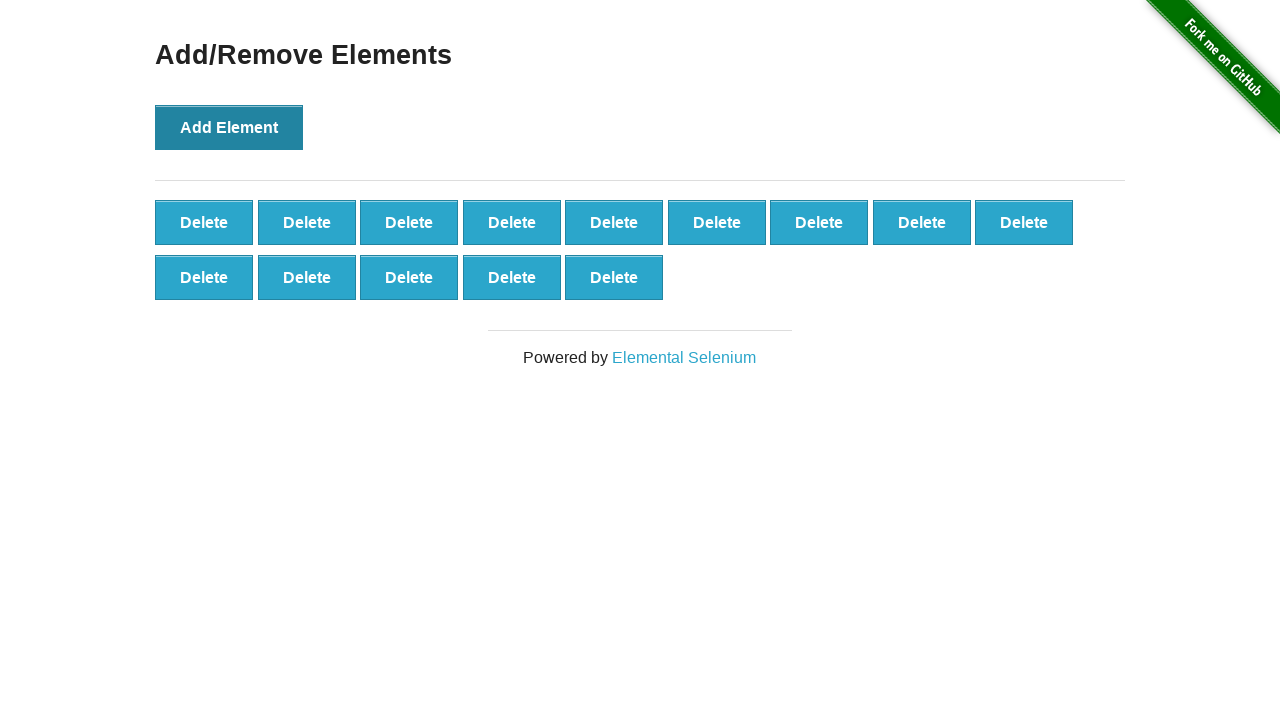

Clicked 'Add Element' button (iteration 15/50) at (229, 127) on button[onclick='addElement()']
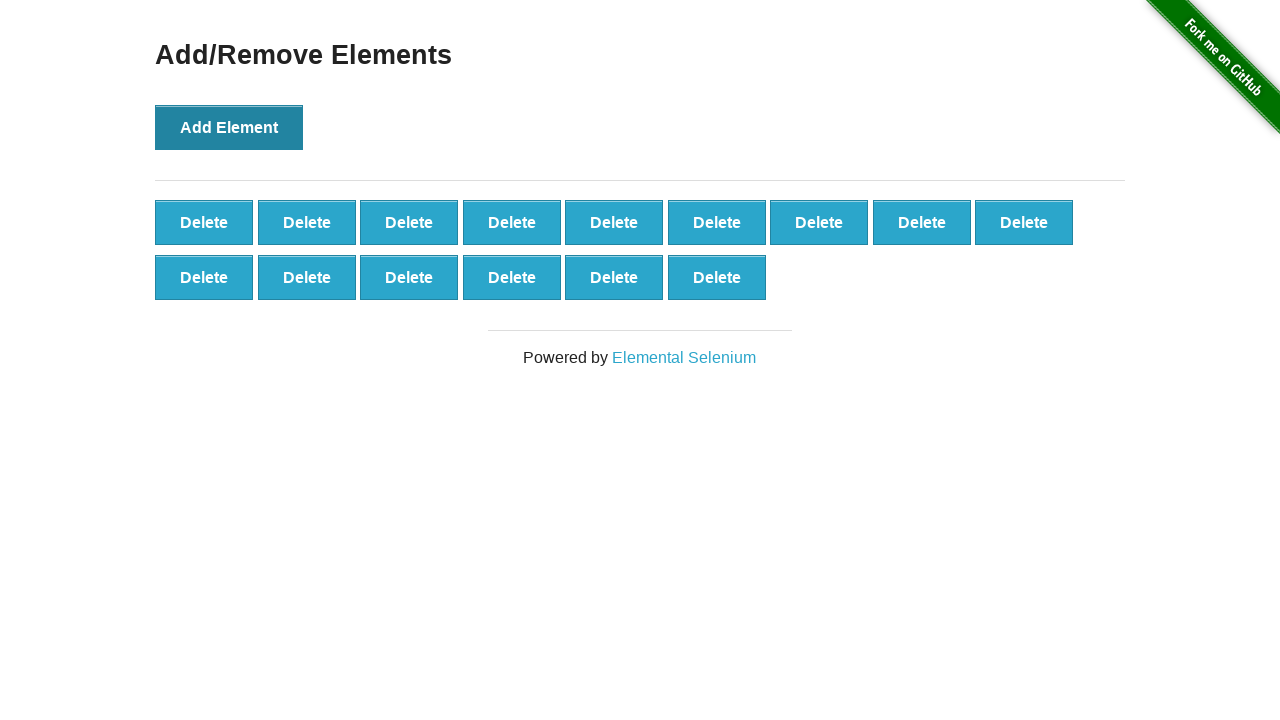

Clicked 'Add Element' button (iteration 16/50) at (229, 127) on button[onclick='addElement()']
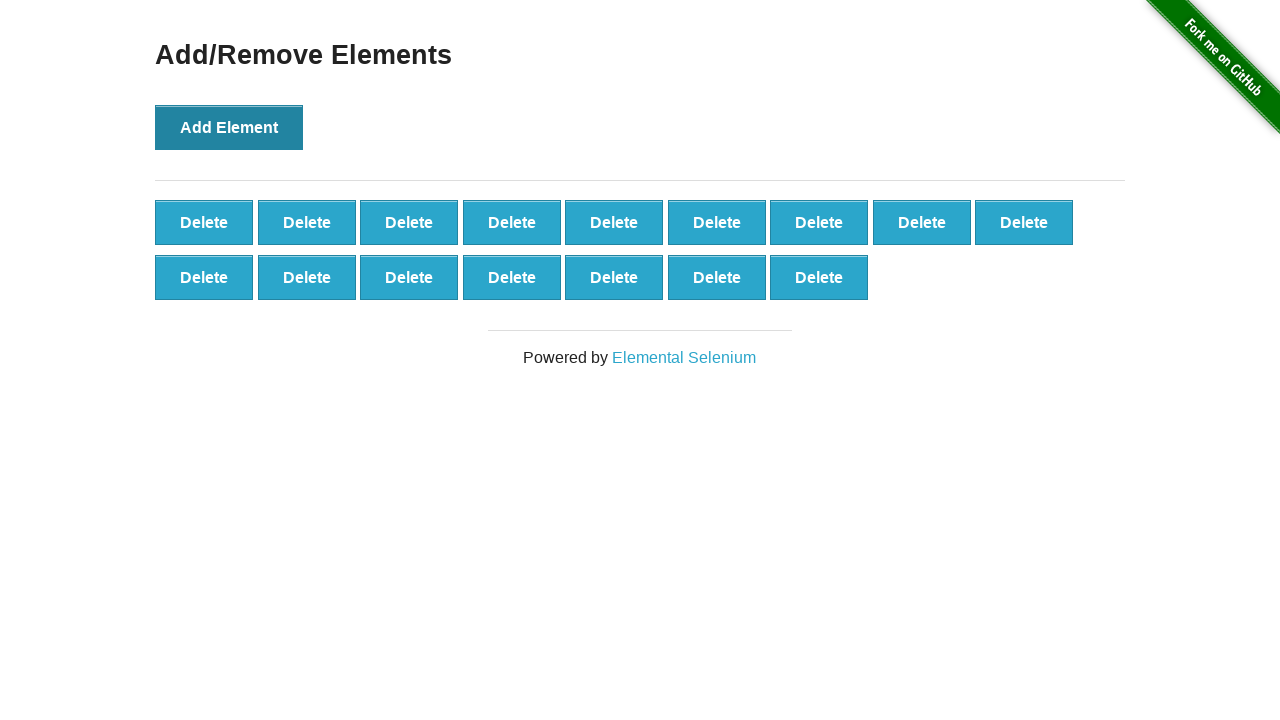

Clicked 'Add Element' button (iteration 17/50) at (229, 127) on button[onclick='addElement()']
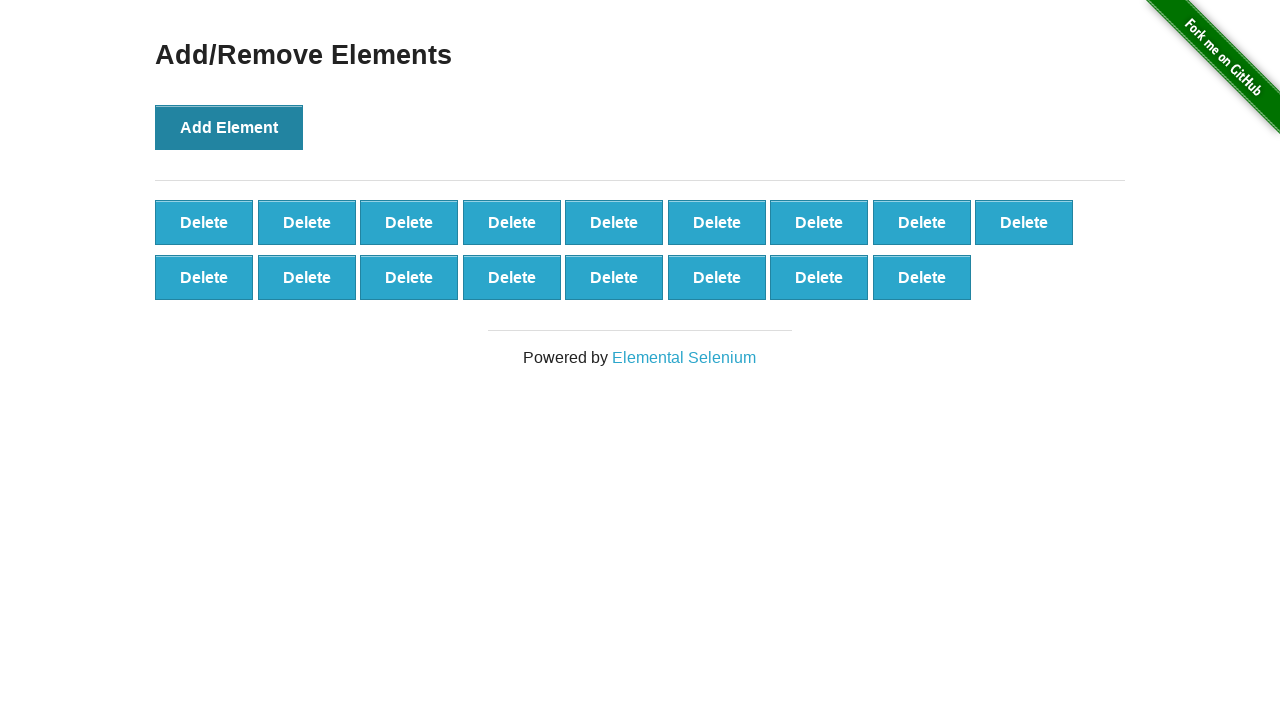

Clicked 'Add Element' button (iteration 18/50) at (229, 127) on button[onclick='addElement()']
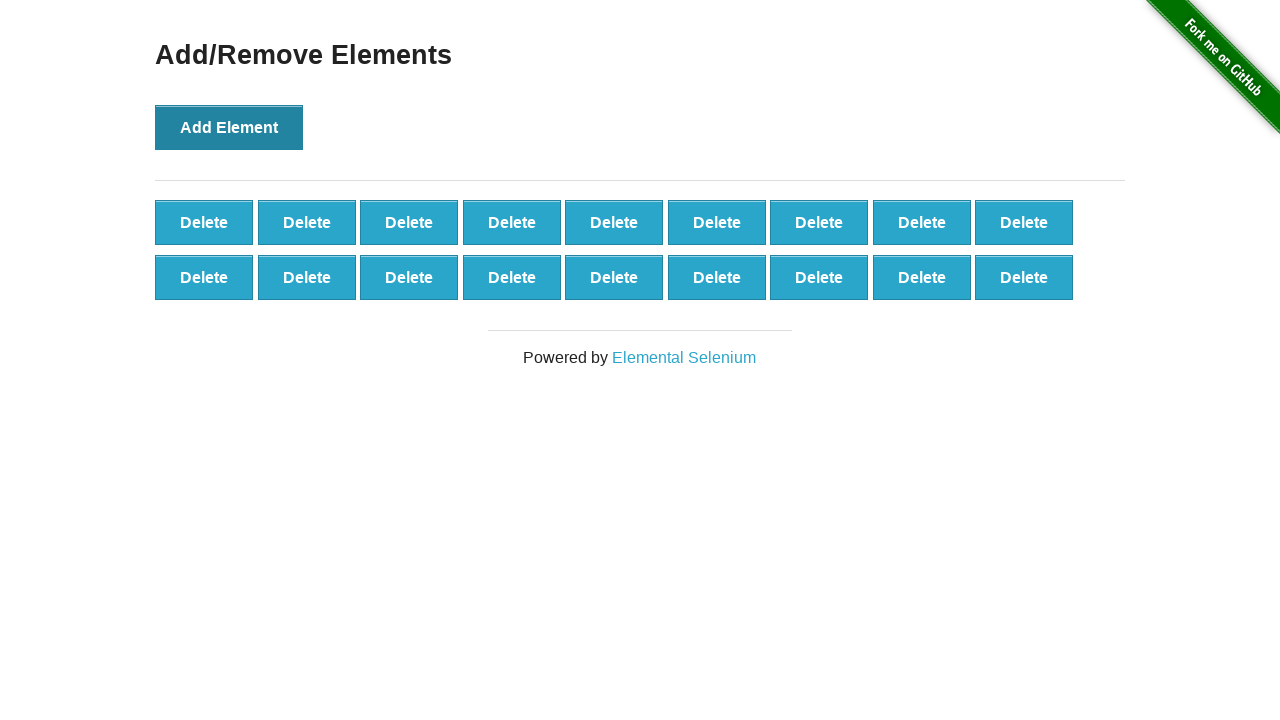

Clicked 'Add Element' button (iteration 19/50) at (229, 127) on button[onclick='addElement()']
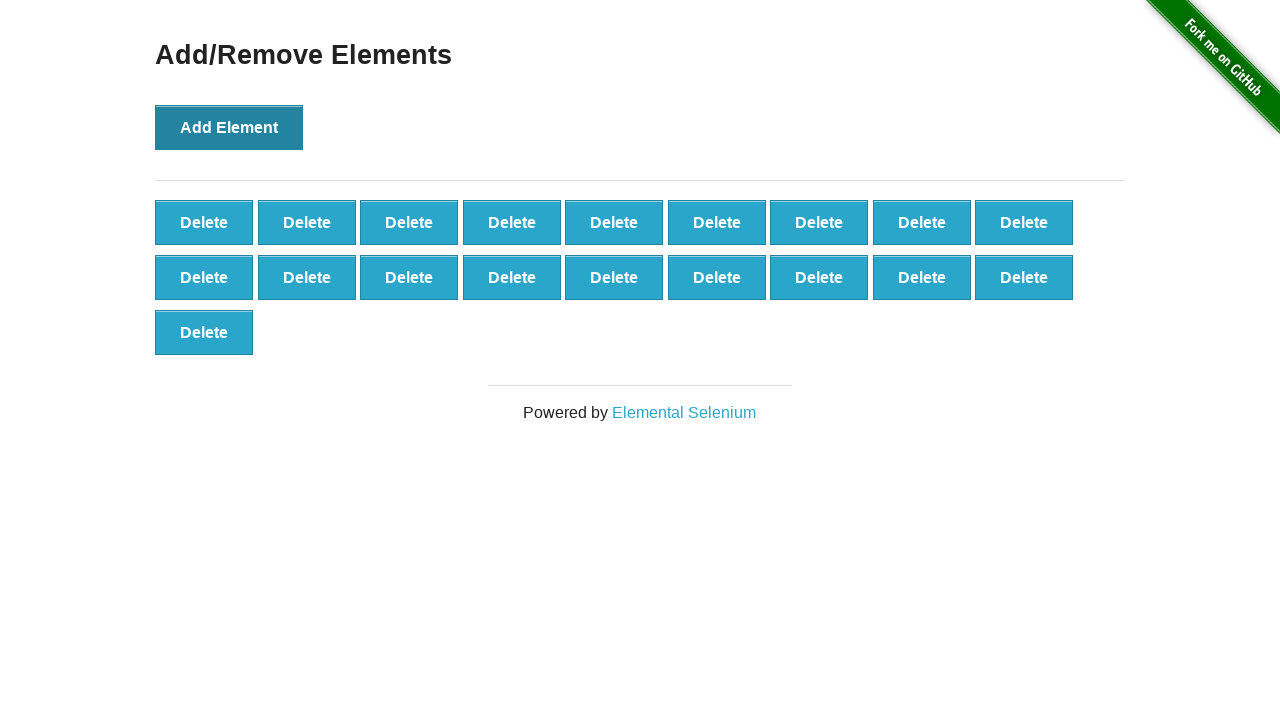

Clicked 'Add Element' button (iteration 20/50) at (229, 127) on button[onclick='addElement()']
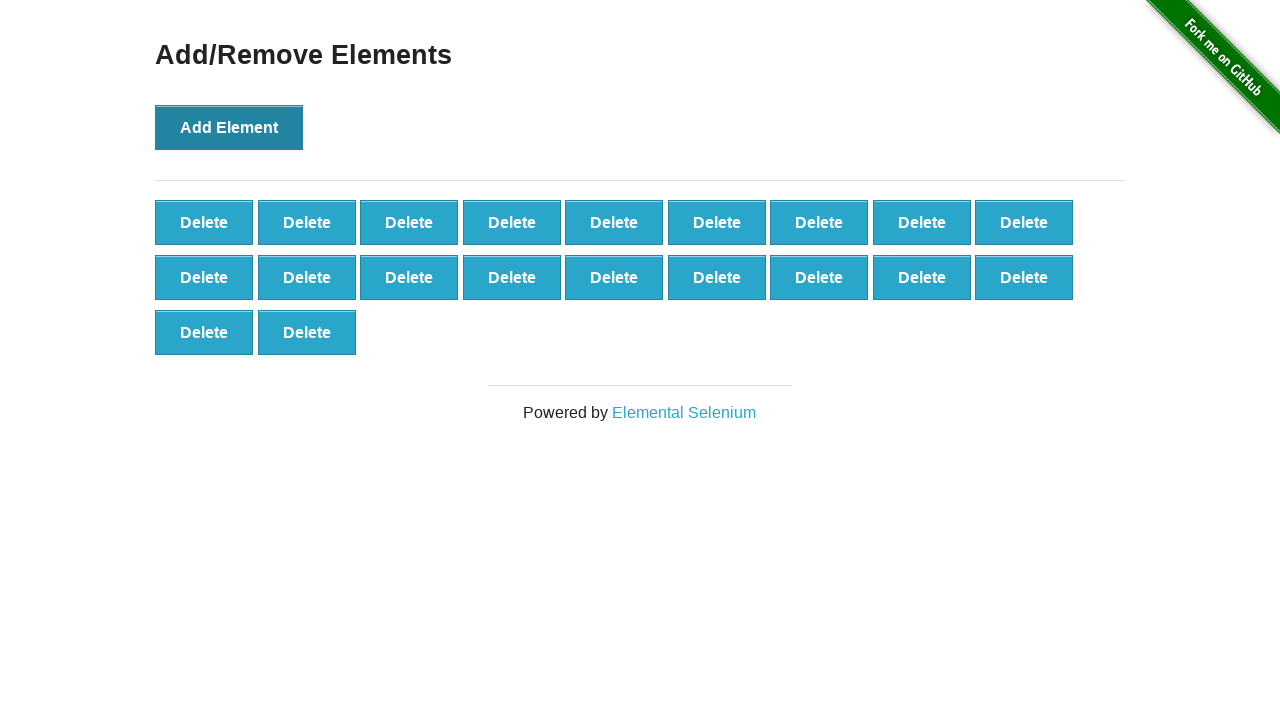

Clicked 'Add Element' button (iteration 21/50) at (229, 127) on button[onclick='addElement()']
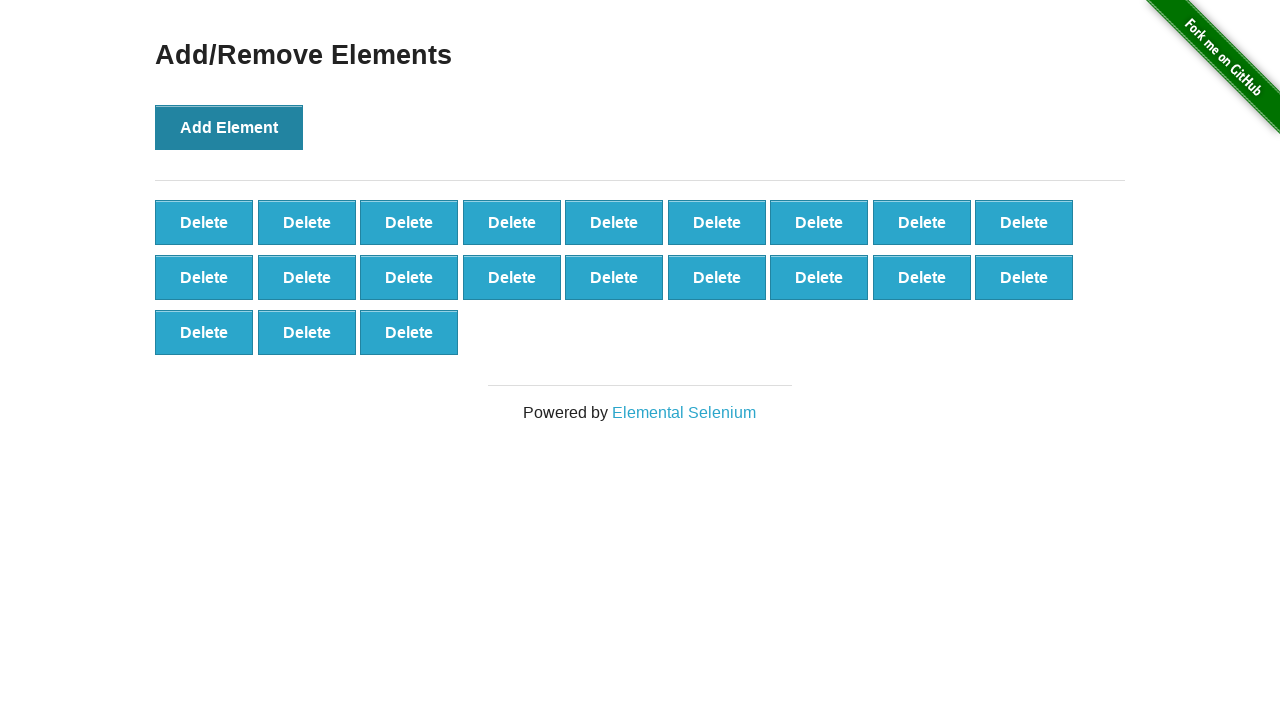

Clicked 'Add Element' button (iteration 22/50) at (229, 127) on button[onclick='addElement()']
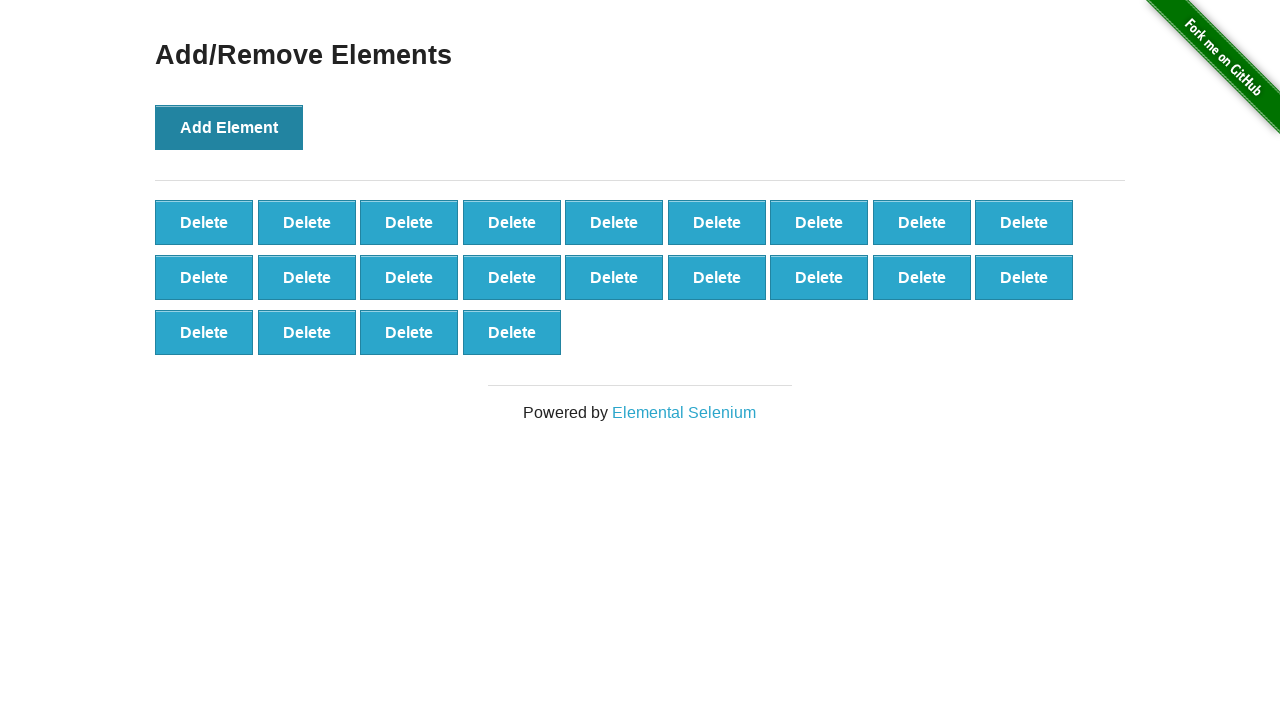

Clicked 'Add Element' button (iteration 23/50) at (229, 127) on button[onclick='addElement()']
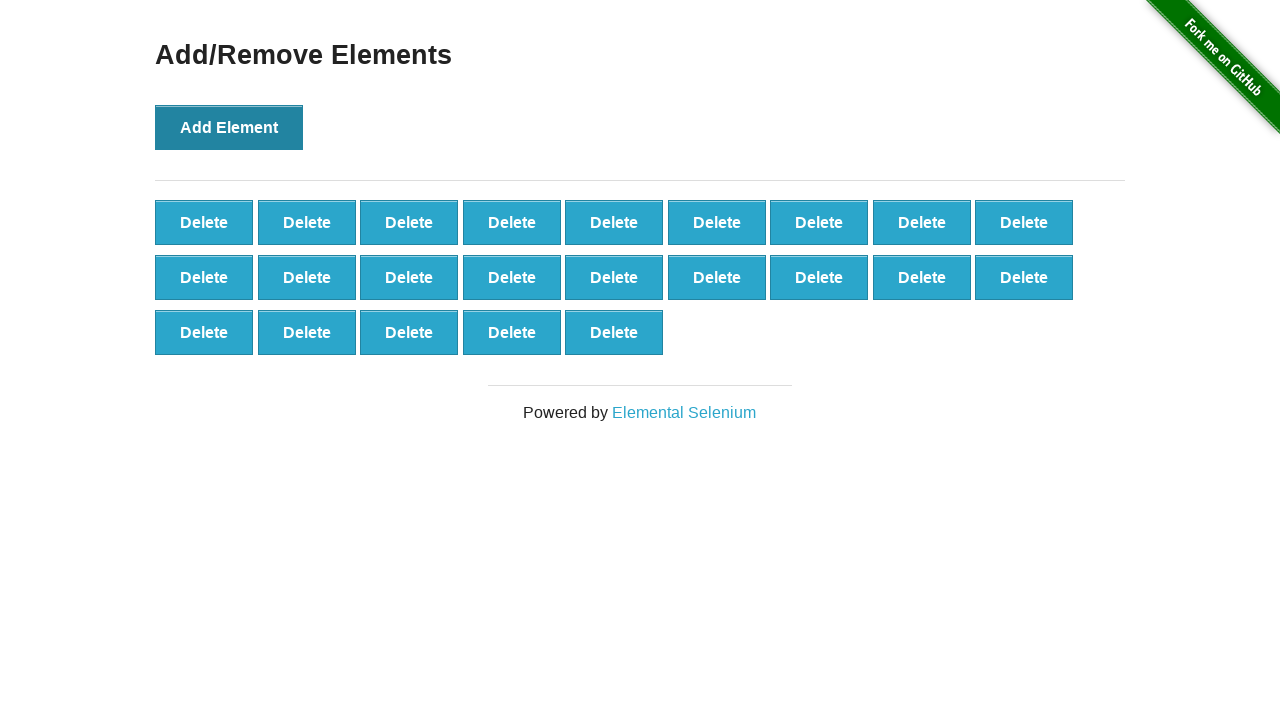

Clicked 'Add Element' button (iteration 24/50) at (229, 127) on button[onclick='addElement()']
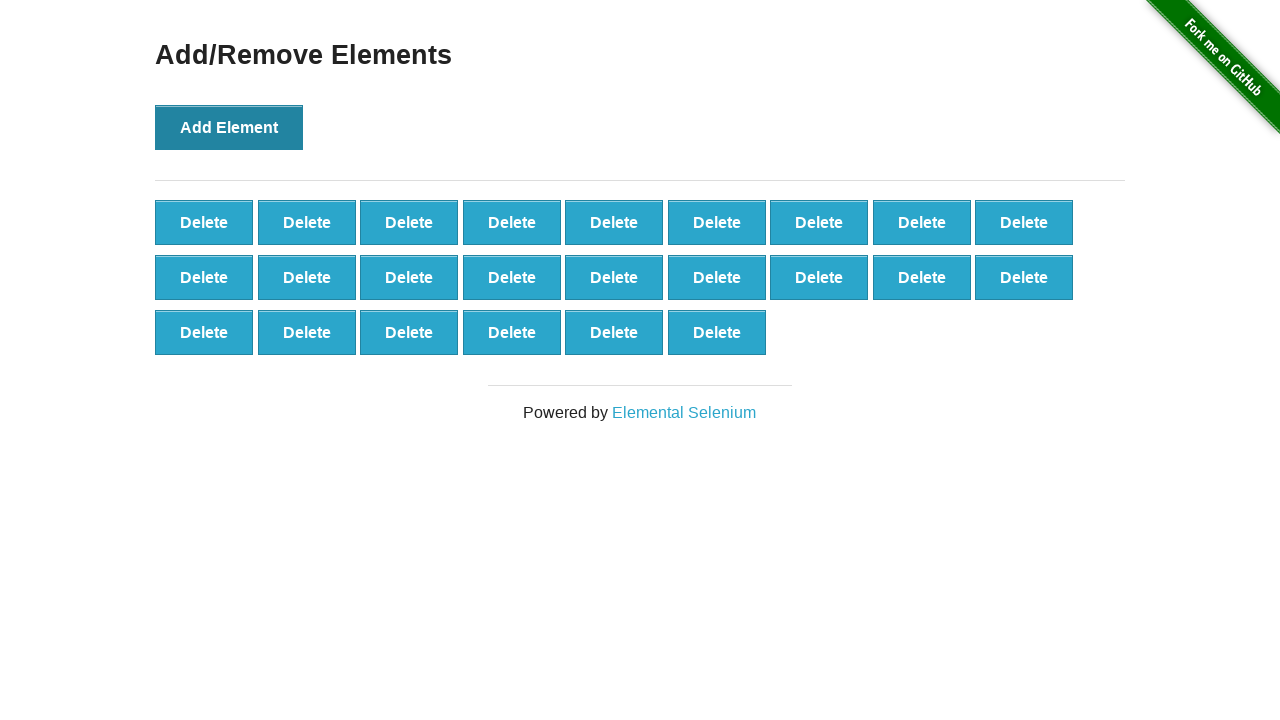

Clicked 'Add Element' button (iteration 25/50) at (229, 127) on button[onclick='addElement()']
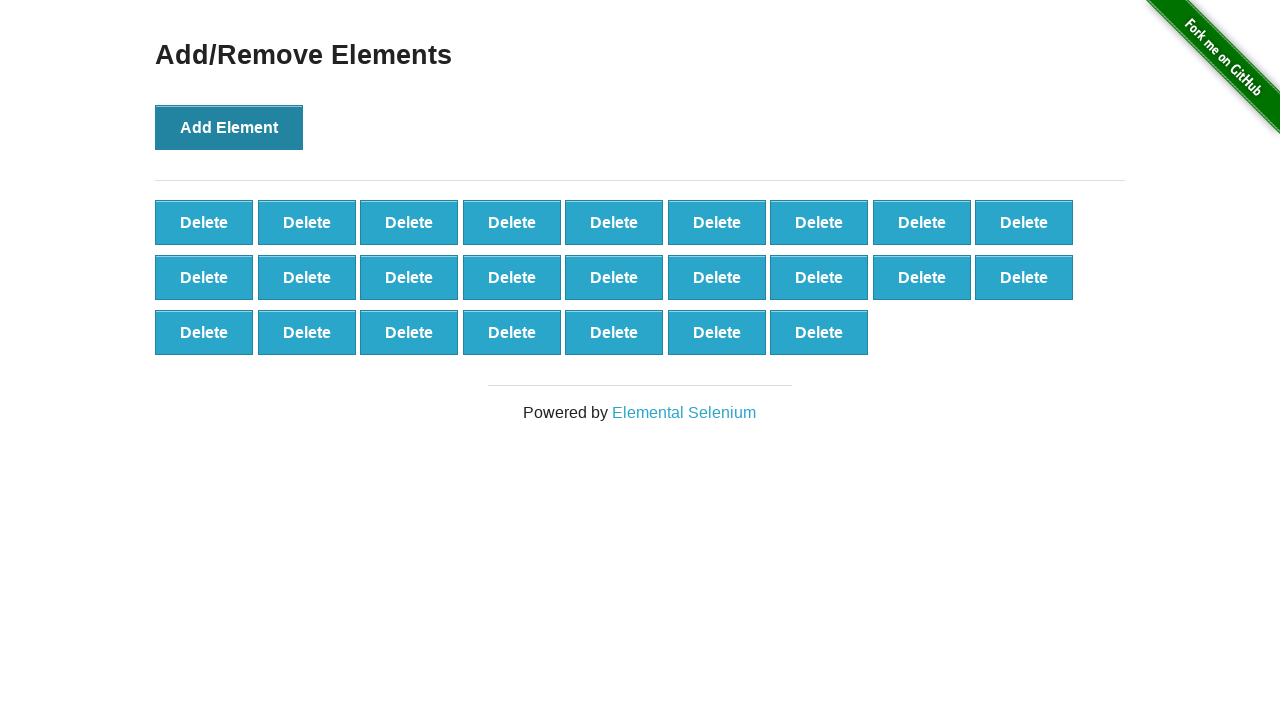

Clicked 'Add Element' button (iteration 26/50) at (229, 127) on button[onclick='addElement()']
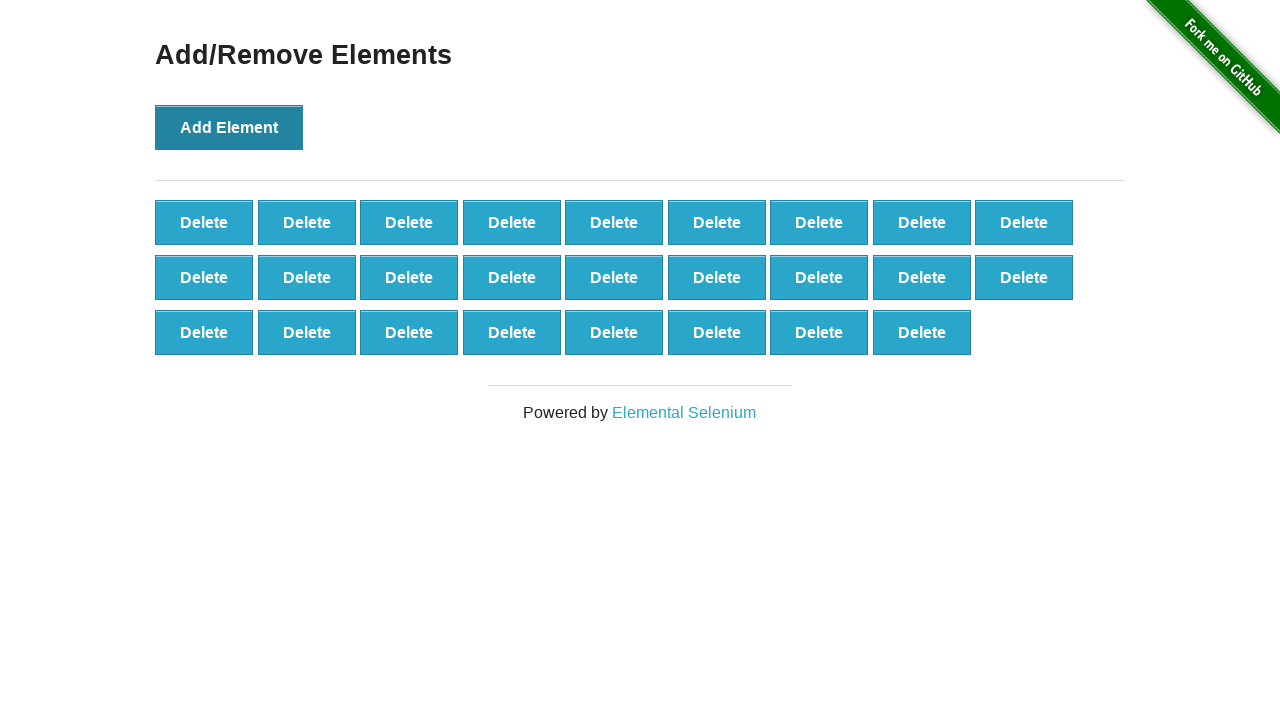

Clicked 'Add Element' button (iteration 27/50) at (229, 127) on button[onclick='addElement()']
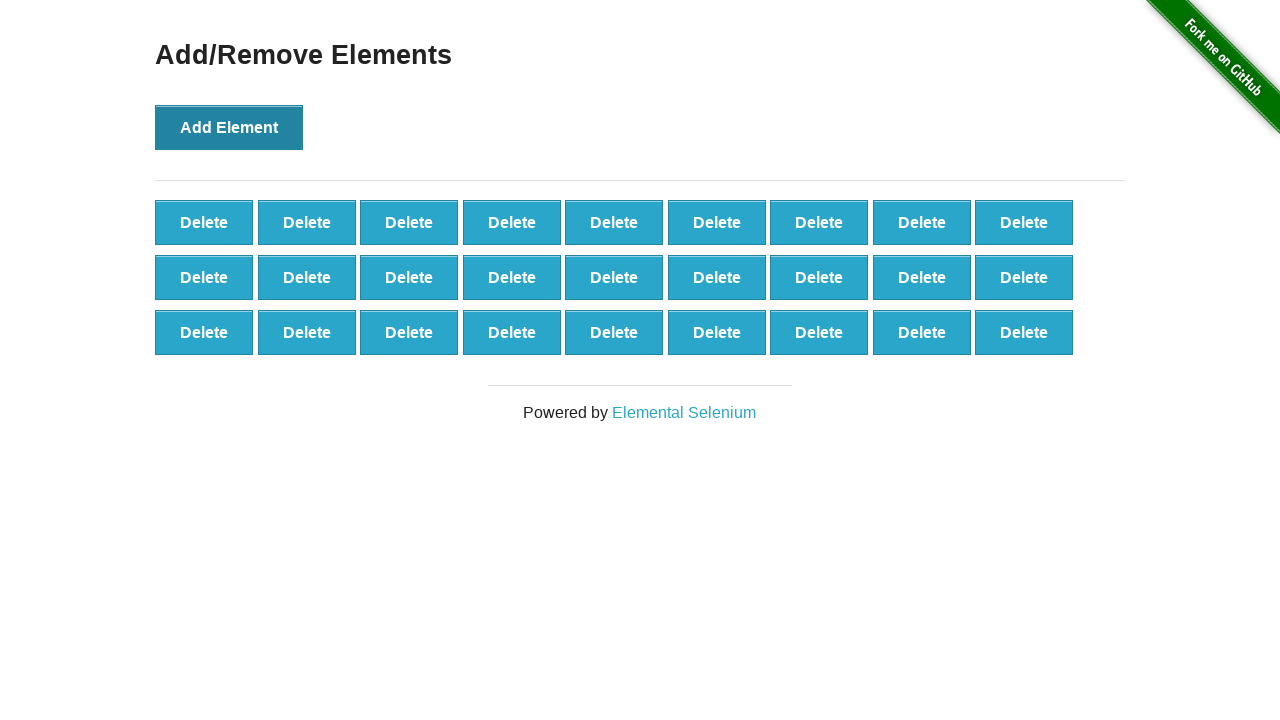

Clicked 'Add Element' button (iteration 28/50) at (229, 127) on button[onclick='addElement()']
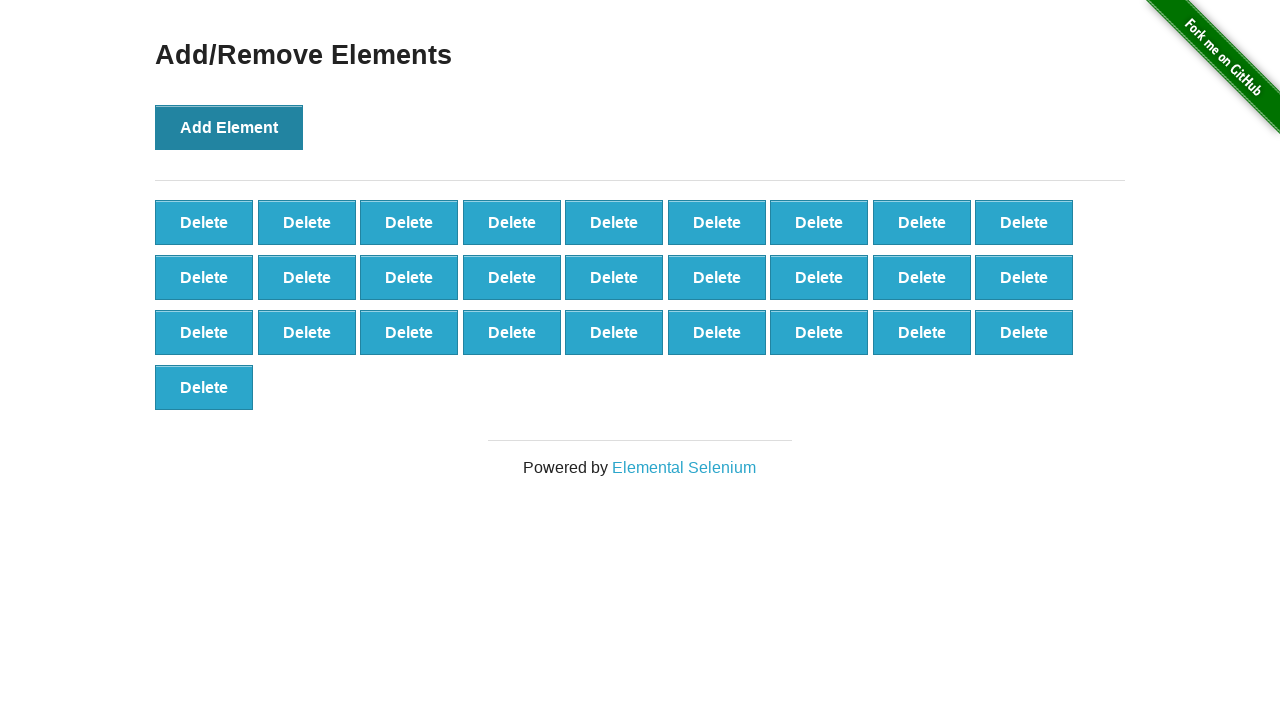

Clicked 'Add Element' button (iteration 29/50) at (229, 127) on button[onclick='addElement()']
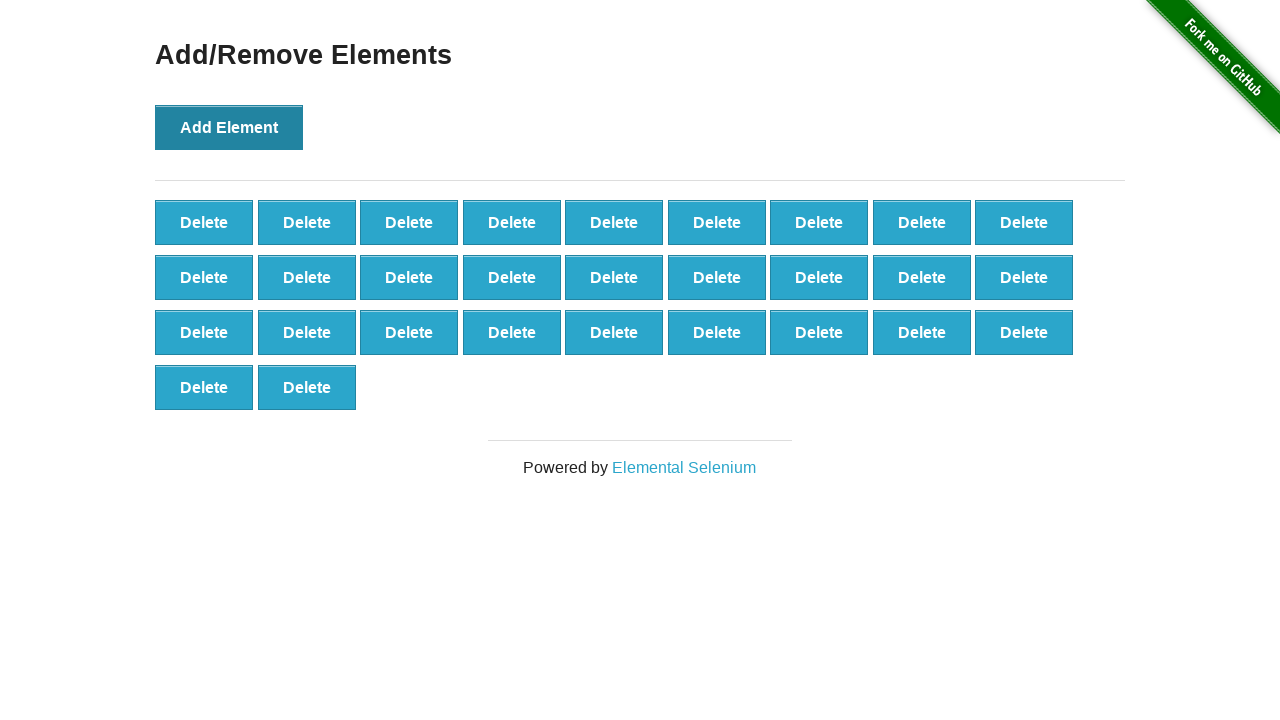

Clicked 'Add Element' button (iteration 30/50) at (229, 127) on button[onclick='addElement()']
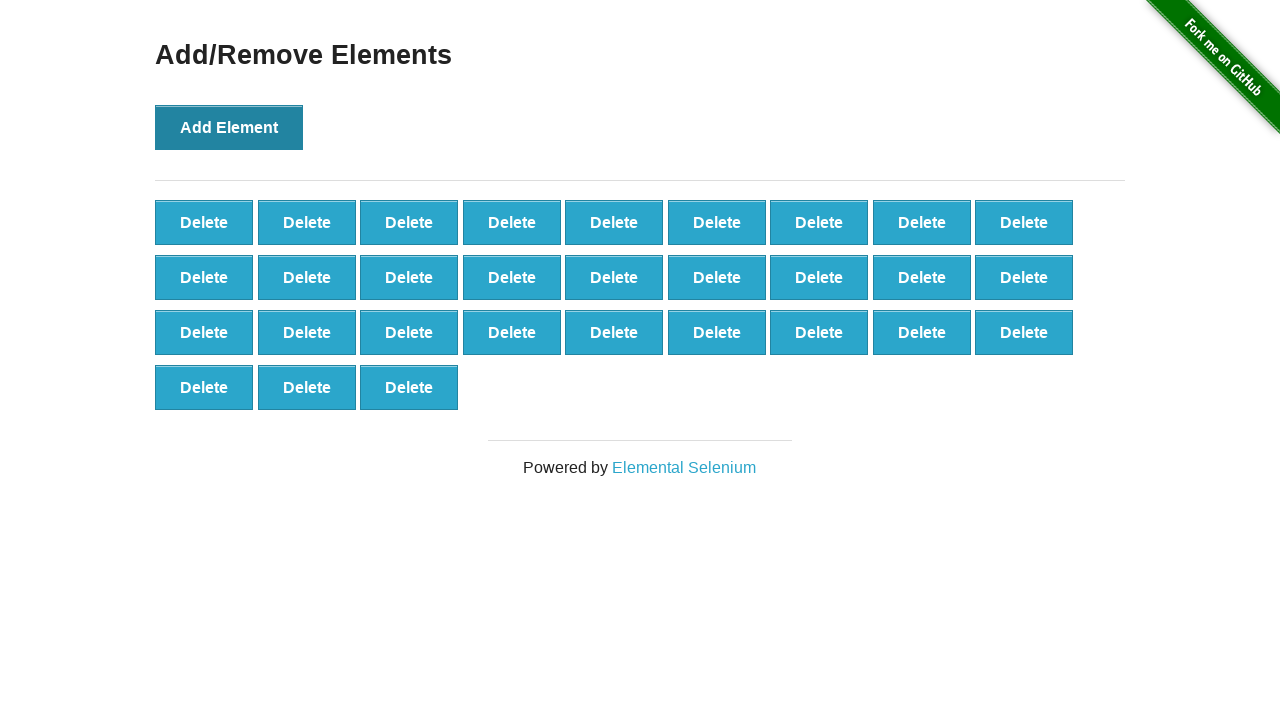

Clicked 'Add Element' button (iteration 31/50) at (229, 127) on button[onclick='addElement()']
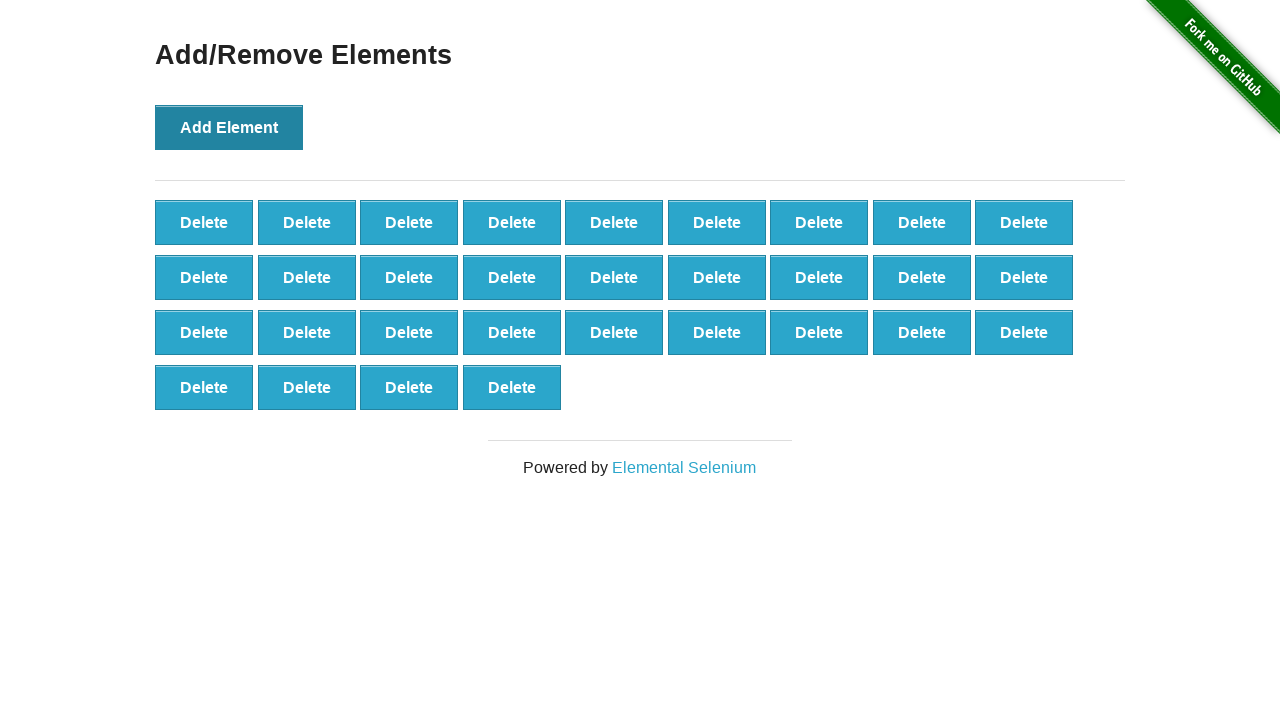

Clicked 'Add Element' button (iteration 32/50) at (229, 127) on button[onclick='addElement()']
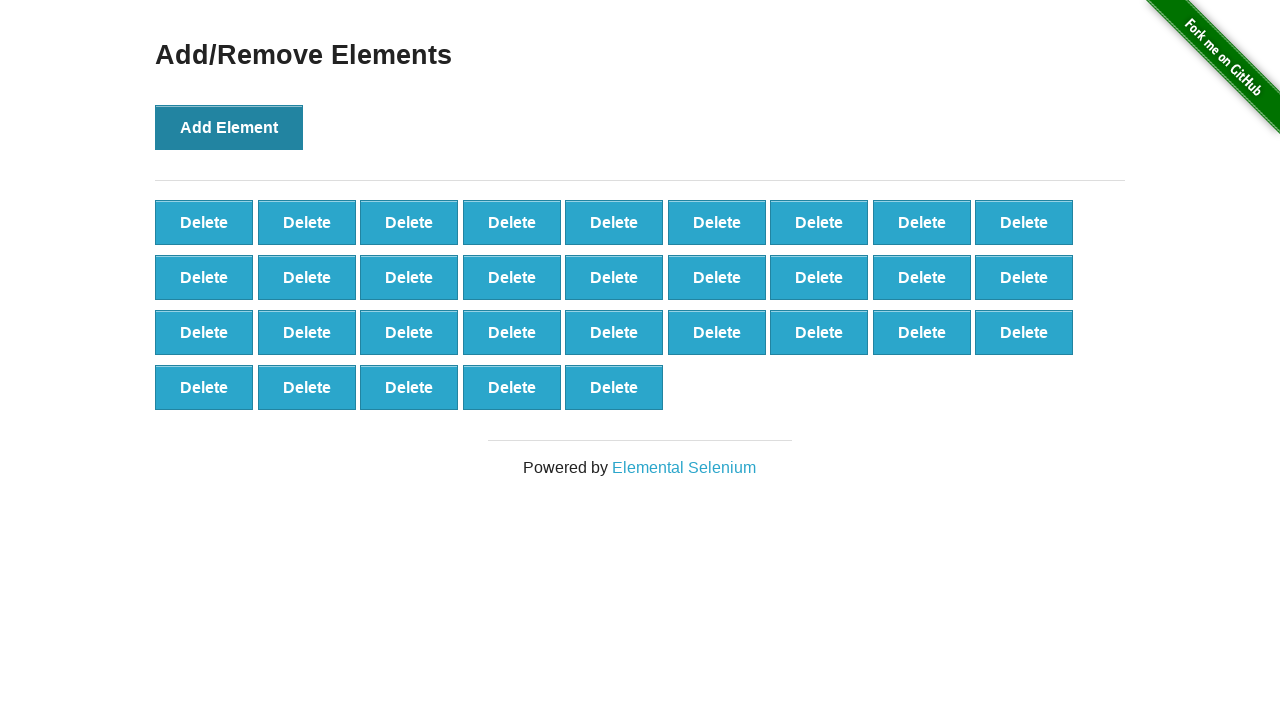

Clicked 'Add Element' button (iteration 33/50) at (229, 127) on button[onclick='addElement()']
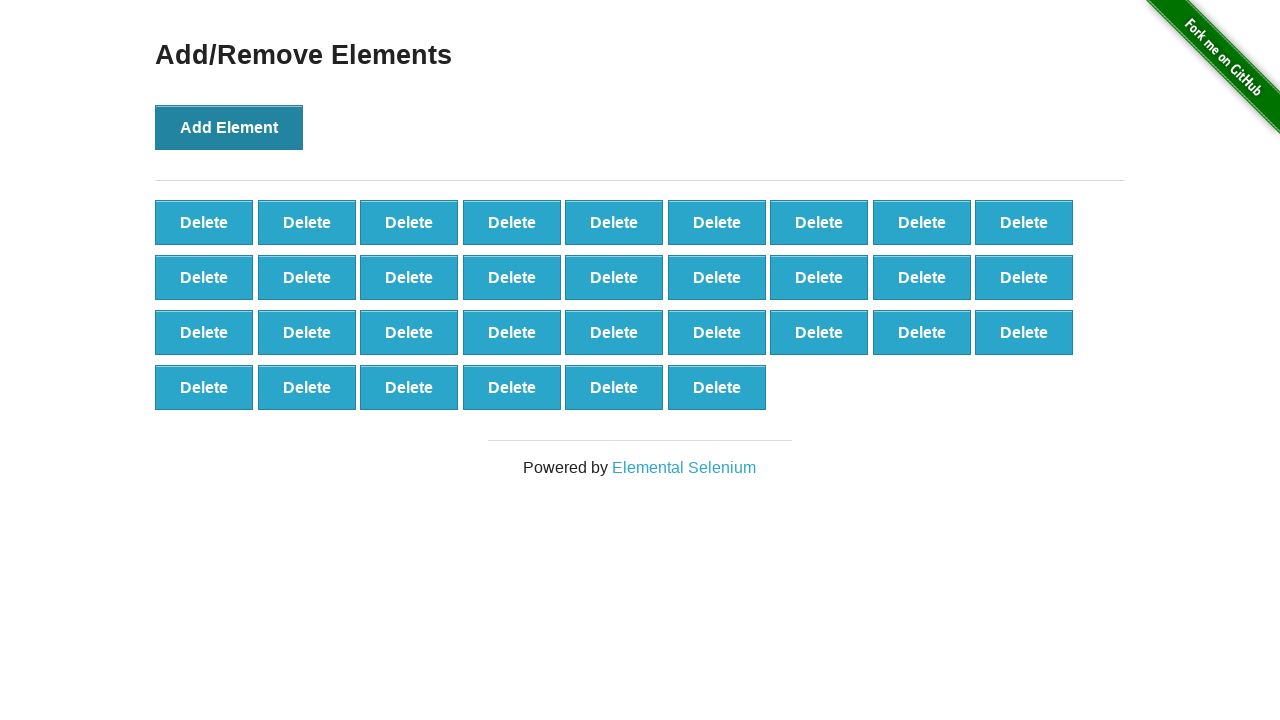

Clicked 'Add Element' button (iteration 34/50) at (229, 127) on button[onclick='addElement()']
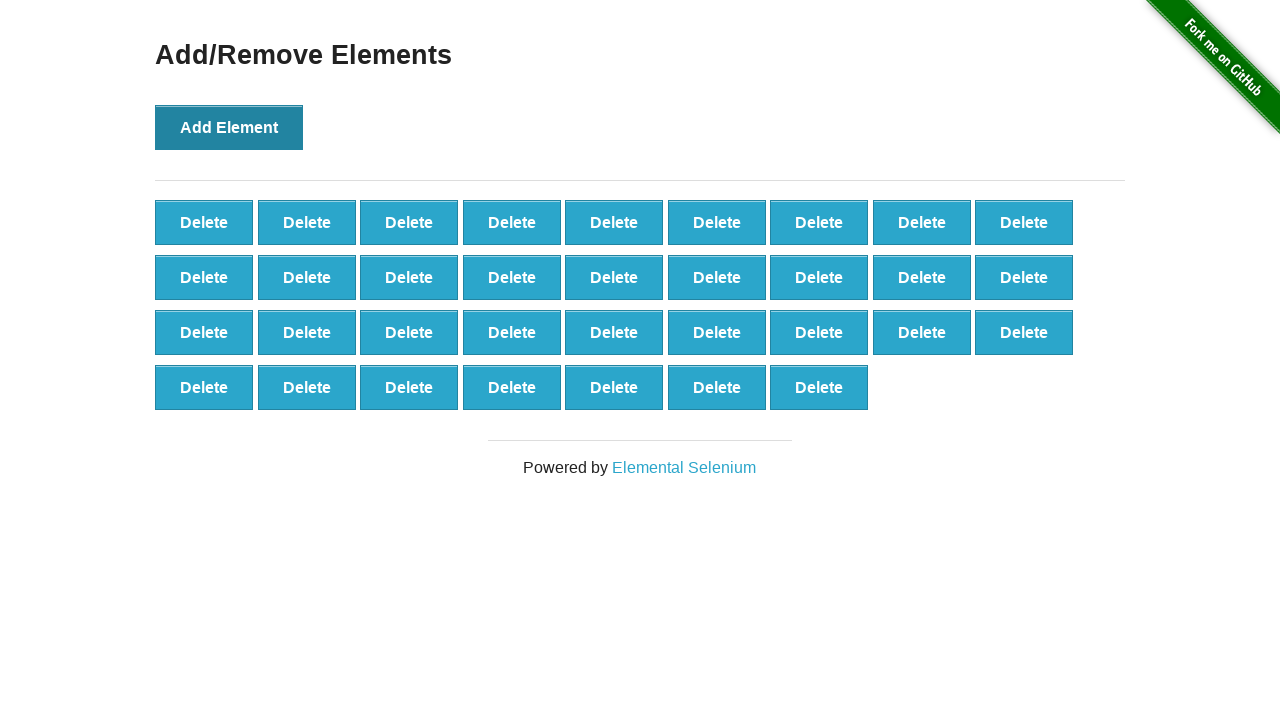

Clicked 'Add Element' button (iteration 35/50) at (229, 127) on button[onclick='addElement()']
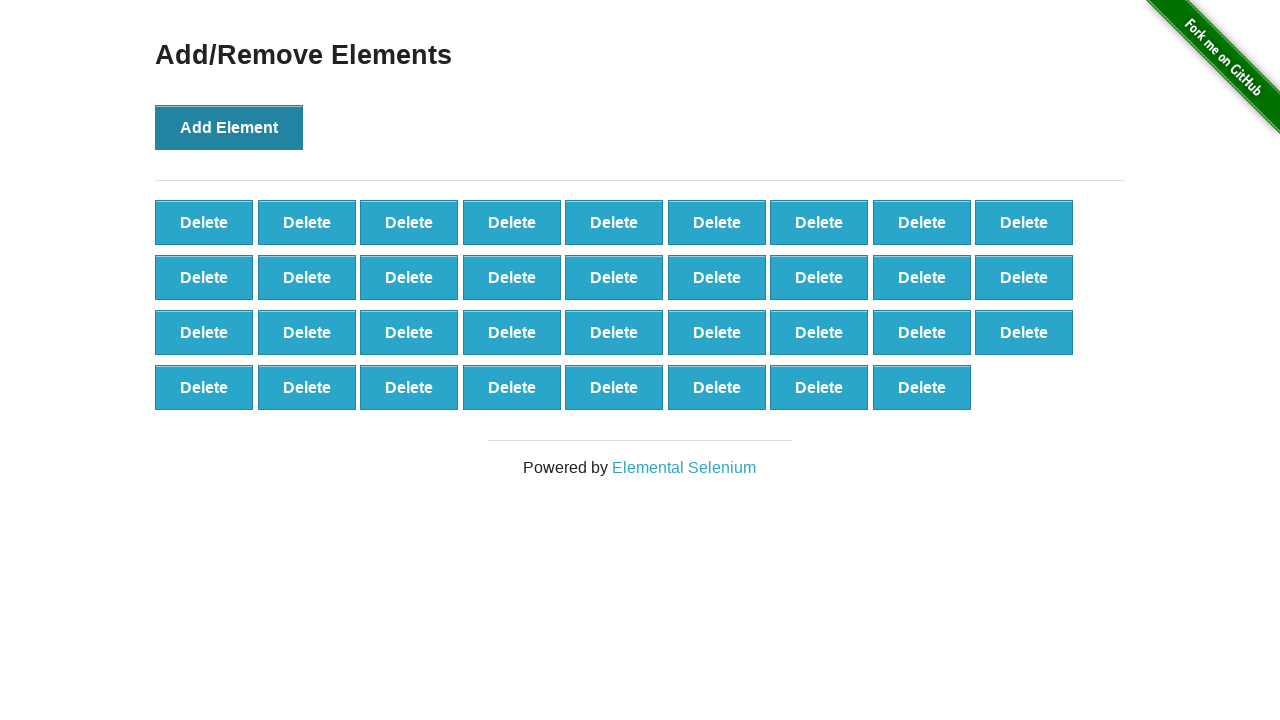

Clicked 'Add Element' button (iteration 36/50) at (229, 127) on button[onclick='addElement()']
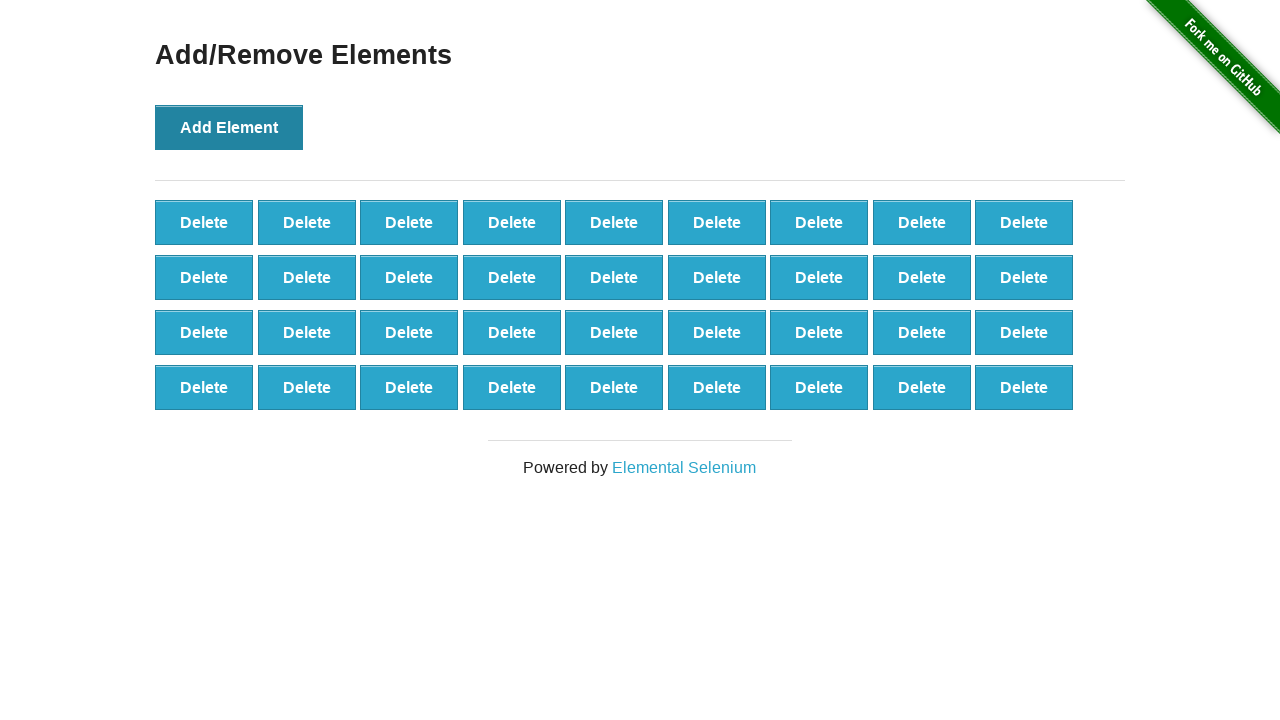

Clicked 'Add Element' button (iteration 37/50) at (229, 127) on button[onclick='addElement()']
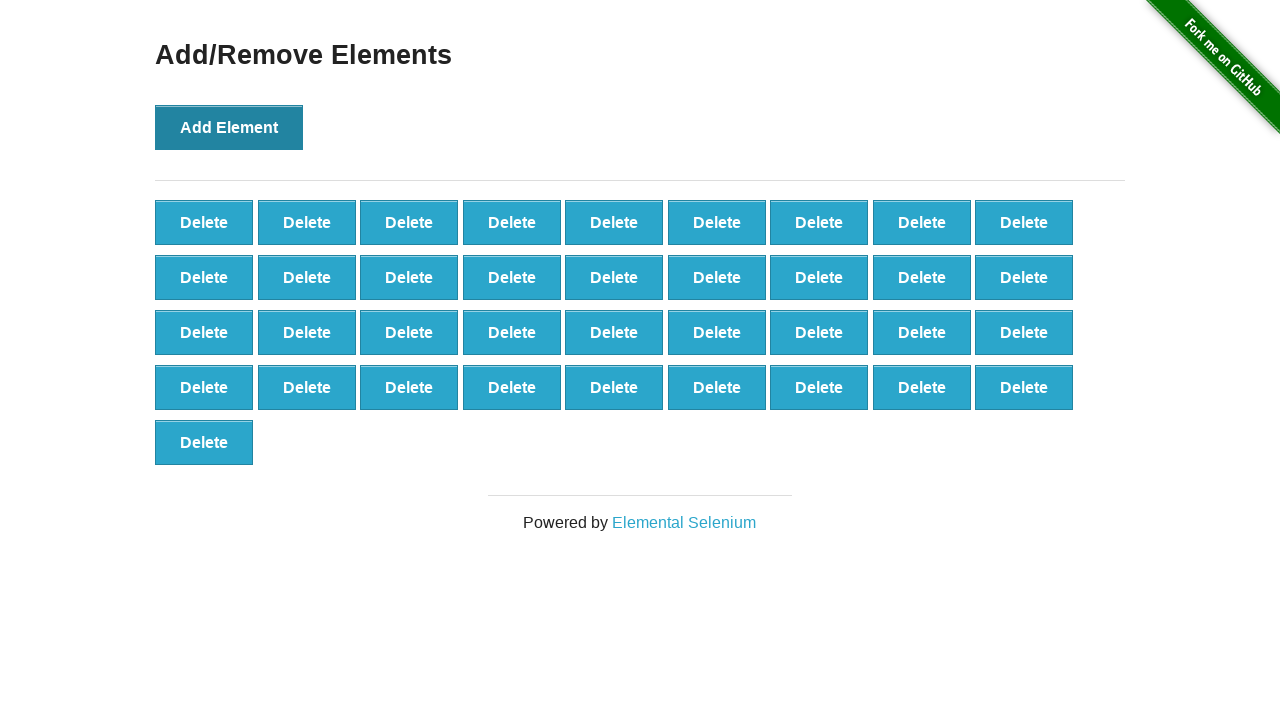

Clicked 'Add Element' button (iteration 38/50) at (229, 127) on button[onclick='addElement()']
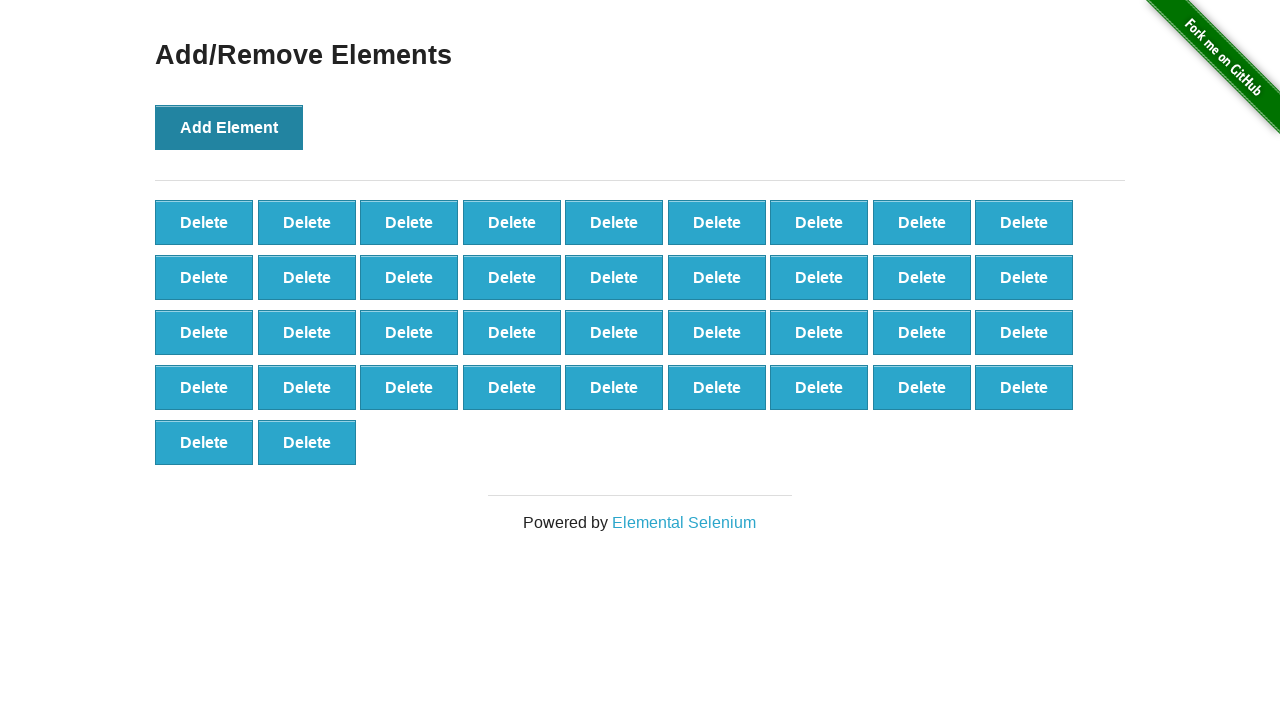

Clicked 'Add Element' button (iteration 39/50) at (229, 127) on button[onclick='addElement()']
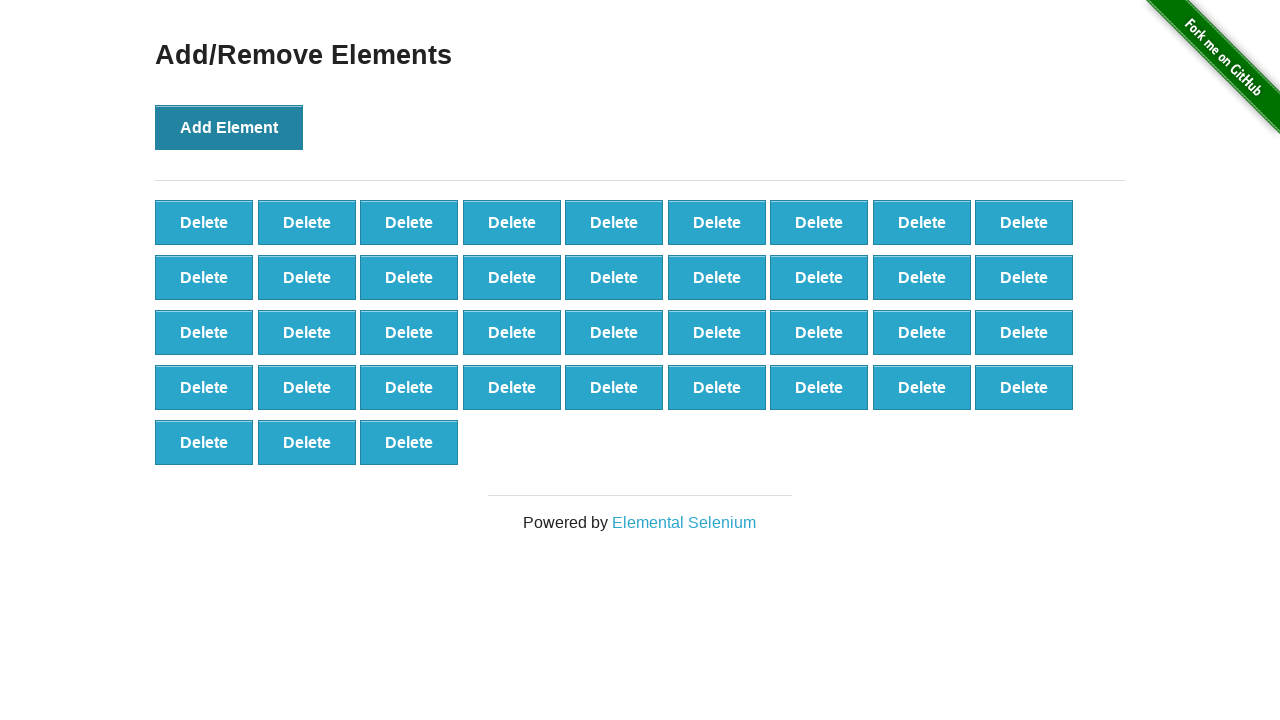

Clicked 'Add Element' button (iteration 40/50) at (229, 127) on button[onclick='addElement()']
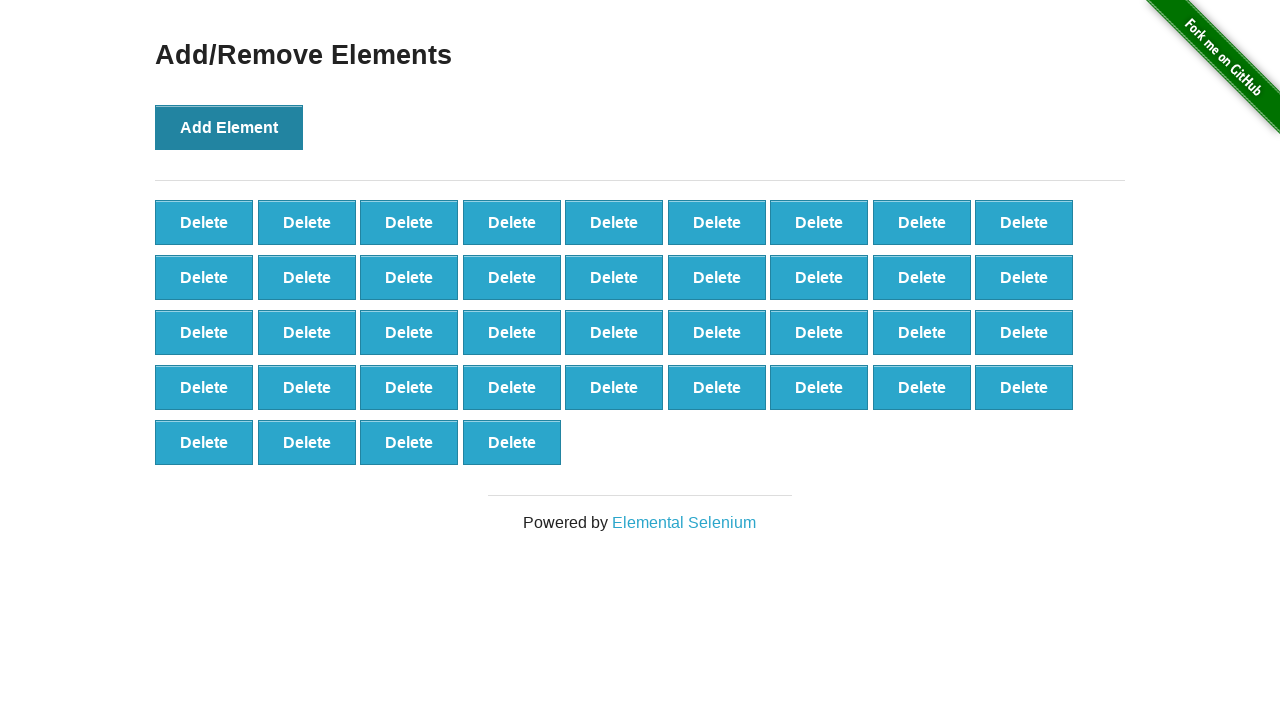

Clicked 'Add Element' button (iteration 41/50) at (229, 127) on button[onclick='addElement()']
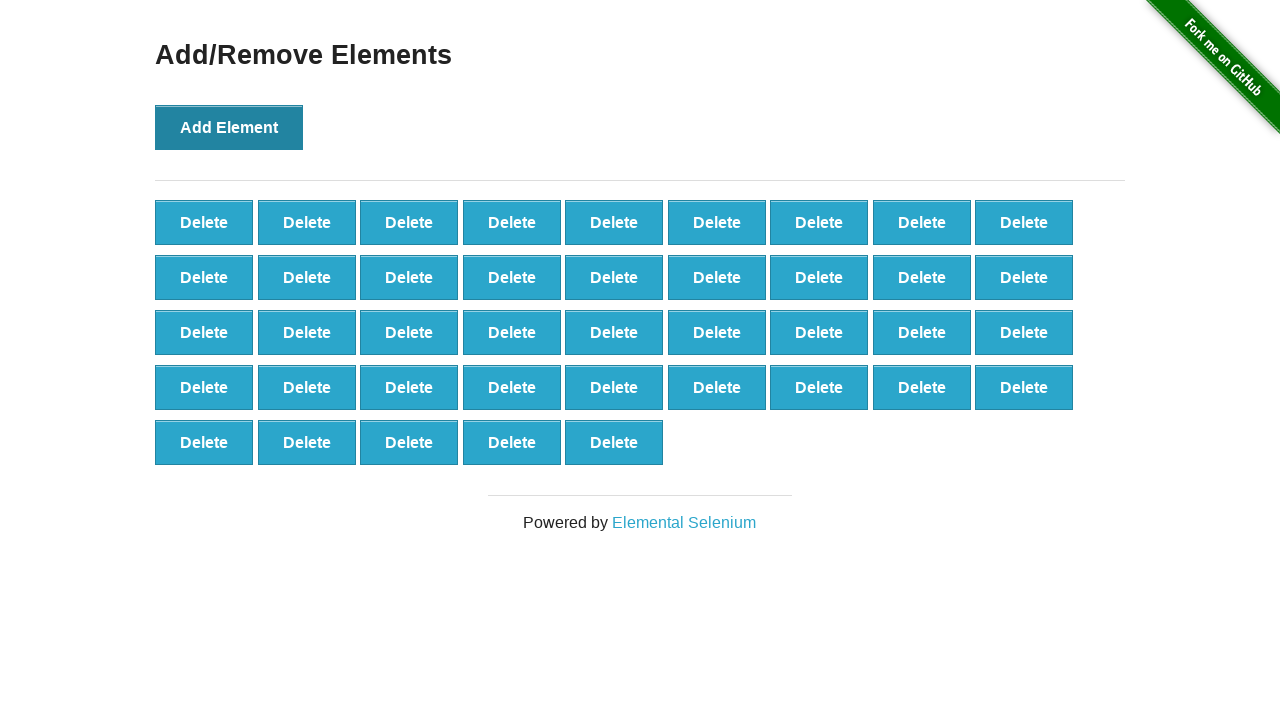

Clicked 'Add Element' button (iteration 42/50) at (229, 127) on button[onclick='addElement()']
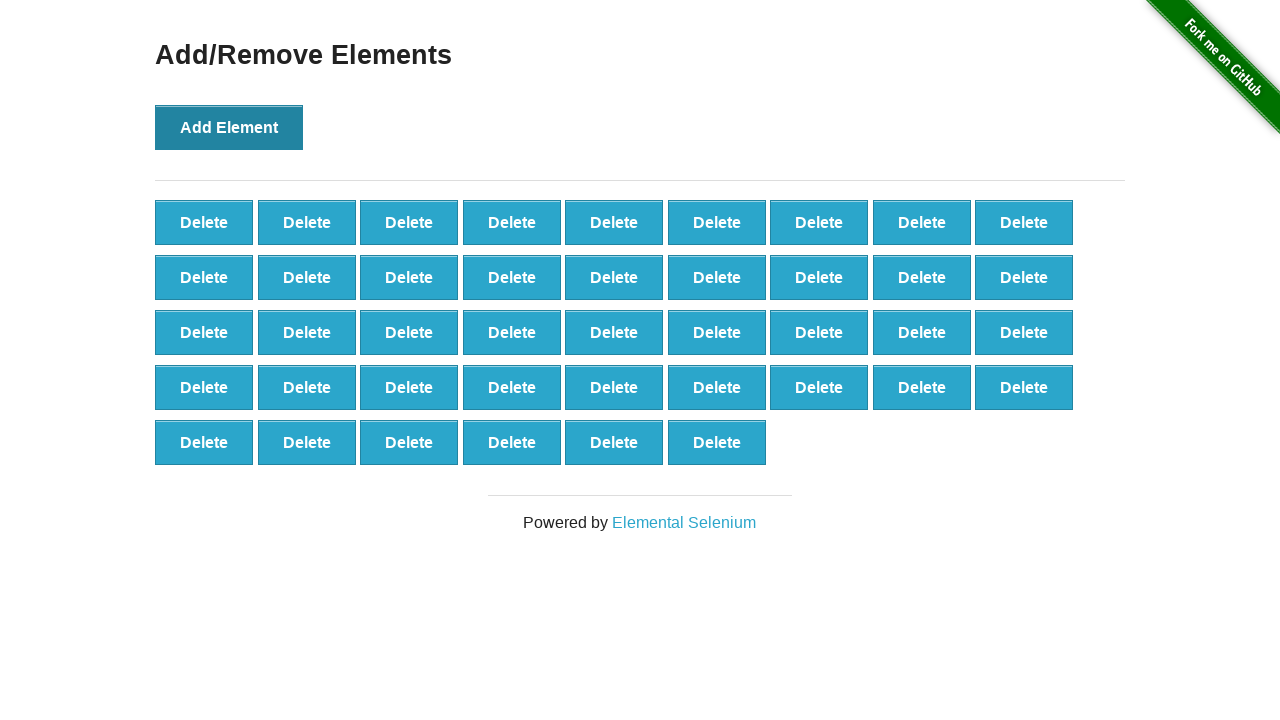

Clicked 'Add Element' button (iteration 43/50) at (229, 127) on button[onclick='addElement()']
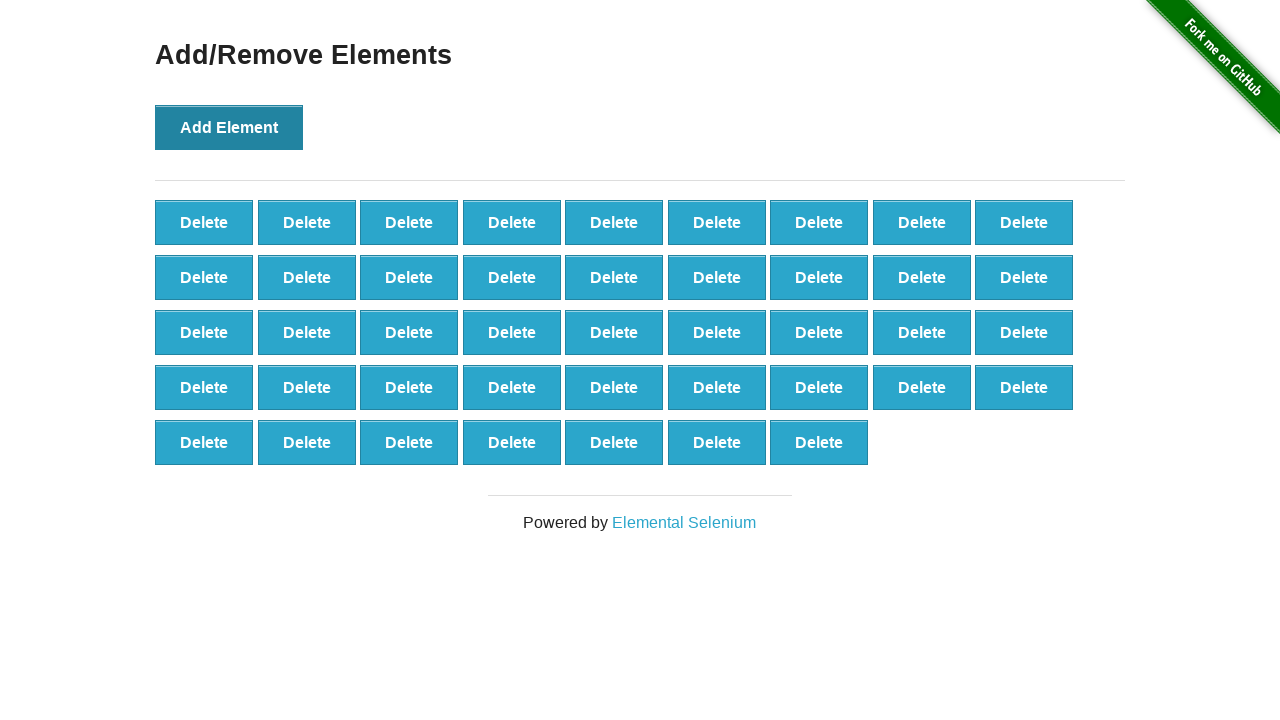

Clicked 'Add Element' button (iteration 44/50) at (229, 127) on button[onclick='addElement()']
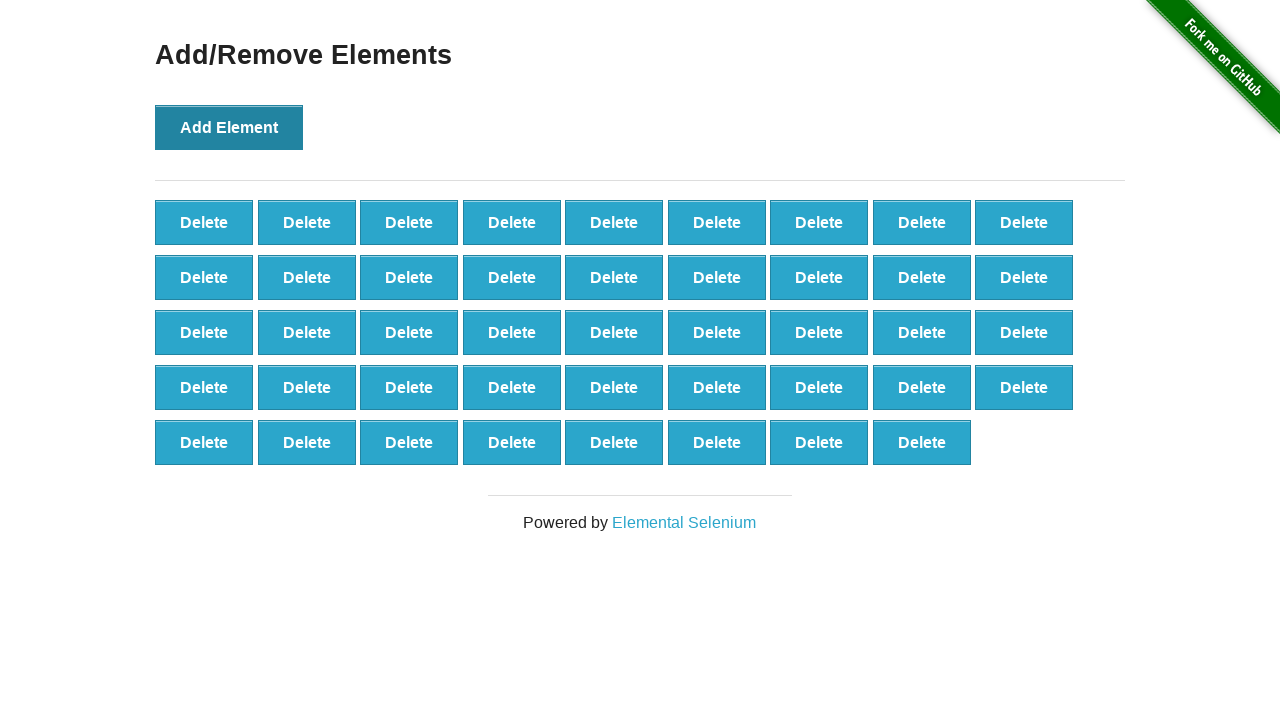

Clicked 'Add Element' button (iteration 45/50) at (229, 127) on button[onclick='addElement()']
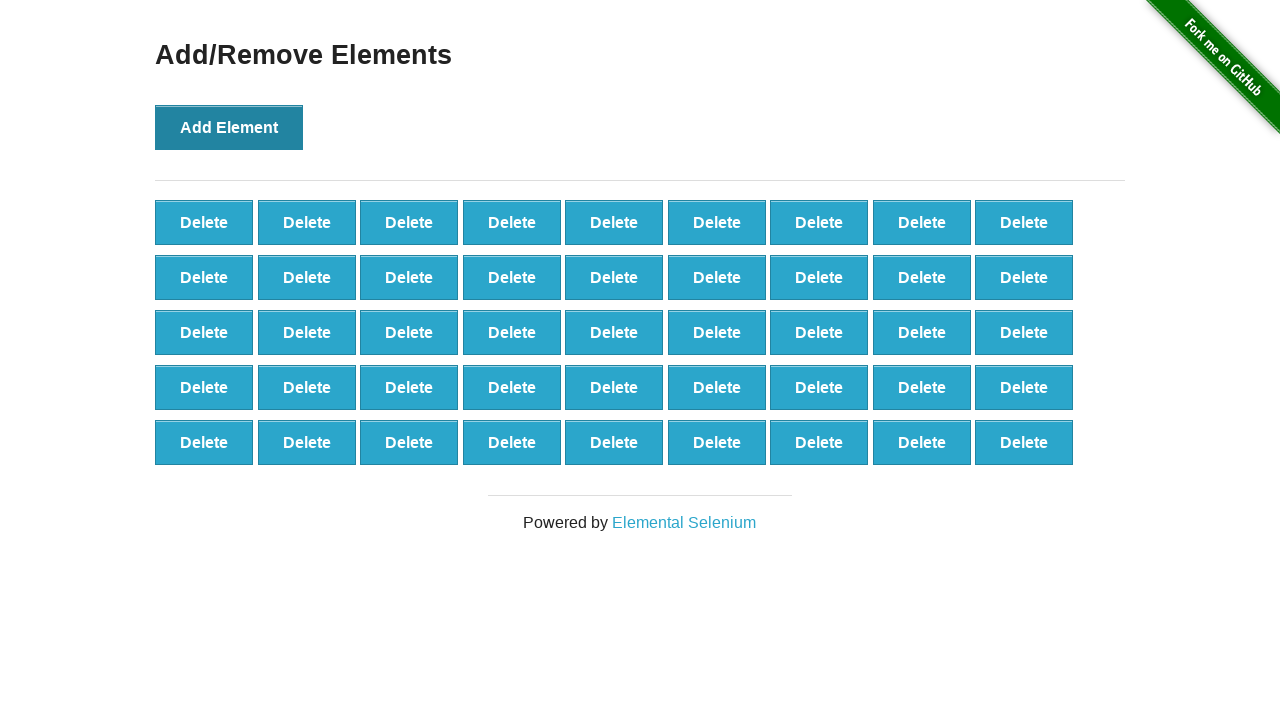

Clicked 'Add Element' button (iteration 46/50) at (229, 127) on button[onclick='addElement()']
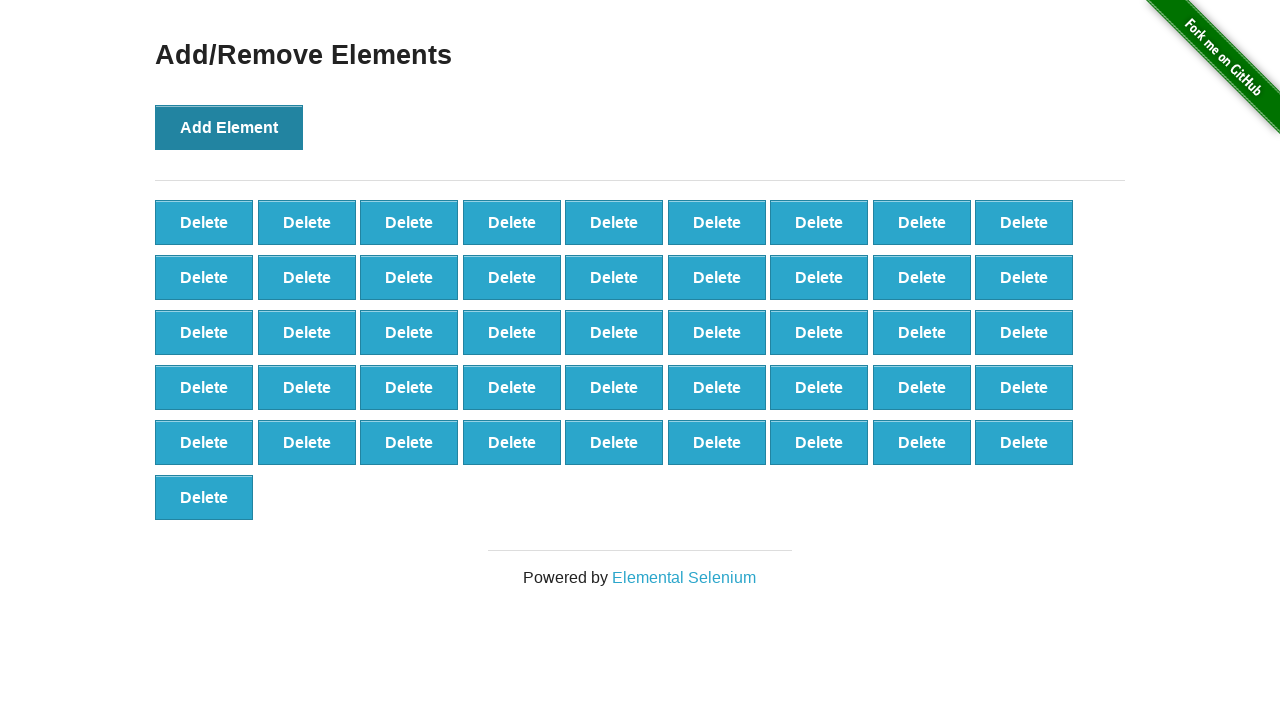

Clicked 'Add Element' button (iteration 47/50) at (229, 127) on button[onclick='addElement()']
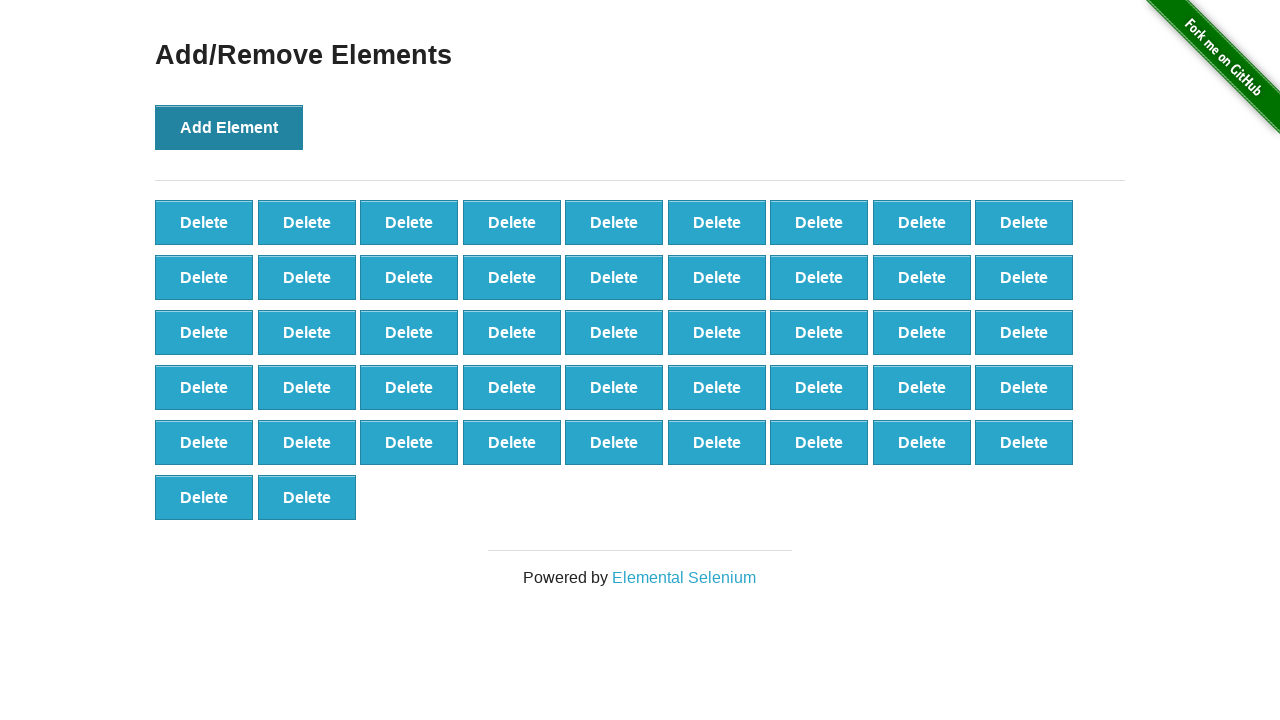

Clicked 'Add Element' button (iteration 48/50) at (229, 127) on button[onclick='addElement()']
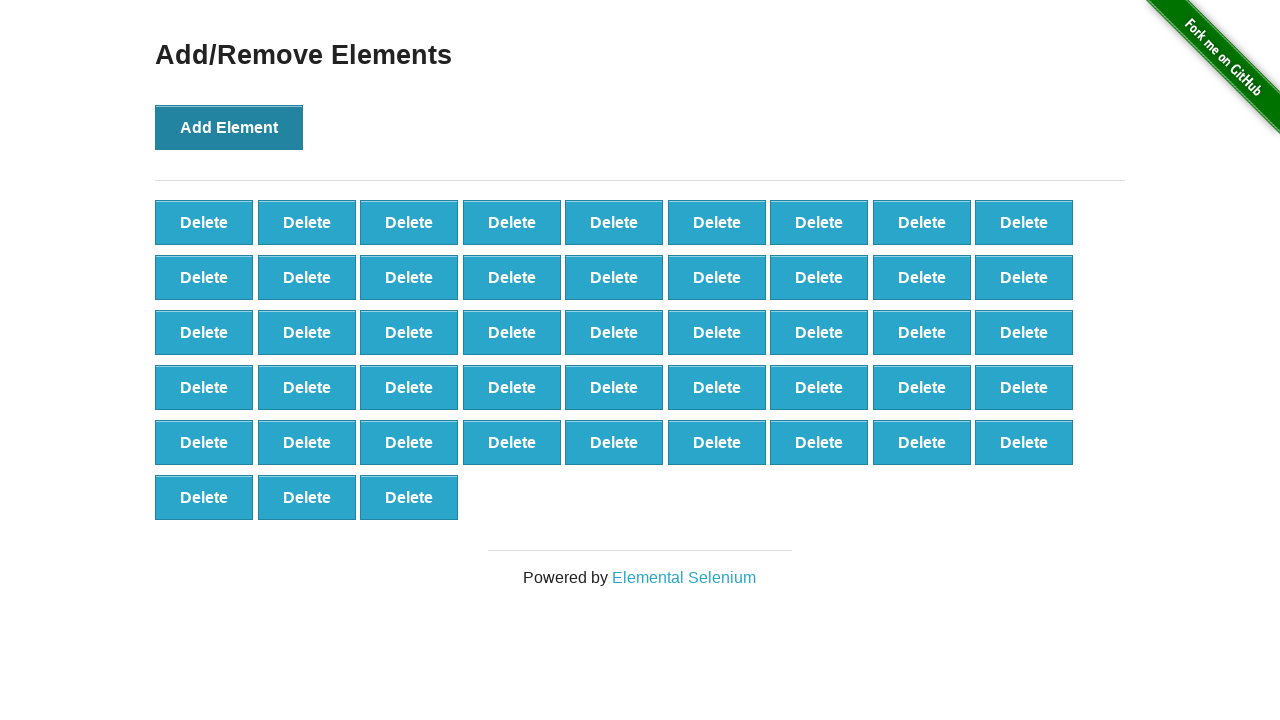

Clicked 'Add Element' button (iteration 49/50) at (229, 127) on button[onclick='addElement()']
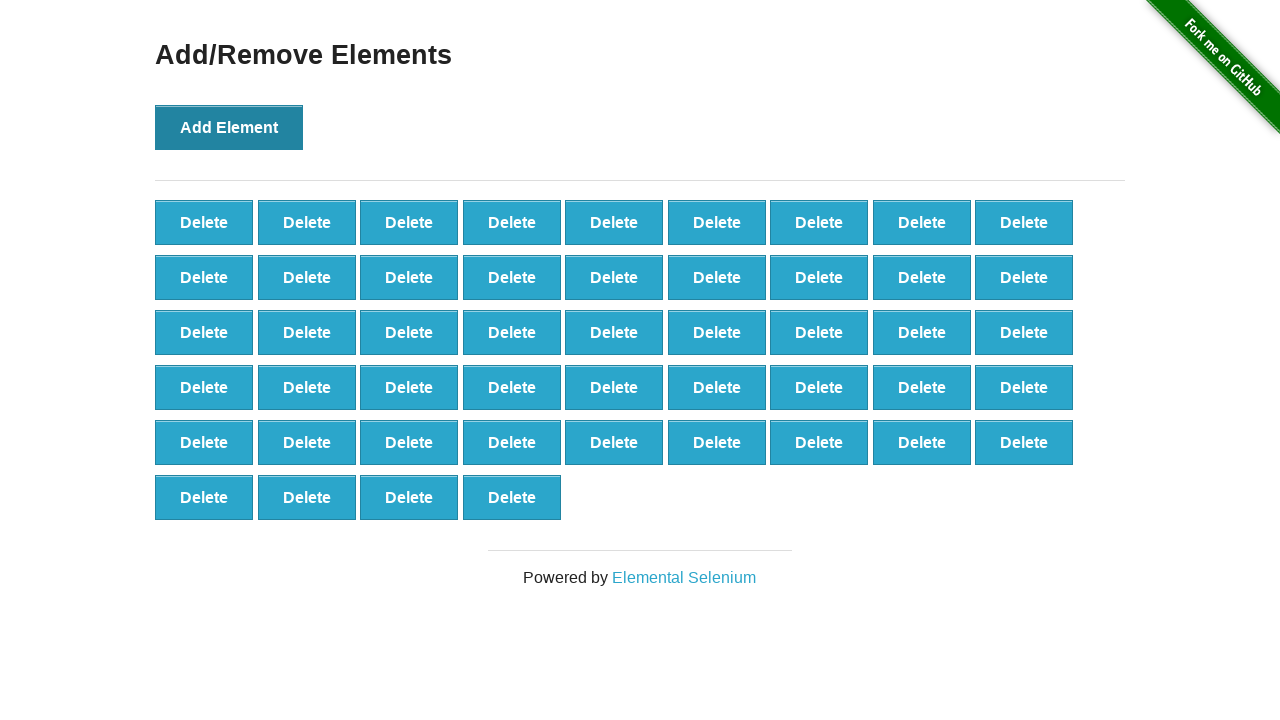

Clicked 'Add Element' button (iteration 50/50) at (229, 127) on button[onclick='addElement()']
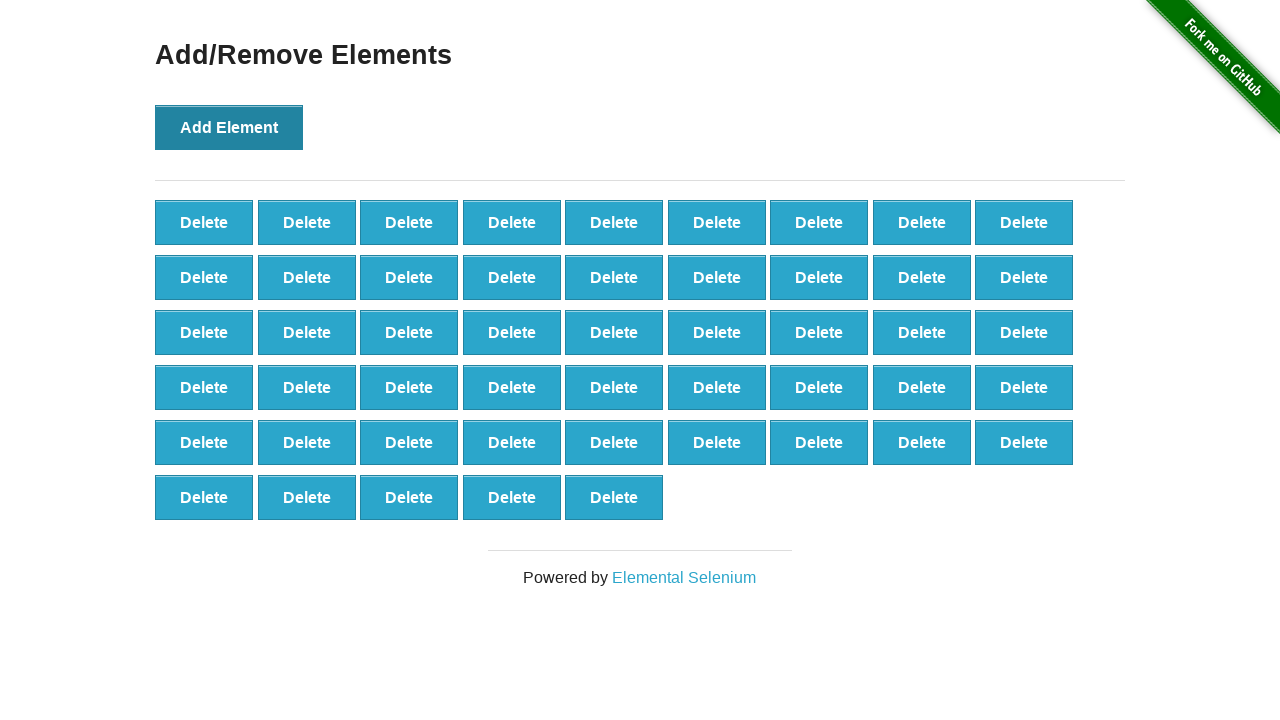

Waited for delete buttons to be created
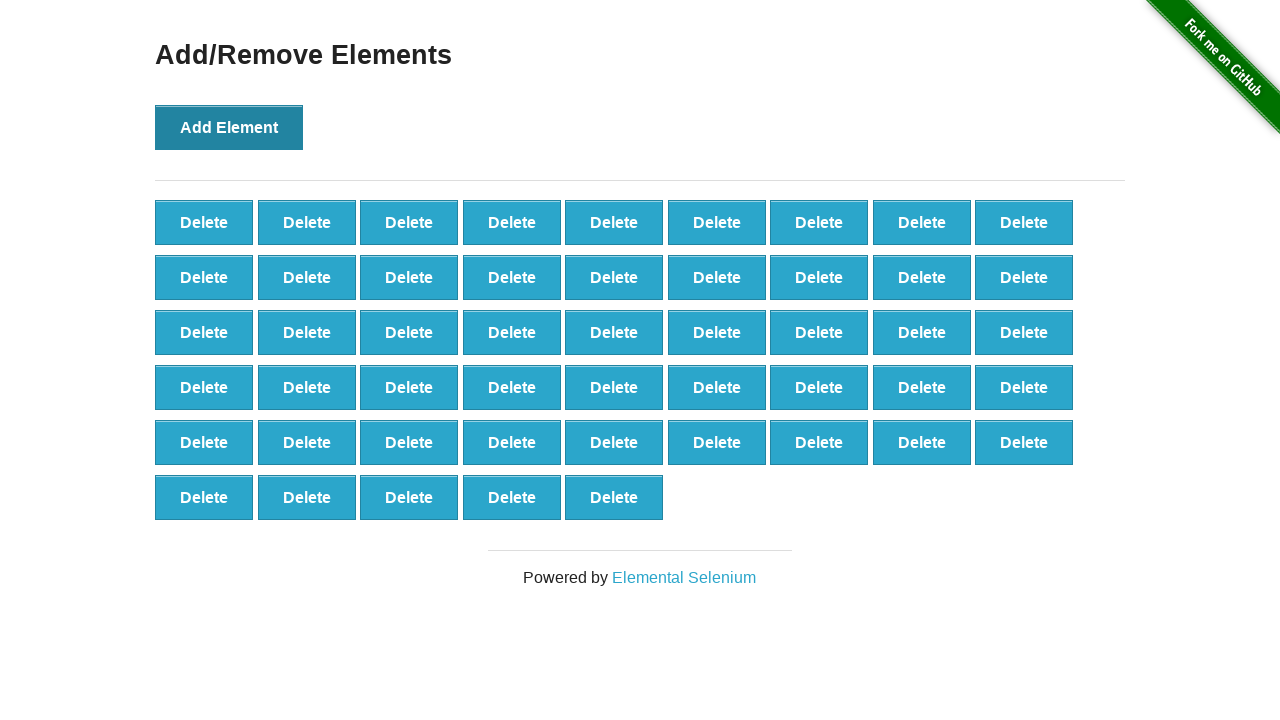

Retrieved initial count of delete buttons: 50
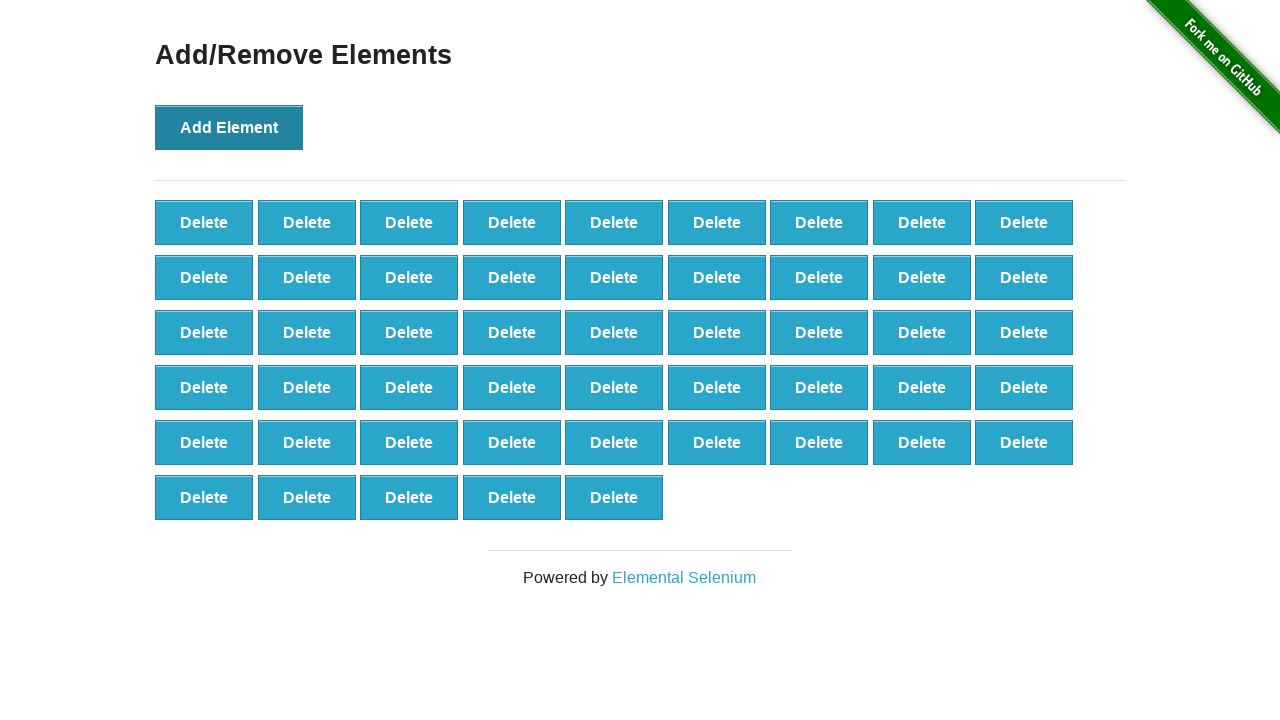

Clicked delete button (iteration 1/40) at (204, 222) on .added-manually >> nth=0
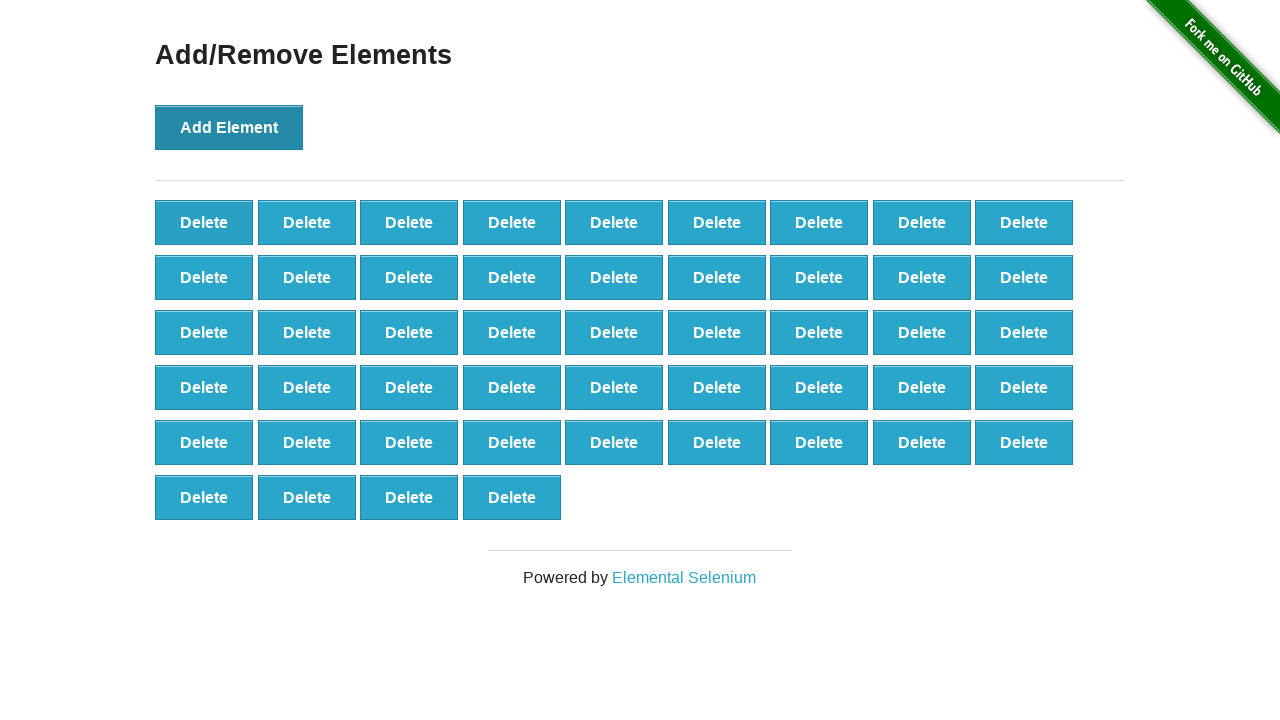

Clicked delete button (iteration 2/40) at (204, 222) on .added-manually >> nth=0
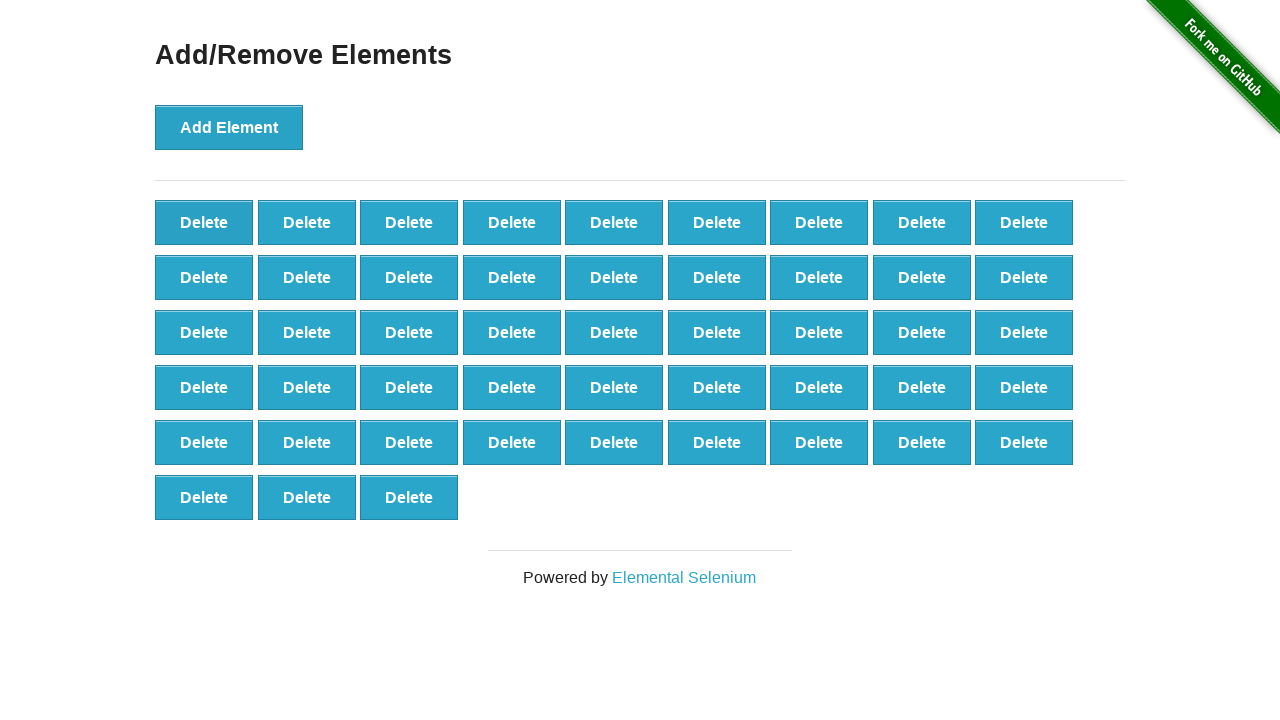

Clicked delete button (iteration 3/40) at (204, 222) on .added-manually >> nth=0
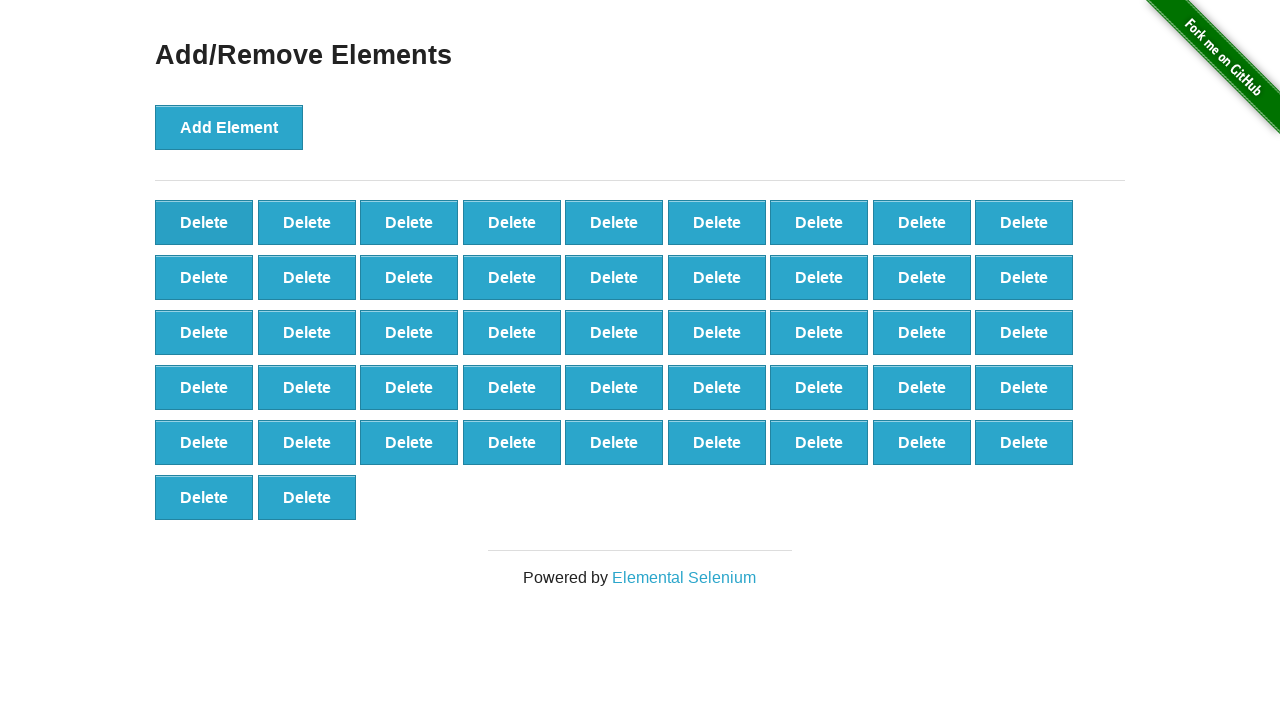

Clicked delete button (iteration 4/40) at (204, 222) on .added-manually >> nth=0
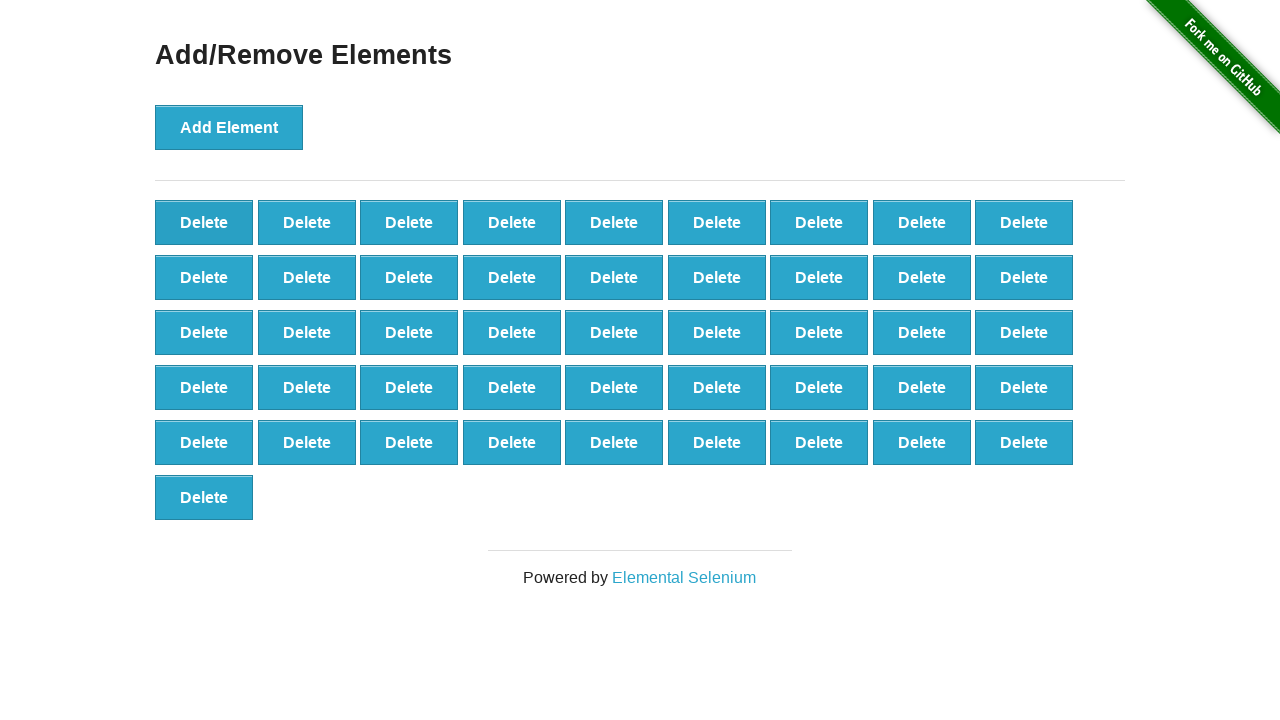

Clicked delete button (iteration 5/40) at (204, 222) on .added-manually >> nth=0
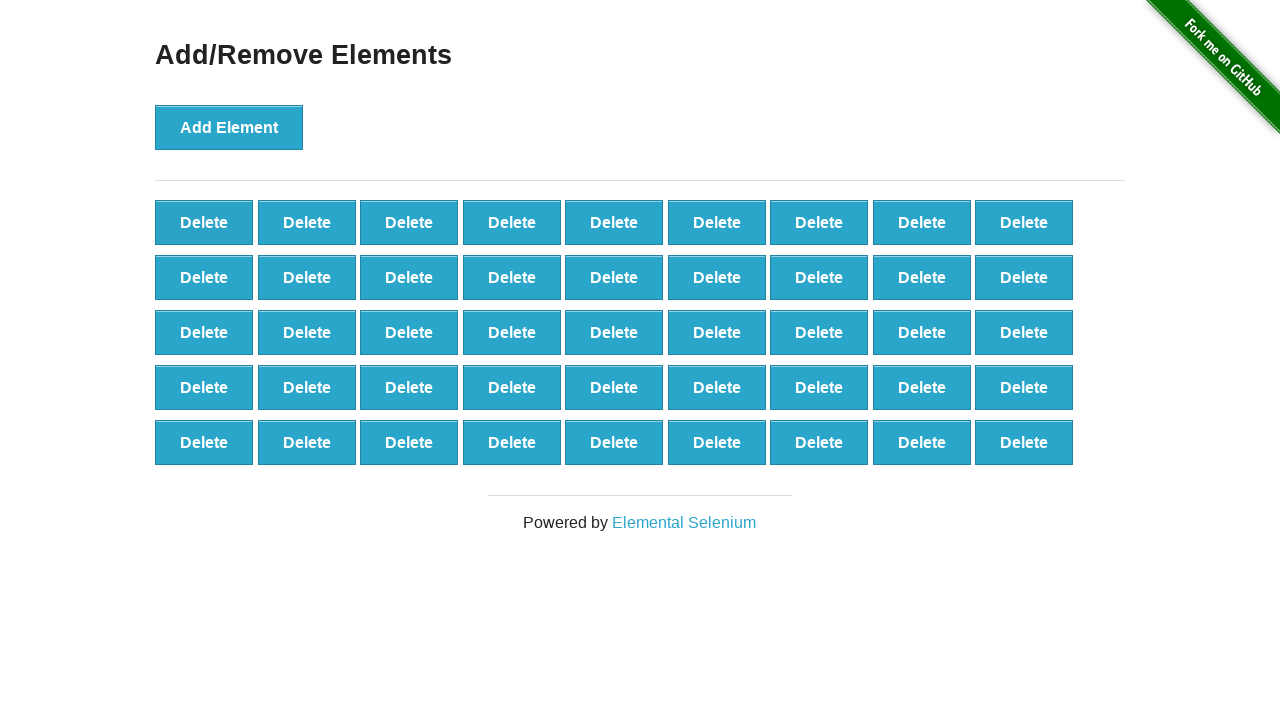

Clicked delete button (iteration 6/40) at (204, 222) on .added-manually >> nth=0
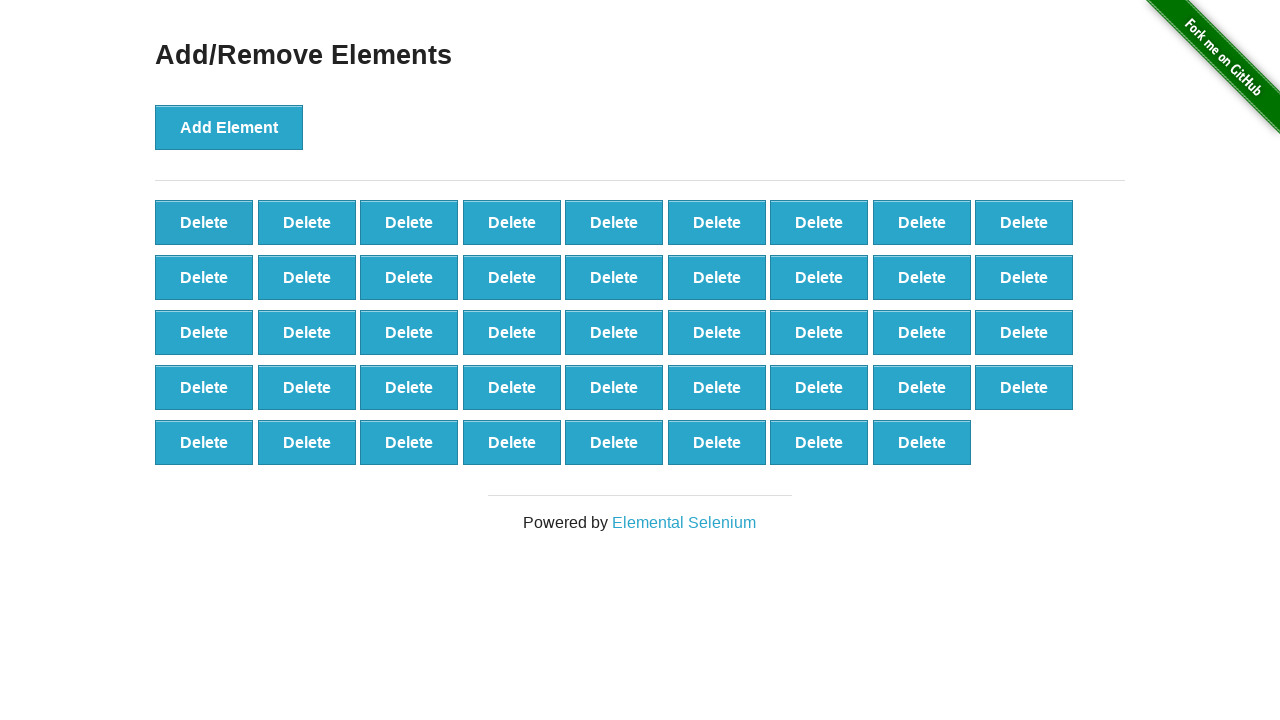

Clicked delete button (iteration 7/40) at (204, 222) on .added-manually >> nth=0
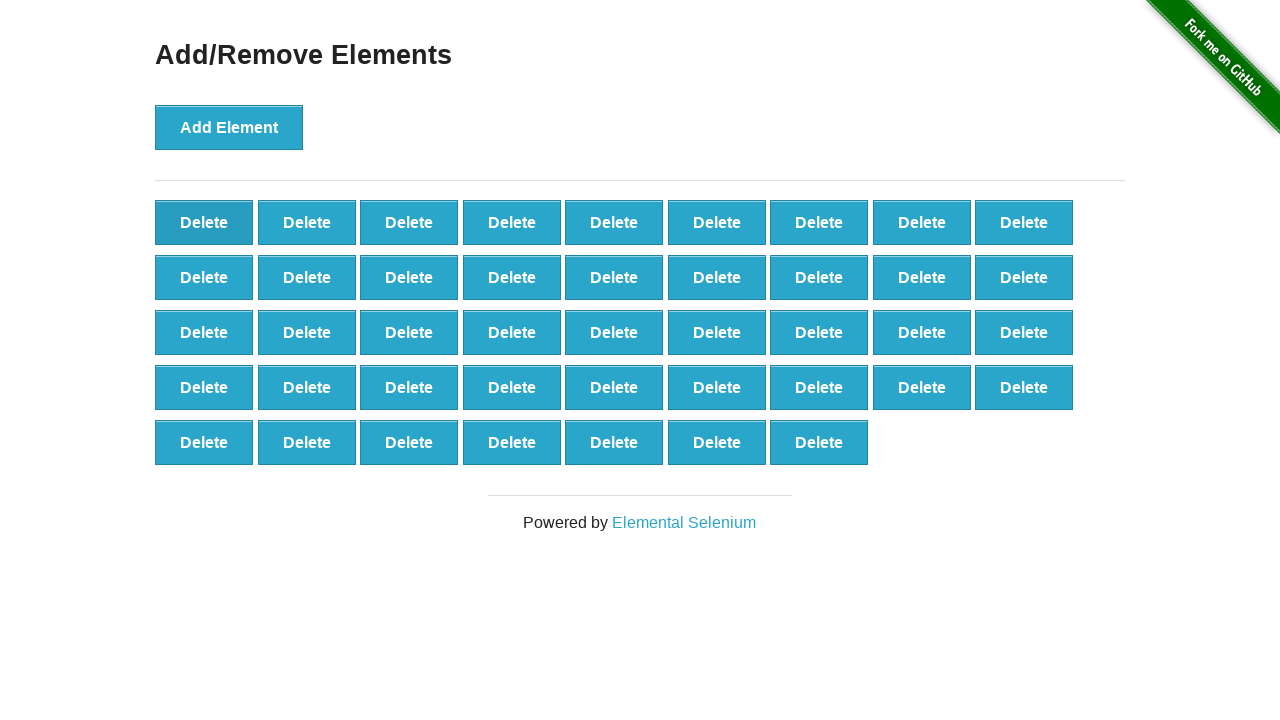

Clicked delete button (iteration 8/40) at (204, 222) on .added-manually >> nth=0
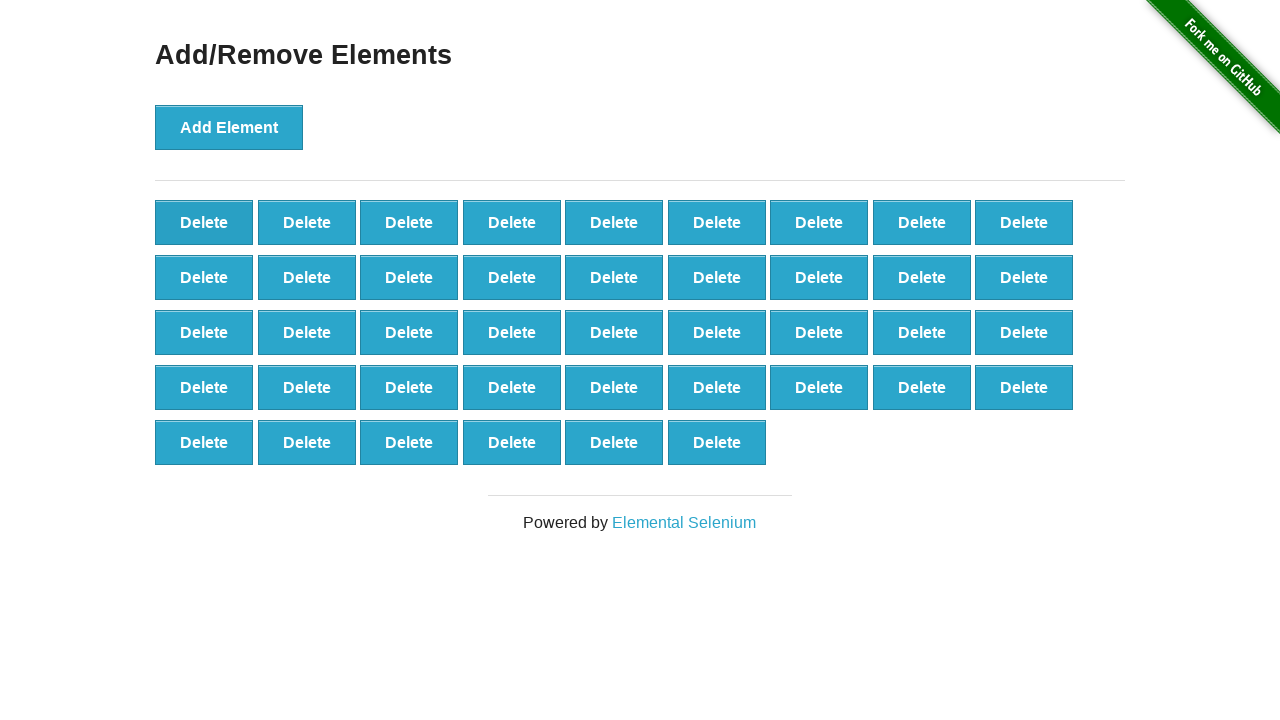

Clicked delete button (iteration 9/40) at (204, 222) on .added-manually >> nth=0
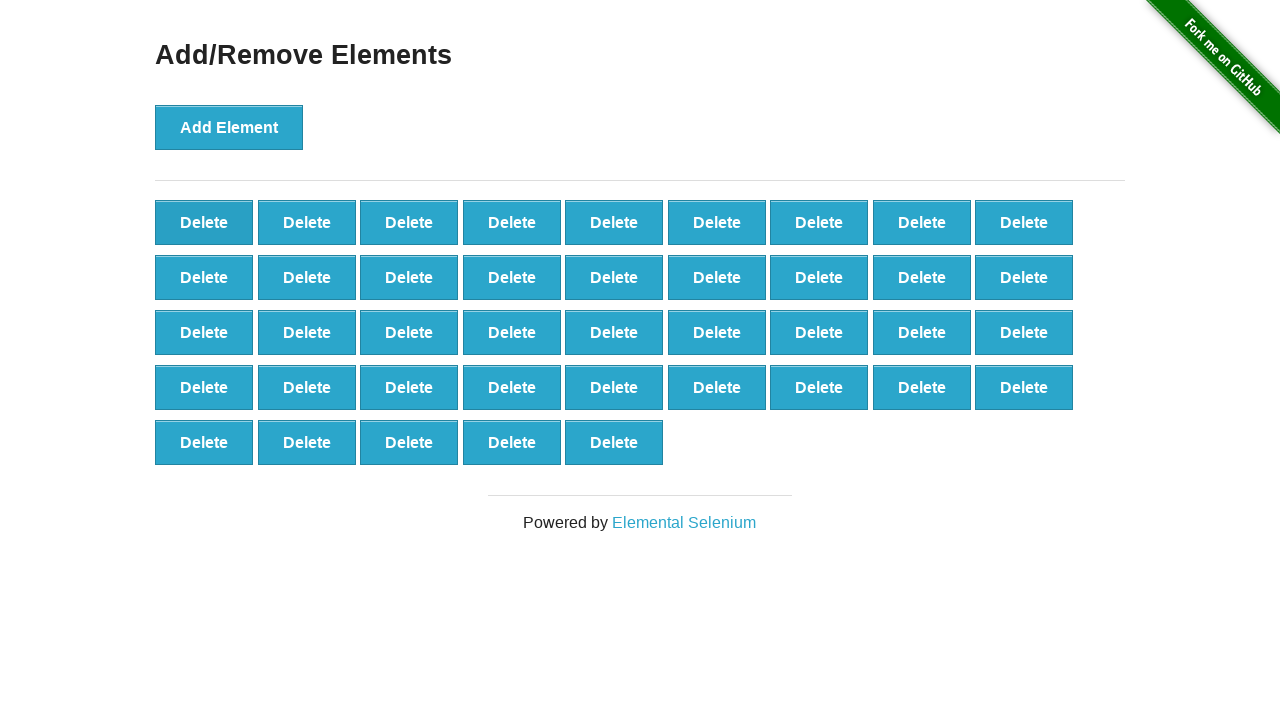

Clicked delete button (iteration 10/40) at (204, 222) on .added-manually >> nth=0
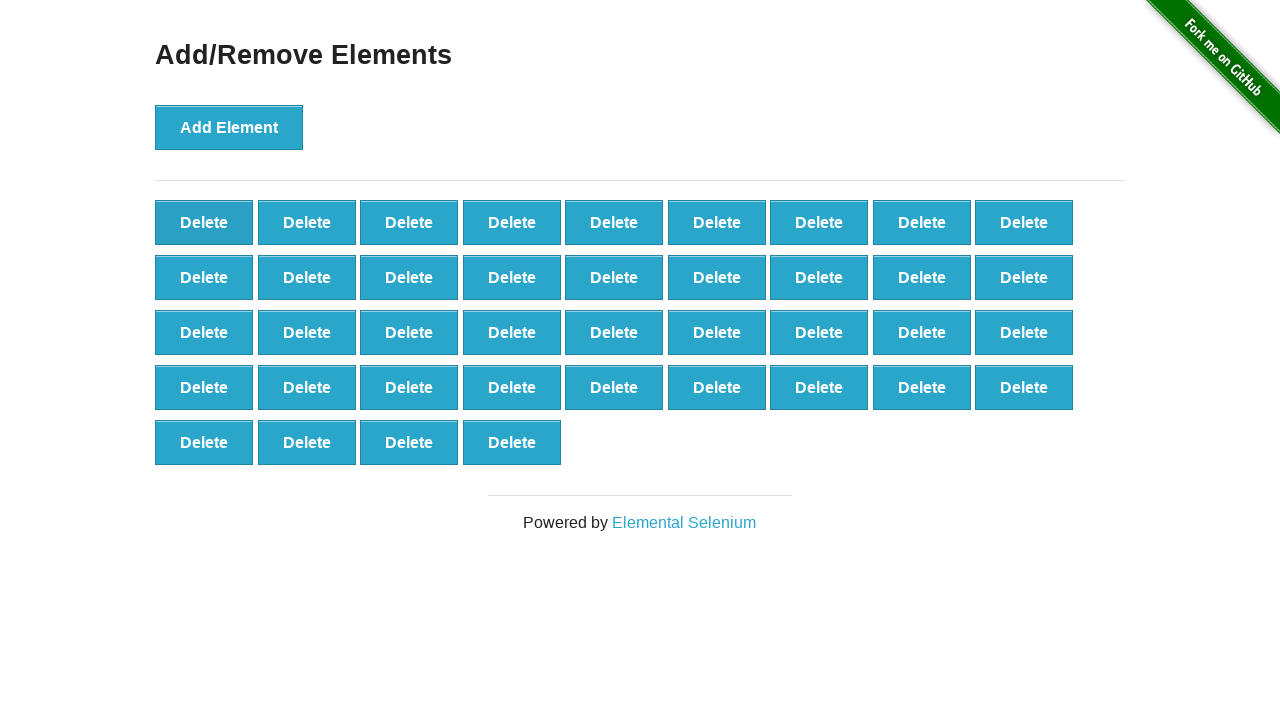

Clicked delete button (iteration 11/40) at (204, 222) on .added-manually >> nth=0
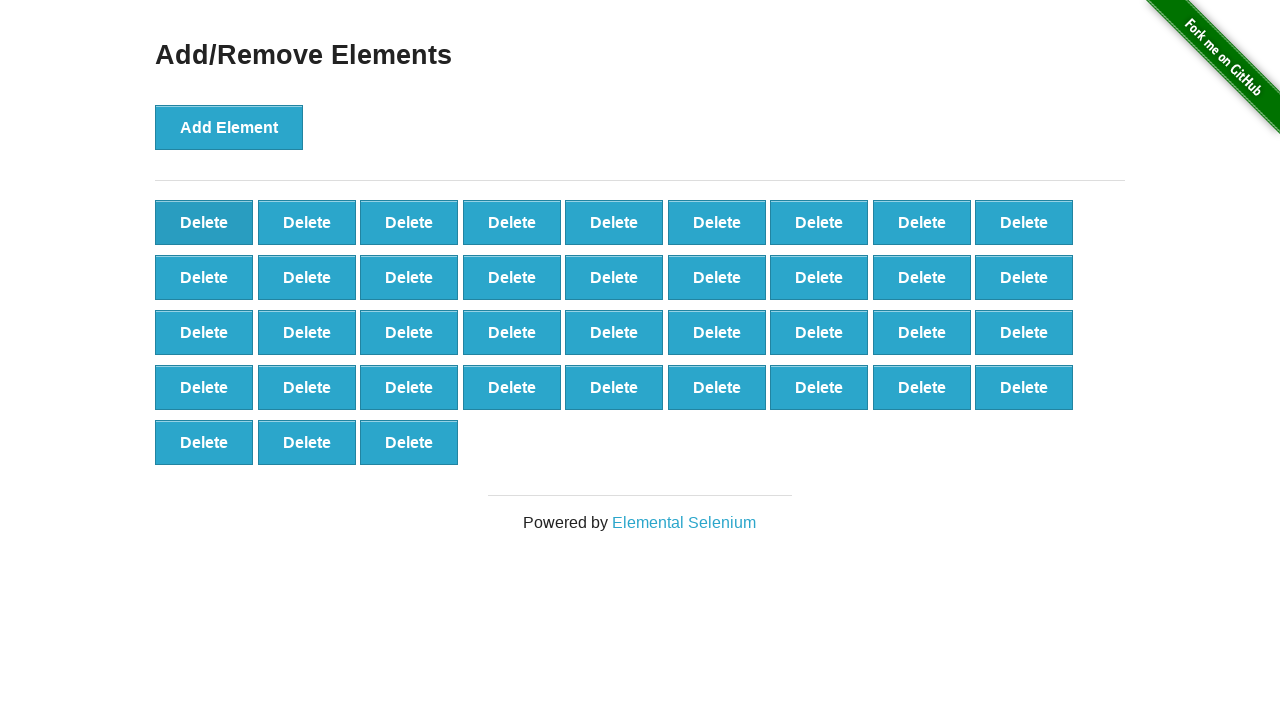

Clicked delete button (iteration 12/40) at (204, 222) on .added-manually >> nth=0
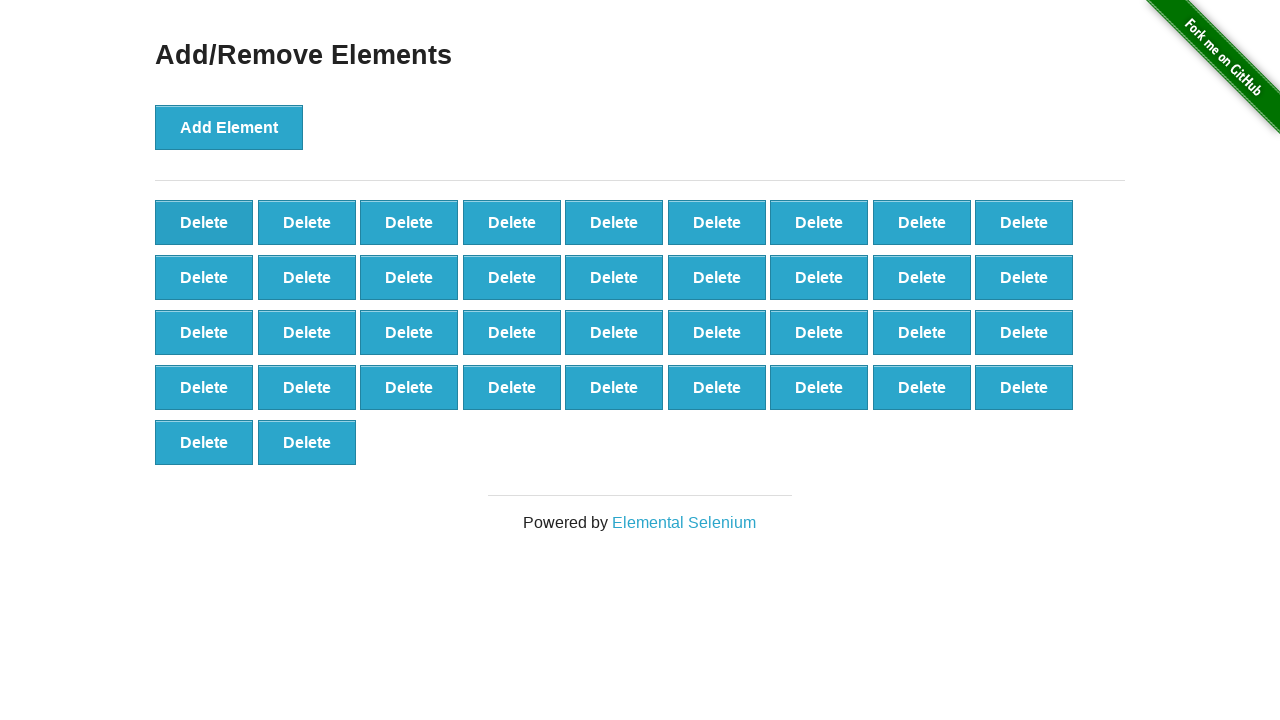

Clicked delete button (iteration 13/40) at (204, 222) on .added-manually >> nth=0
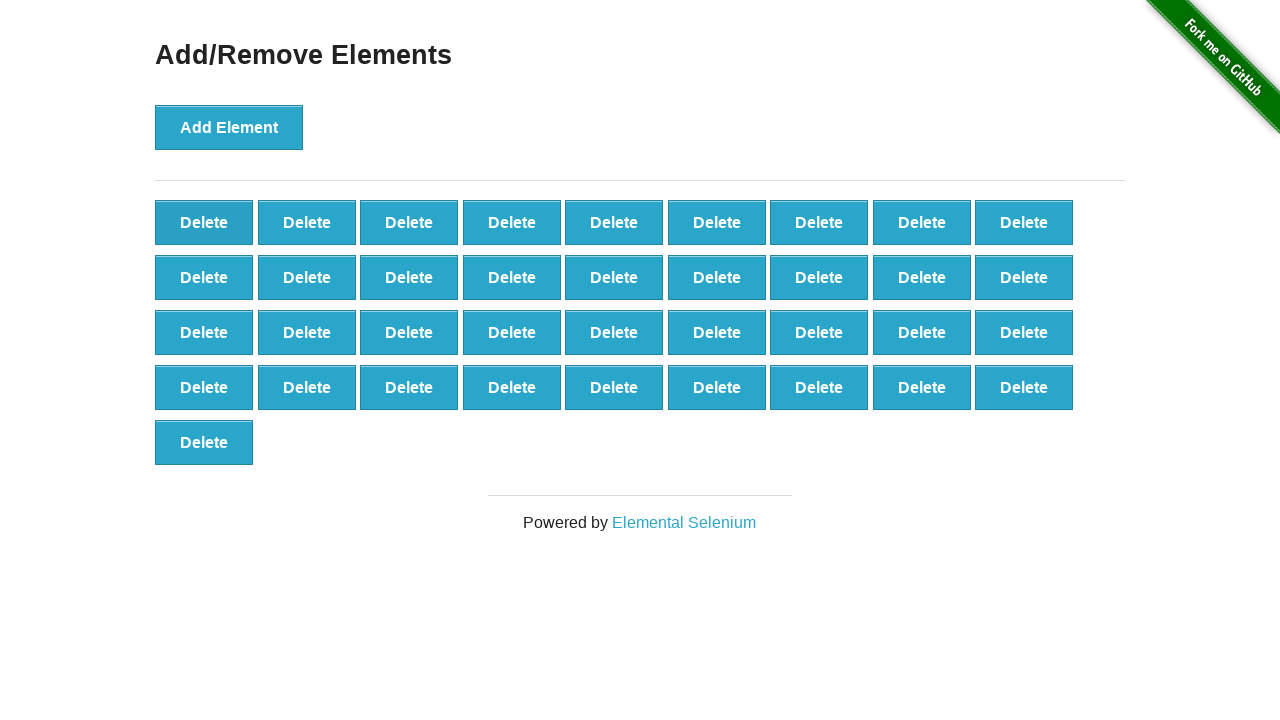

Clicked delete button (iteration 14/40) at (204, 222) on .added-manually >> nth=0
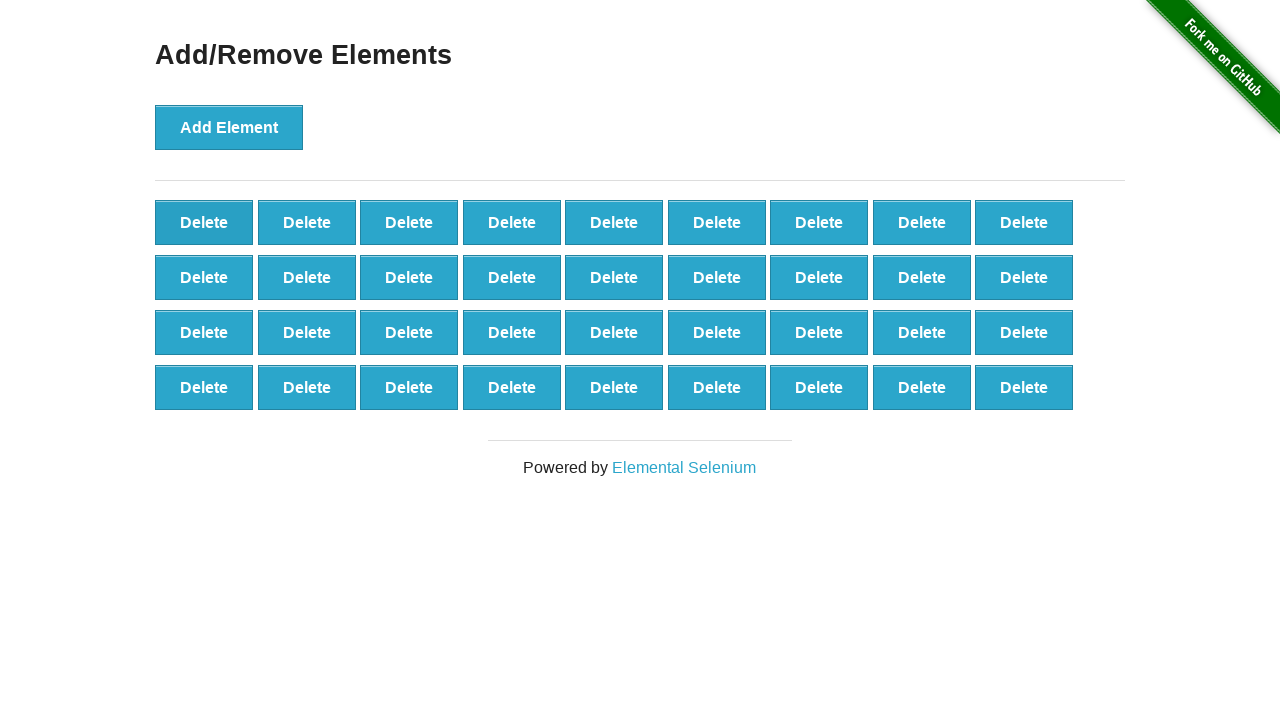

Clicked delete button (iteration 15/40) at (204, 222) on .added-manually >> nth=0
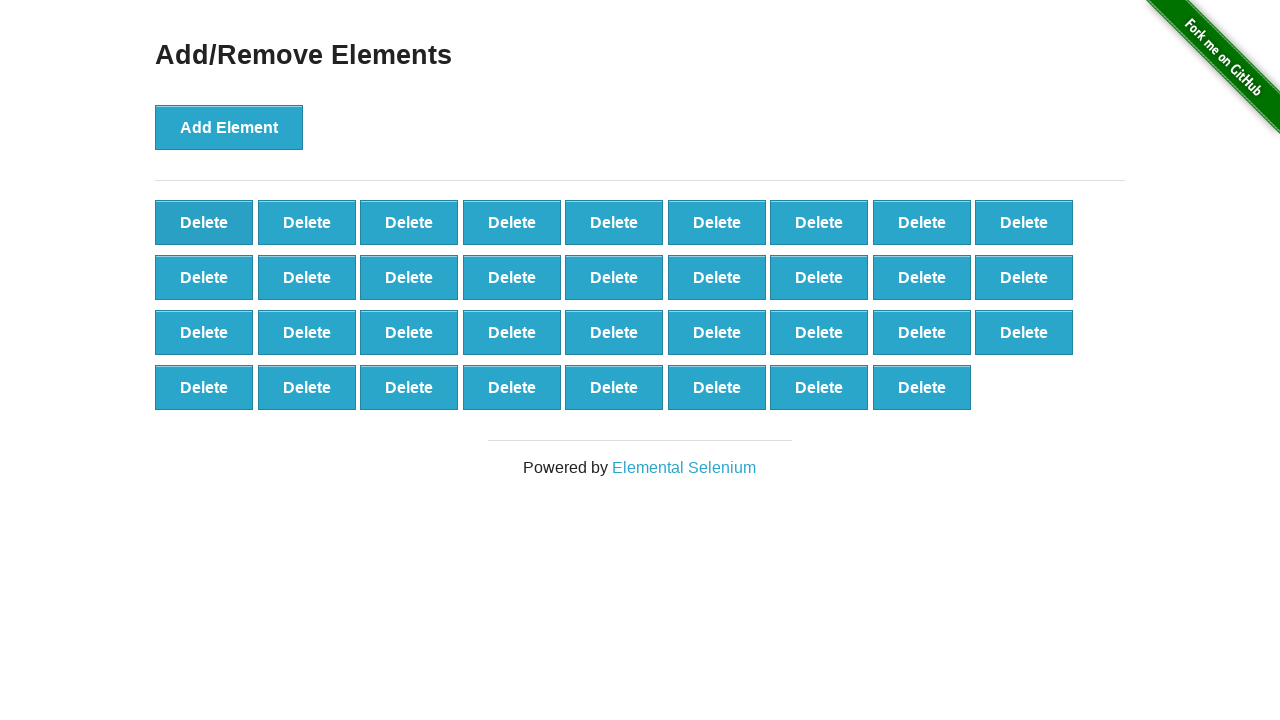

Clicked delete button (iteration 16/40) at (204, 222) on .added-manually >> nth=0
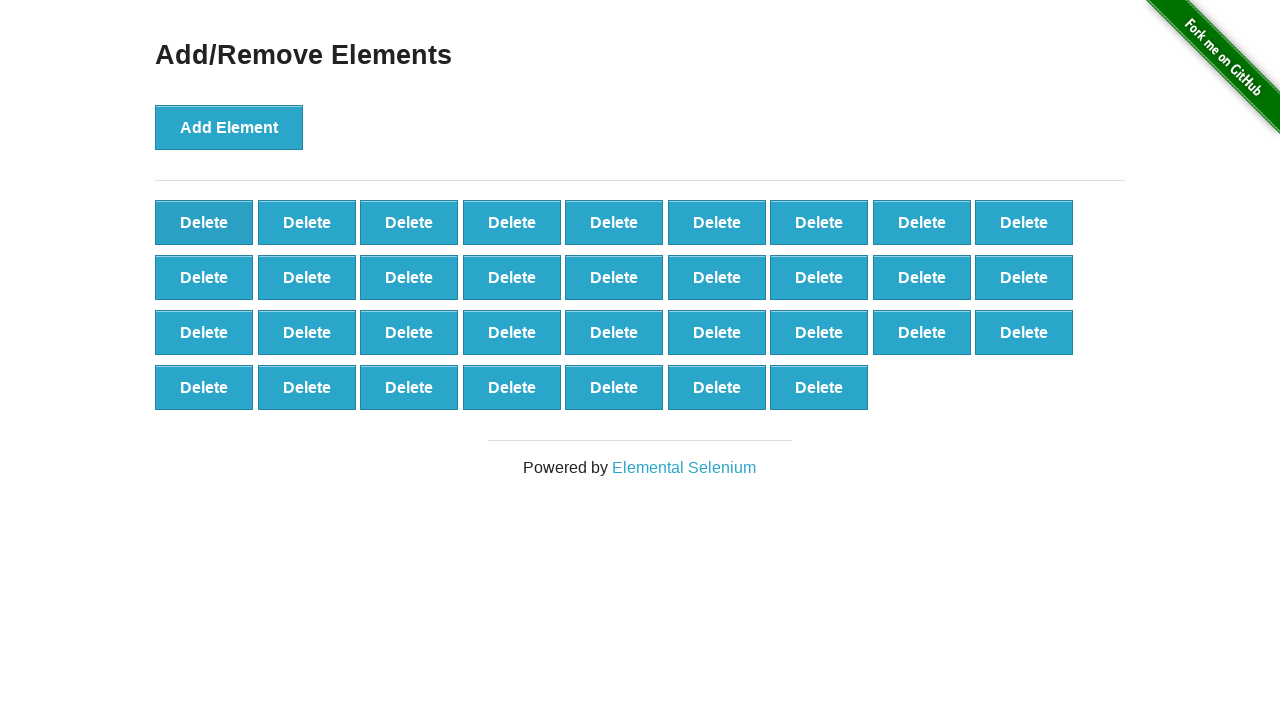

Clicked delete button (iteration 17/40) at (204, 222) on .added-manually >> nth=0
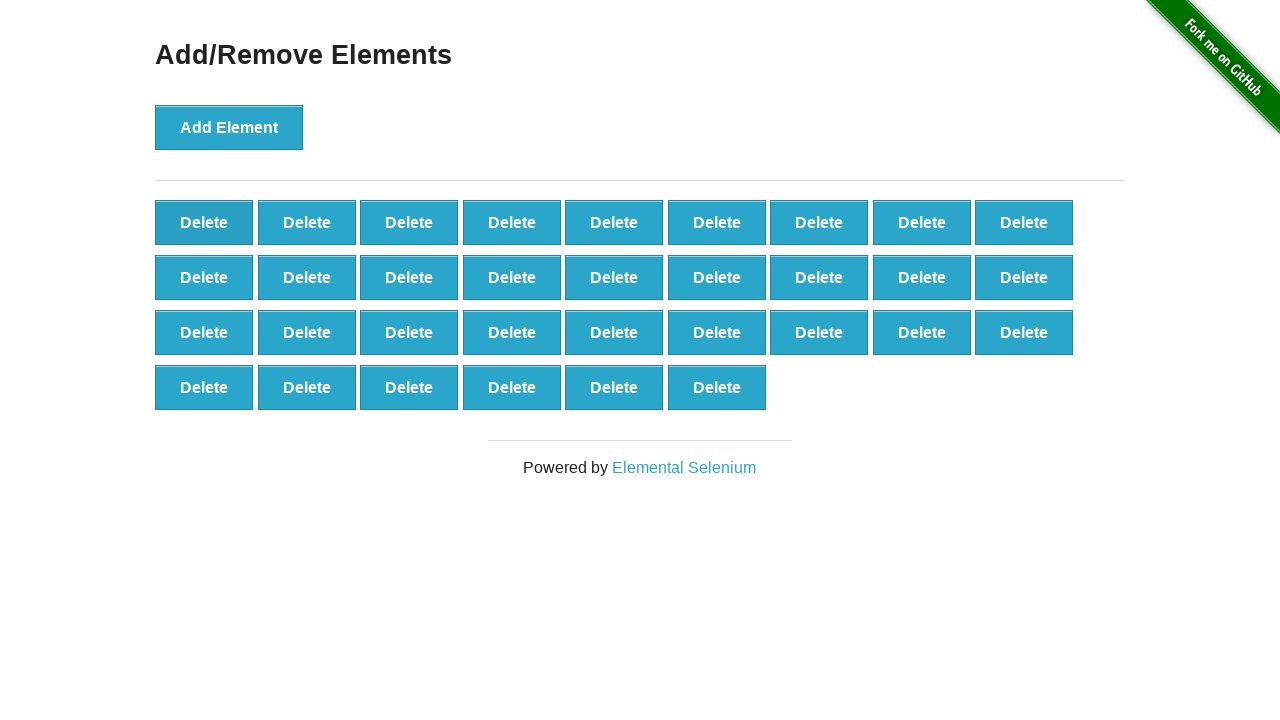

Clicked delete button (iteration 18/40) at (204, 222) on .added-manually >> nth=0
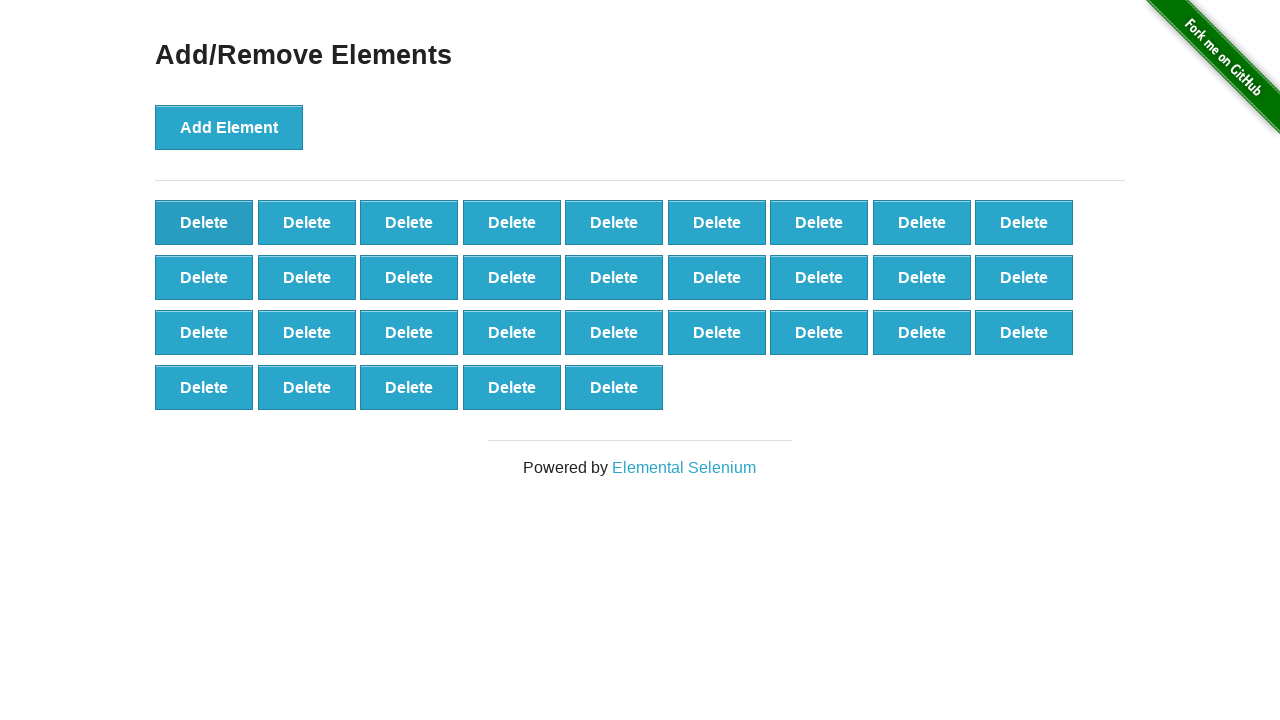

Clicked delete button (iteration 19/40) at (204, 222) on .added-manually >> nth=0
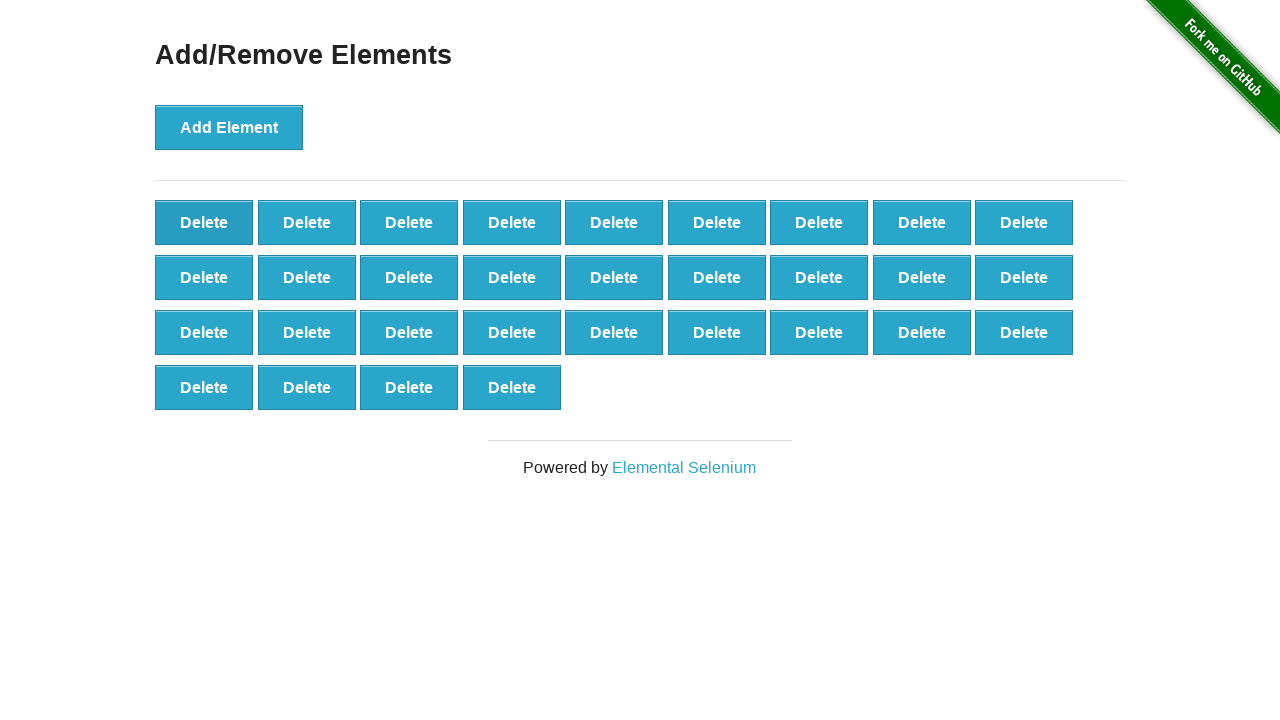

Clicked delete button (iteration 20/40) at (204, 222) on .added-manually >> nth=0
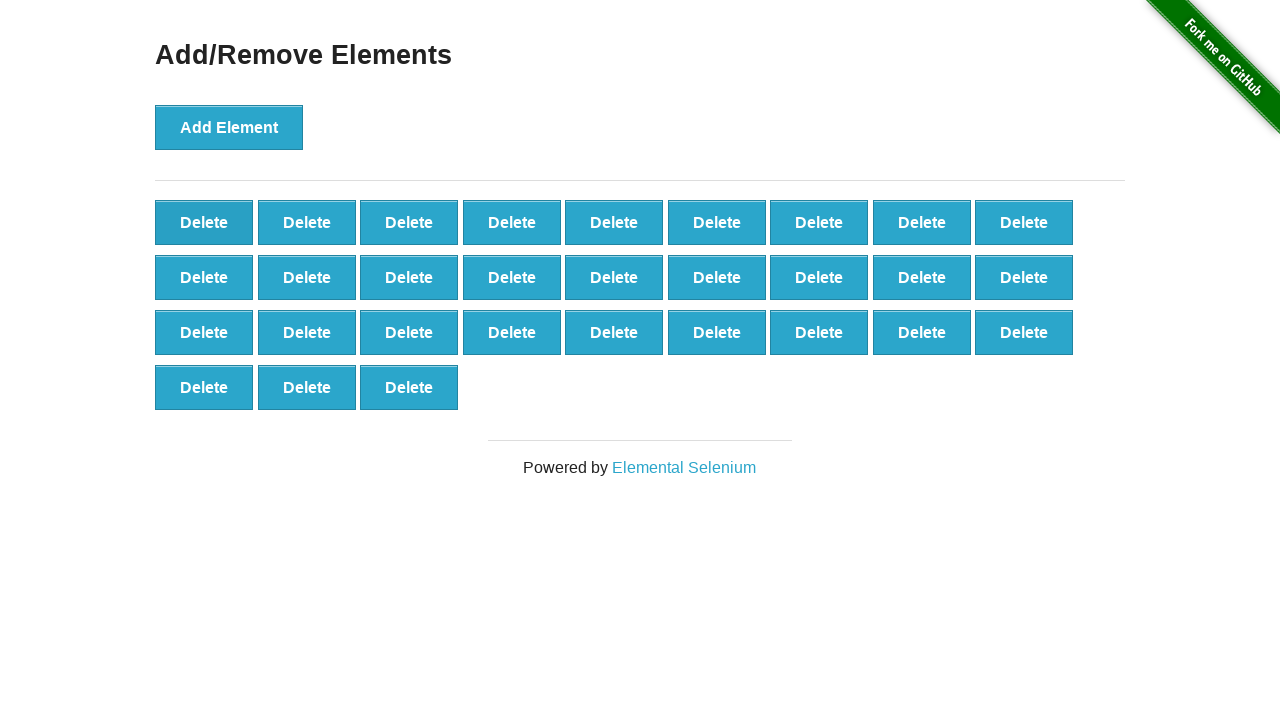

Clicked delete button (iteration 21/40) at (204, 222) on .added-manually >> nth=0
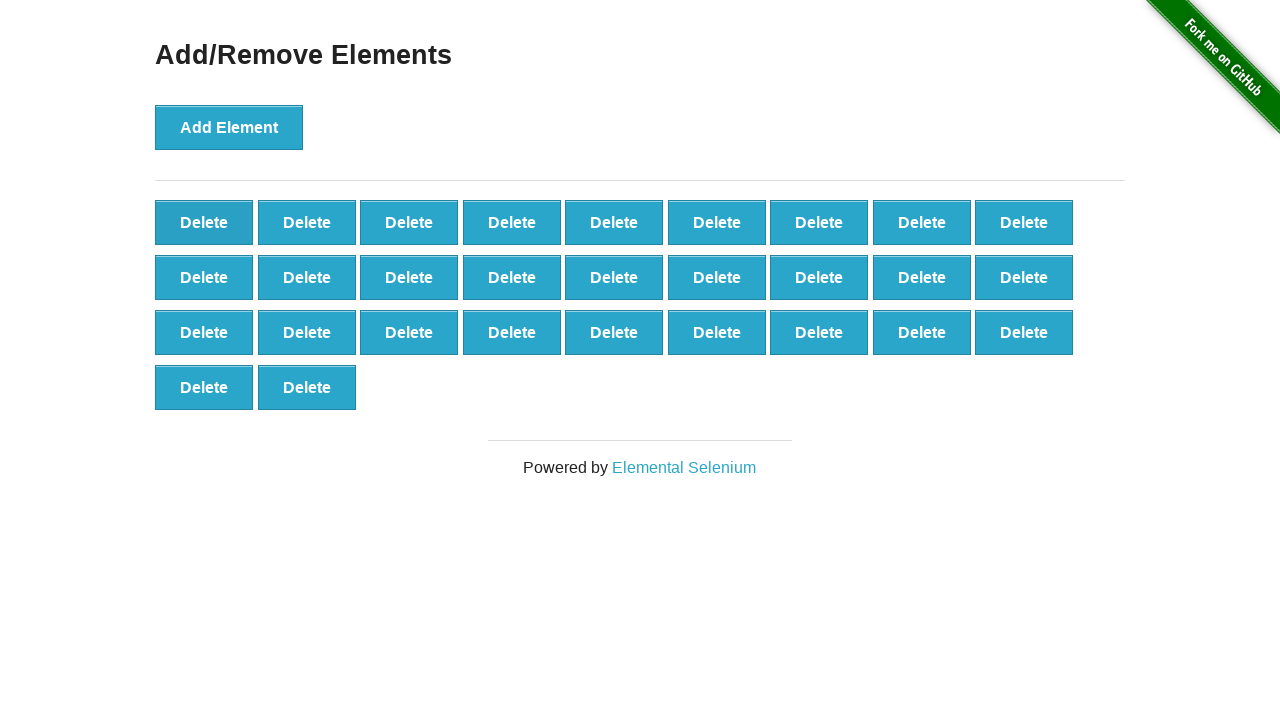

Clicked delete button (iteration 22/40) at (204, 222) on .added-manually >> nth=0
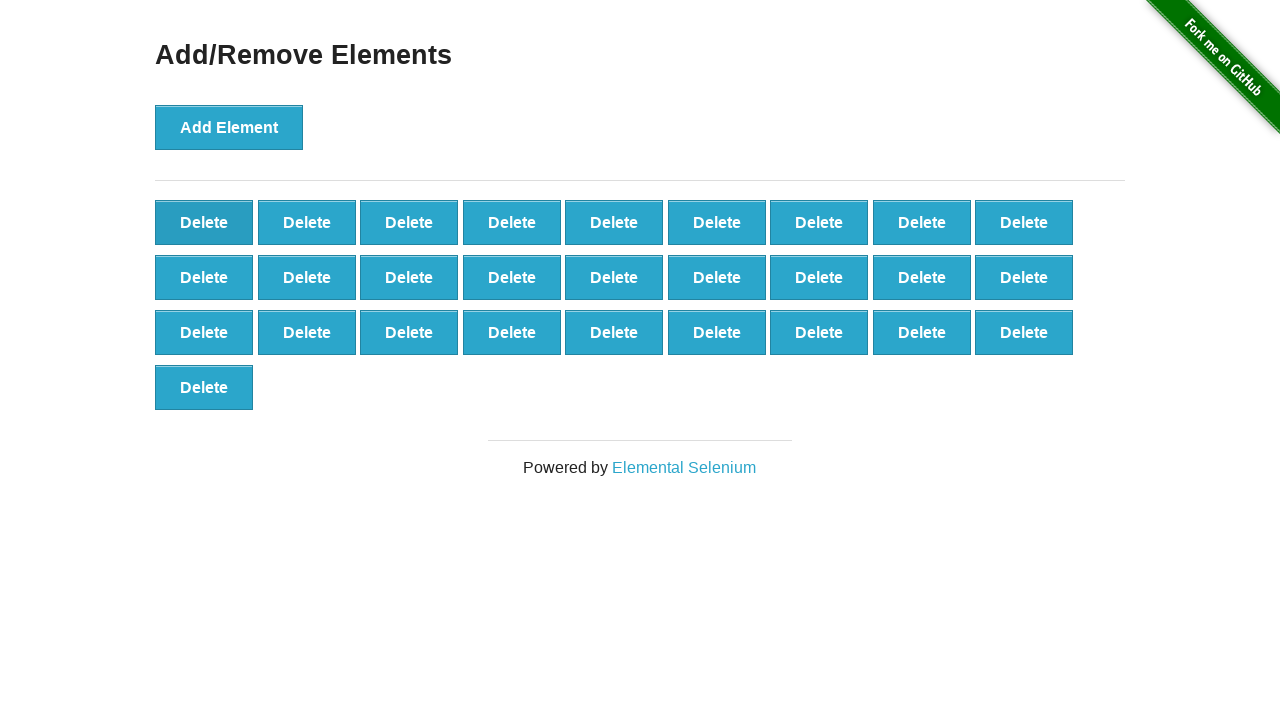

Clicked delete button (iteration 23/40) at (204, 222) on .added-manually >> nth=0
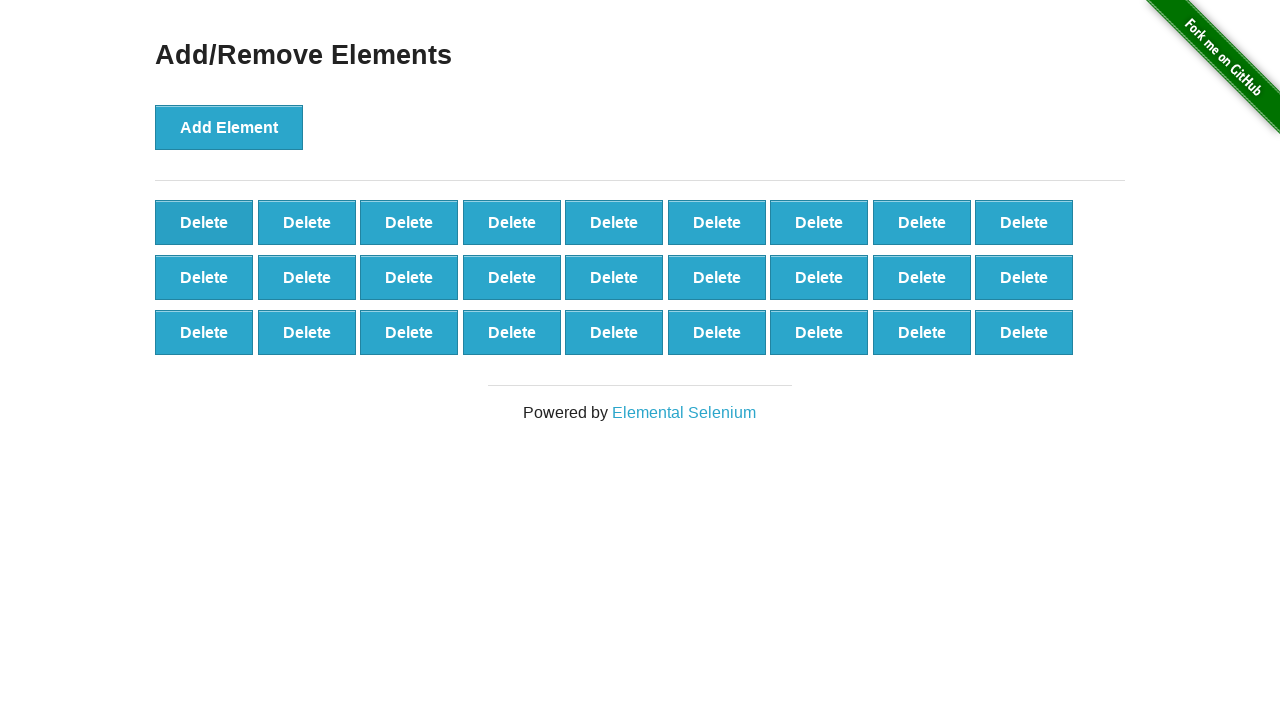

Clicked delete button (iteration 24/40) at (204, 222) on .added-manually >> nth=0
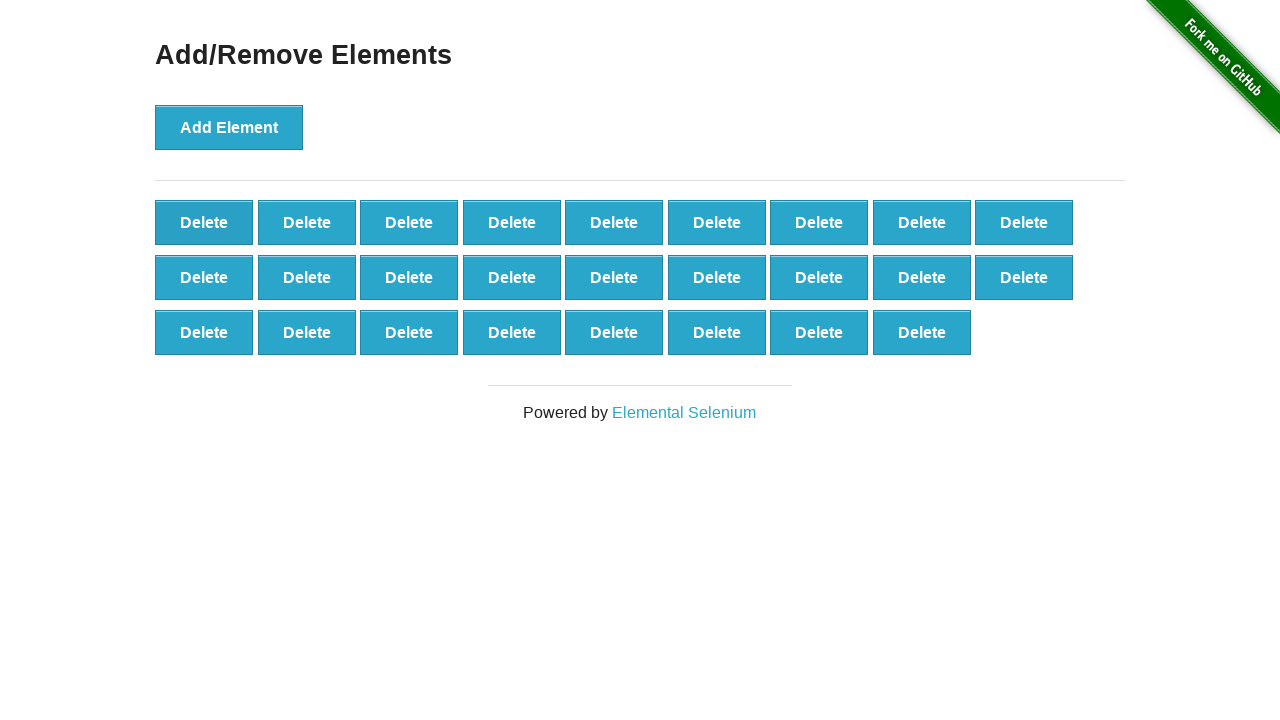

Clicked delete button (iteration 25/40) at (204, 222) on .added-manually >> nth=0
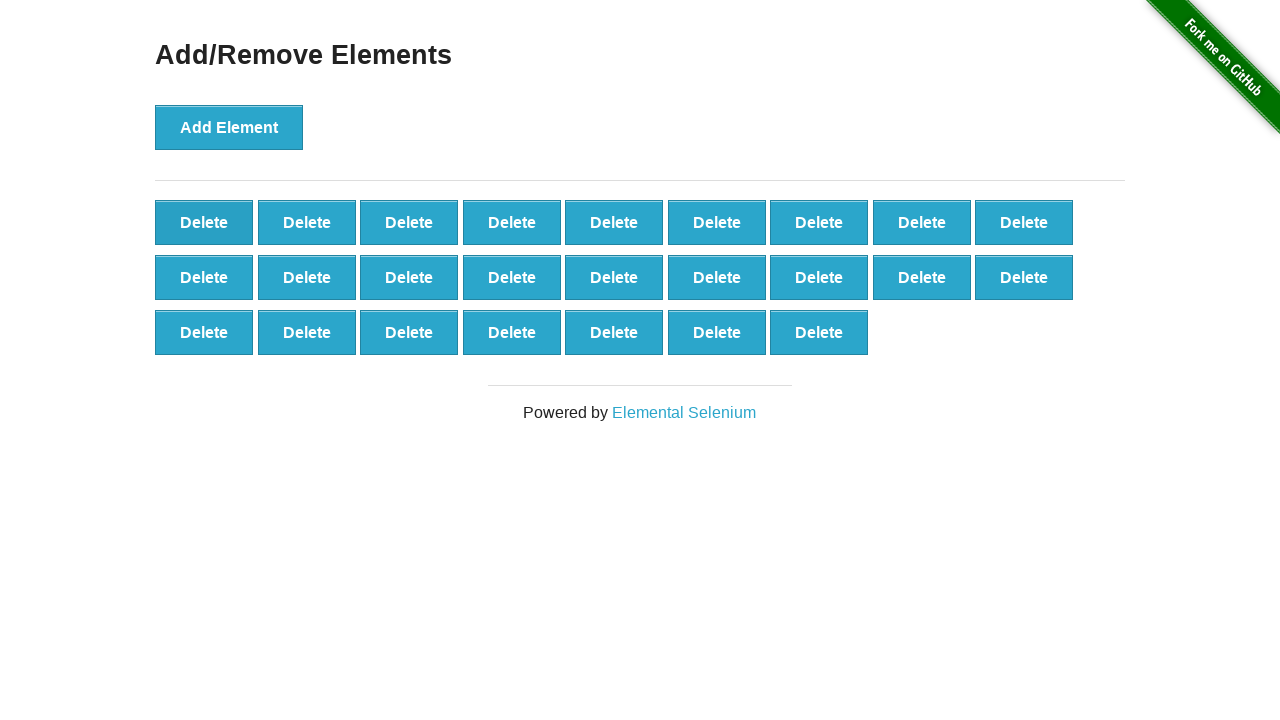

Clicked delete button (iteration 26/40) at (204, 222) on .added-manually >> nth=0
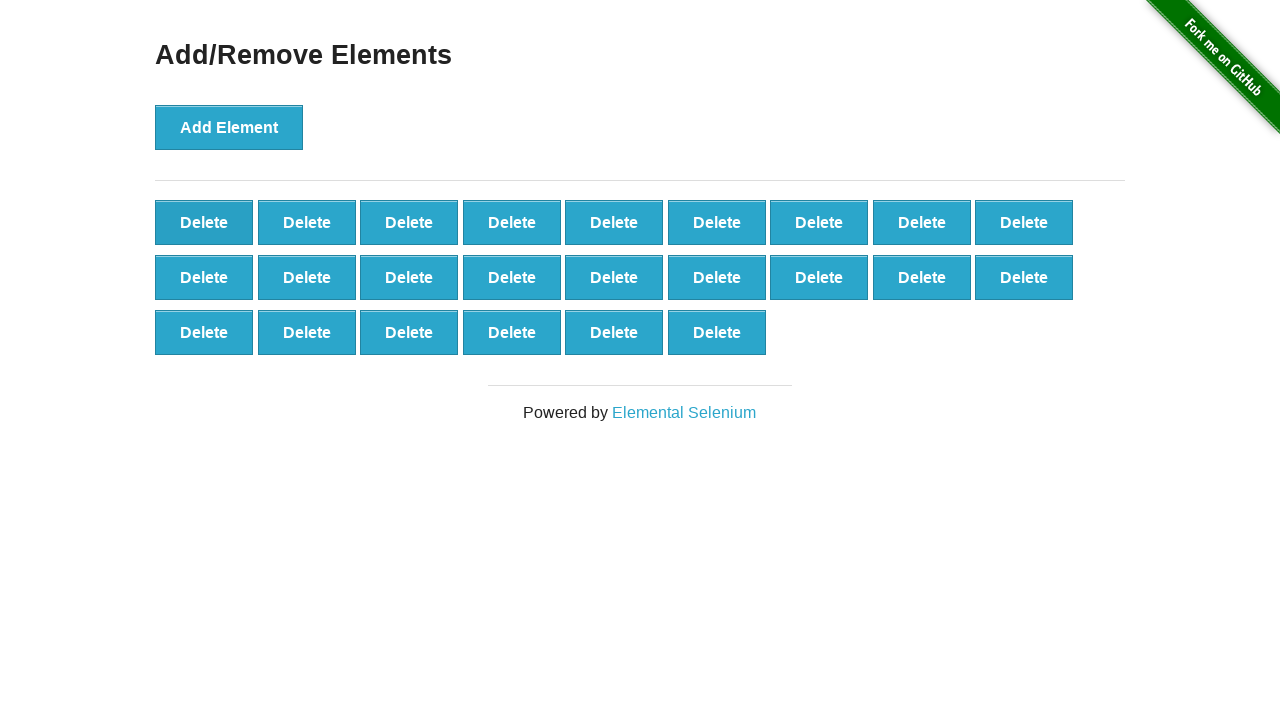

Clicked delete button (iteration 27/40) at (204, 222) on .added-manually >> nth=0
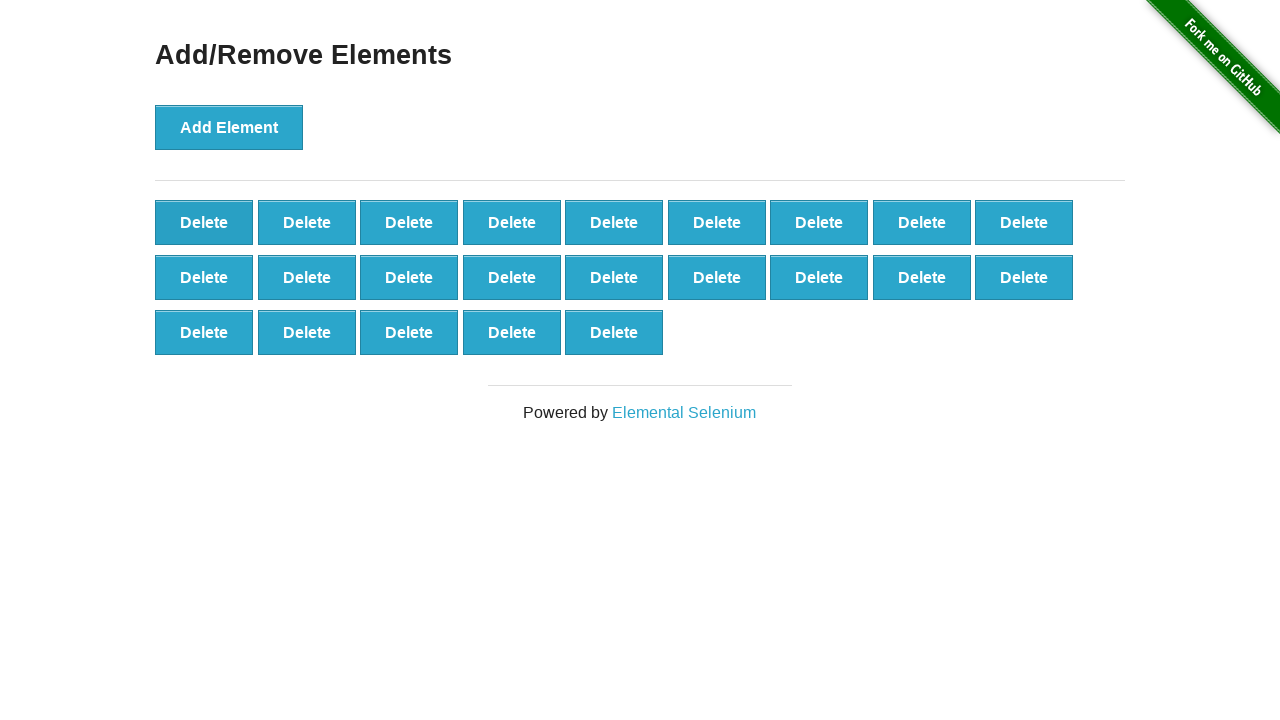

Clicked delete button (iteration 28/40) at (204, 222) on .added-manually >> nth=0
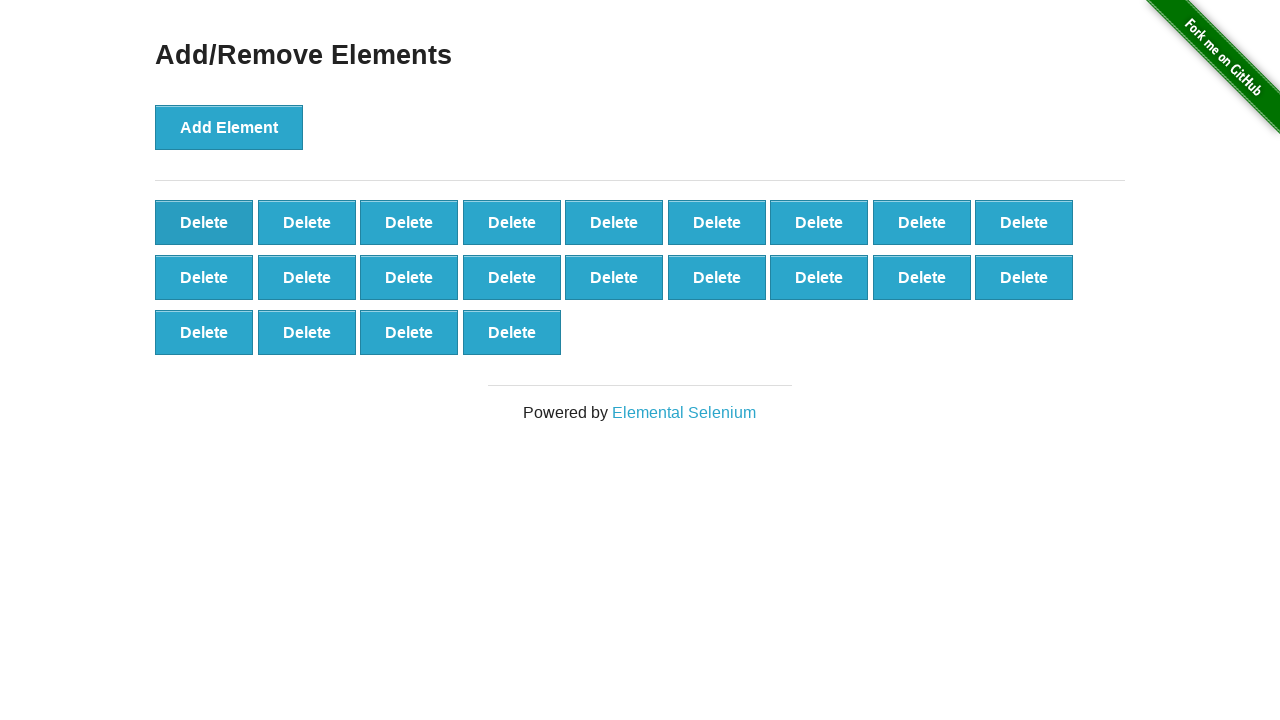

Clicked delete button (iteration 29/40) at (204, 222) on .added-manually >> nth=0
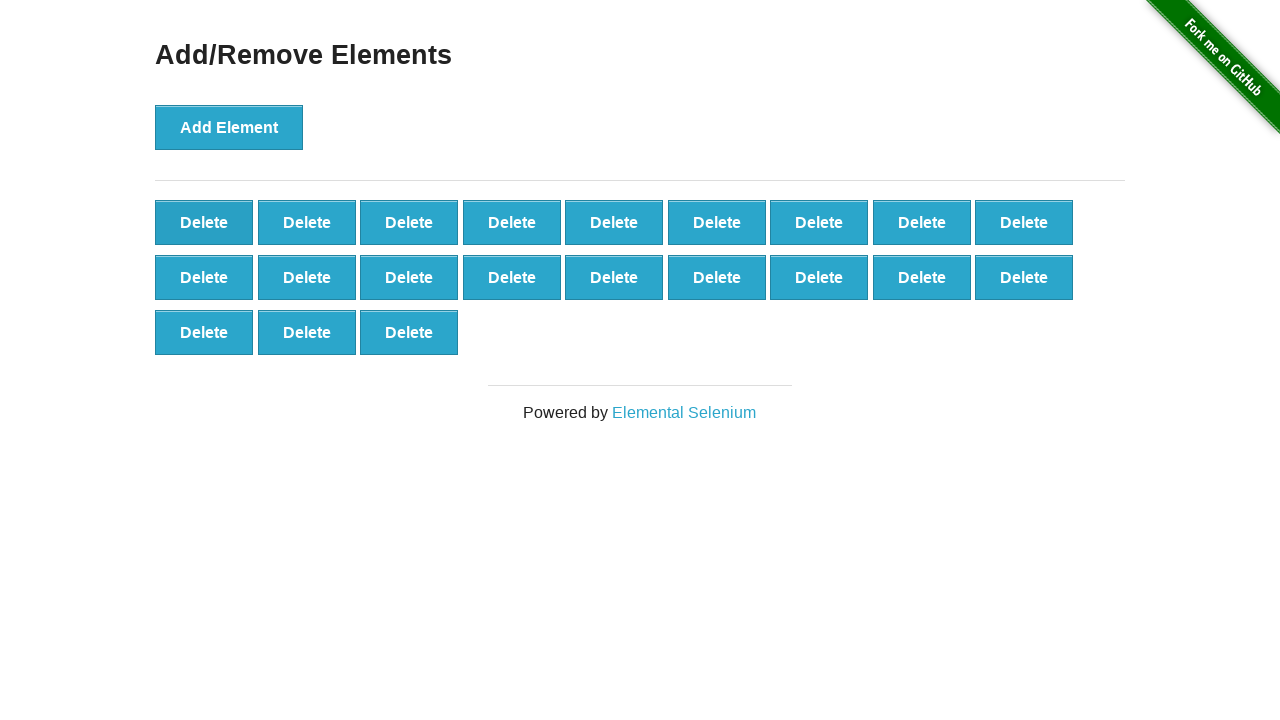

Clicked delete button (iteration 30/40) at (204, 222) on .added-manually >> nth=0
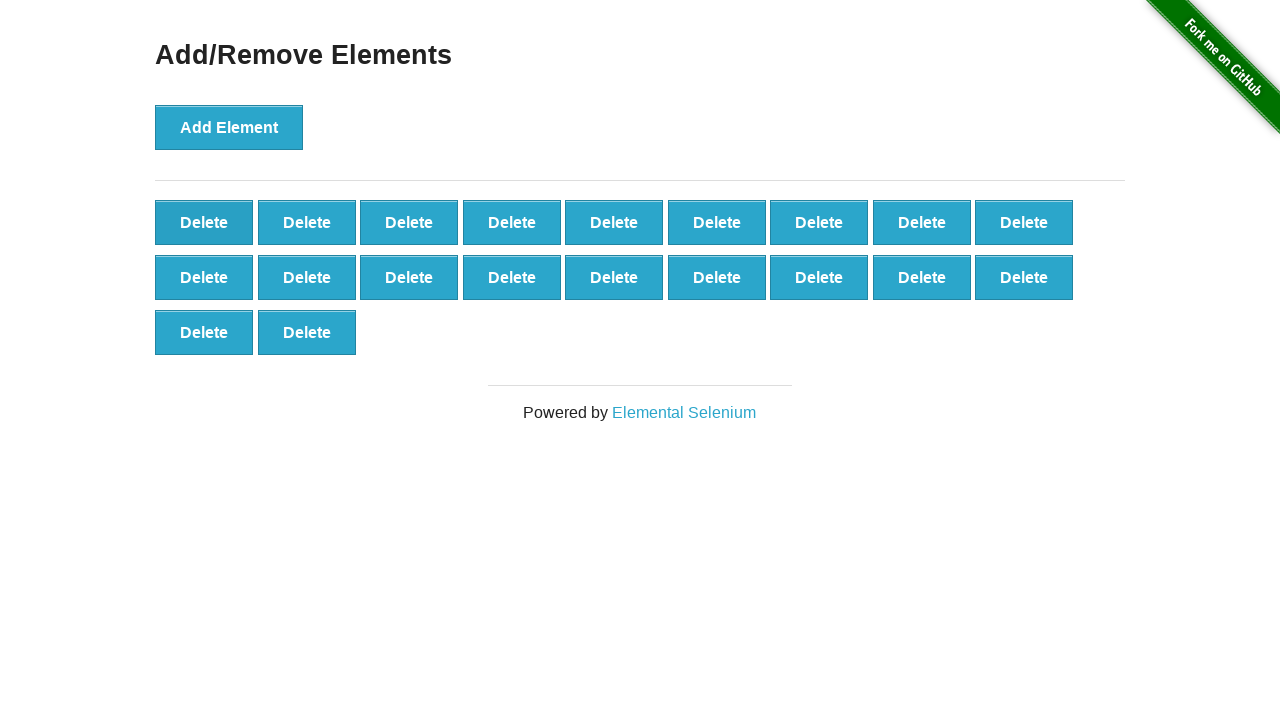

Clicked delete button (iteration 31/40) at (204, 222) on .added-manually >> nth=0
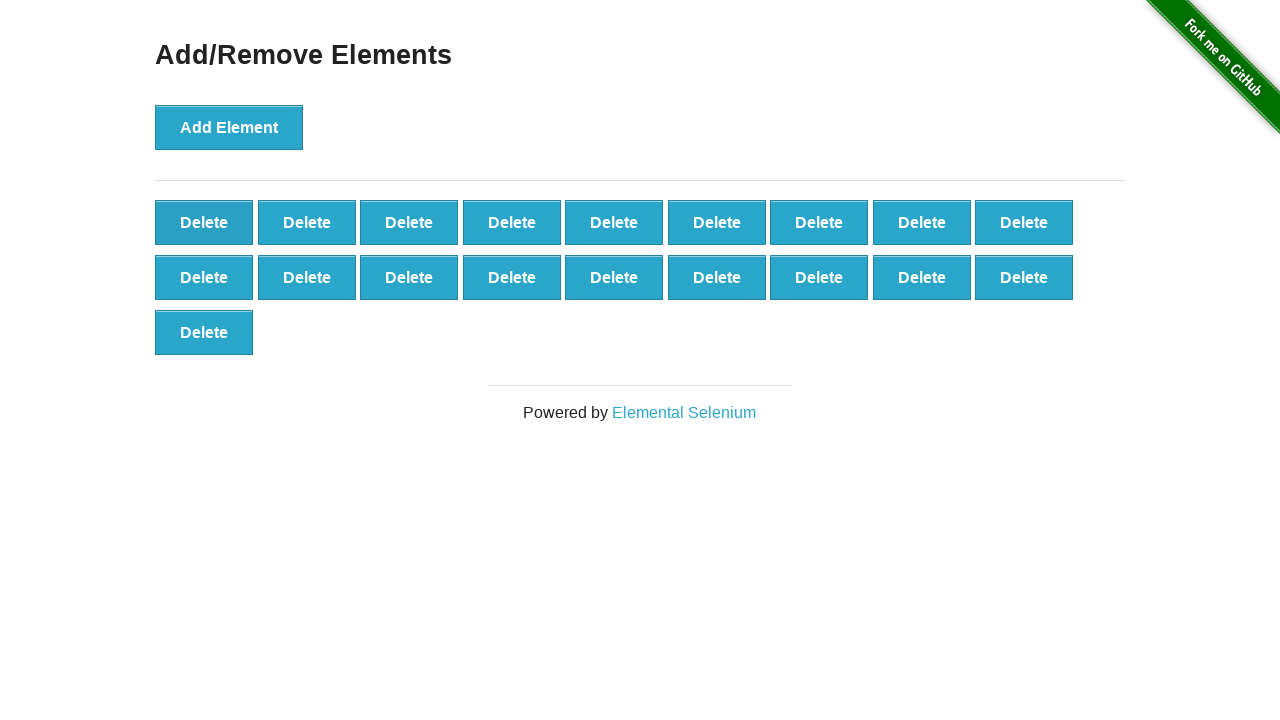

Clicked delete button (iteration 32/40) at (204, 222) on .added-manually >> nth=0
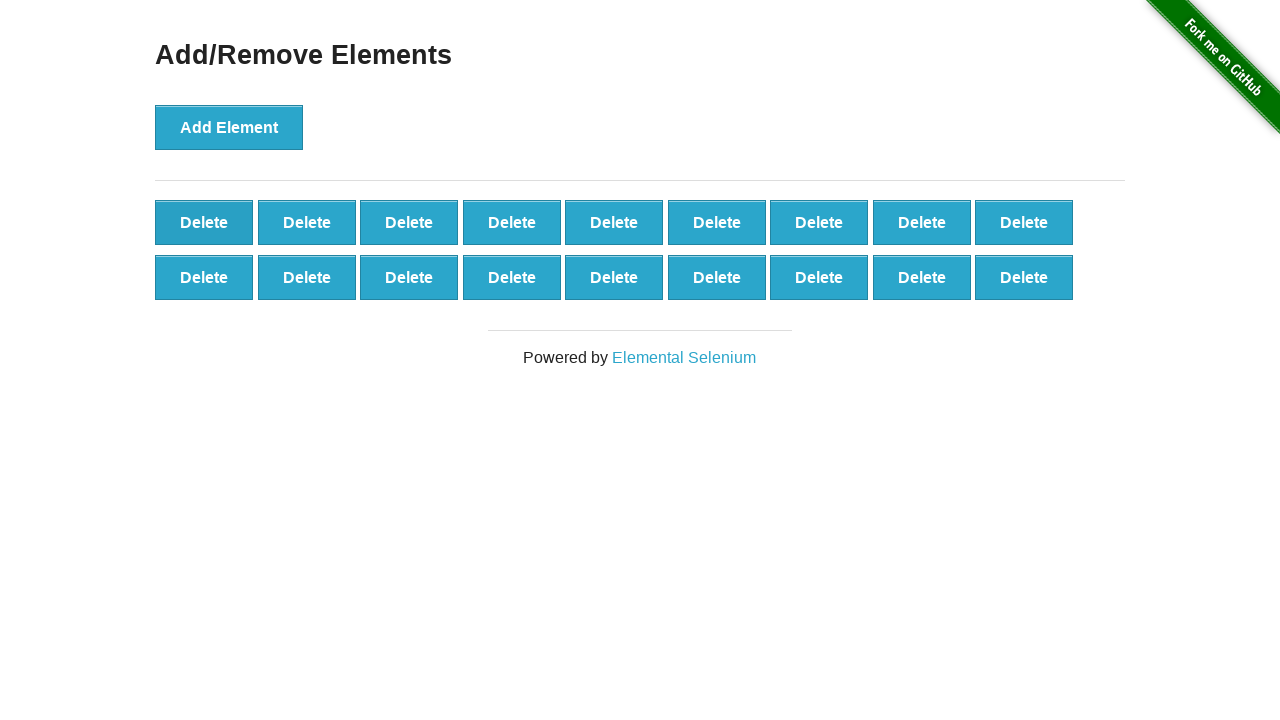

Clicked delete button (iteration 33/40) at (204, 222) on .added-manually >> nth=0
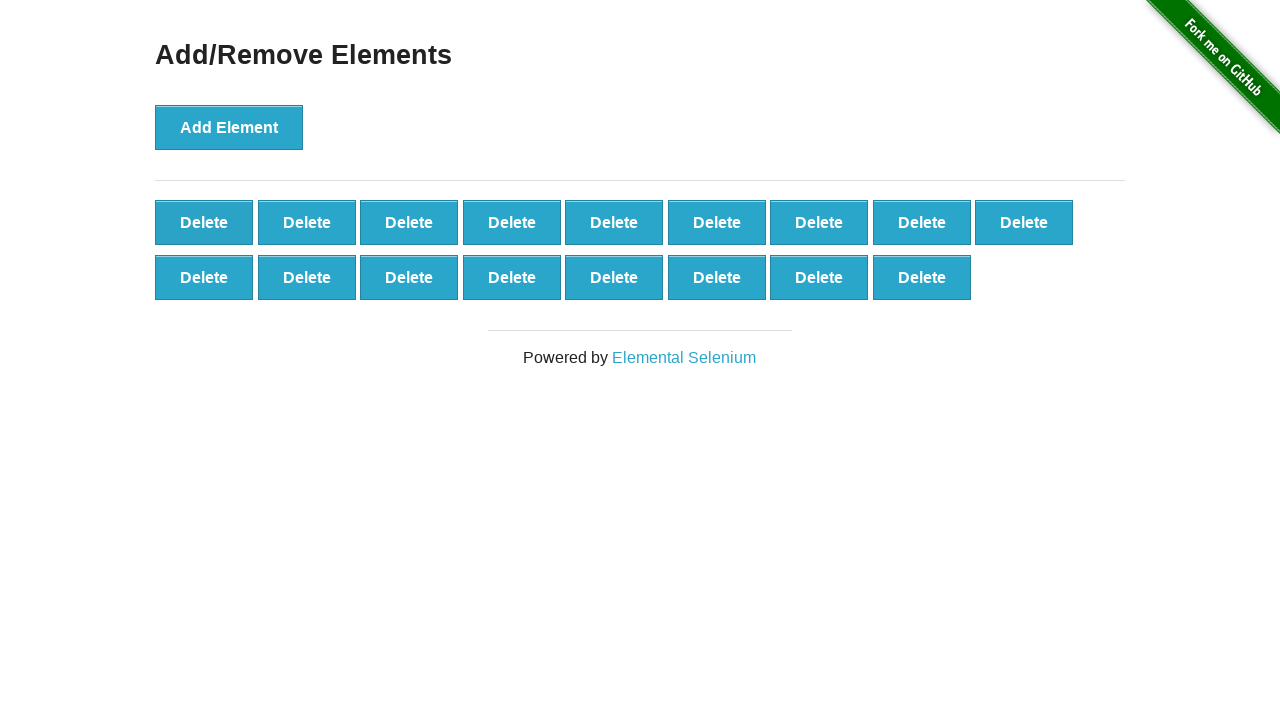

Clicked delete button (iteration 34/40) at (204, 222) on .added-manually >> nth=0
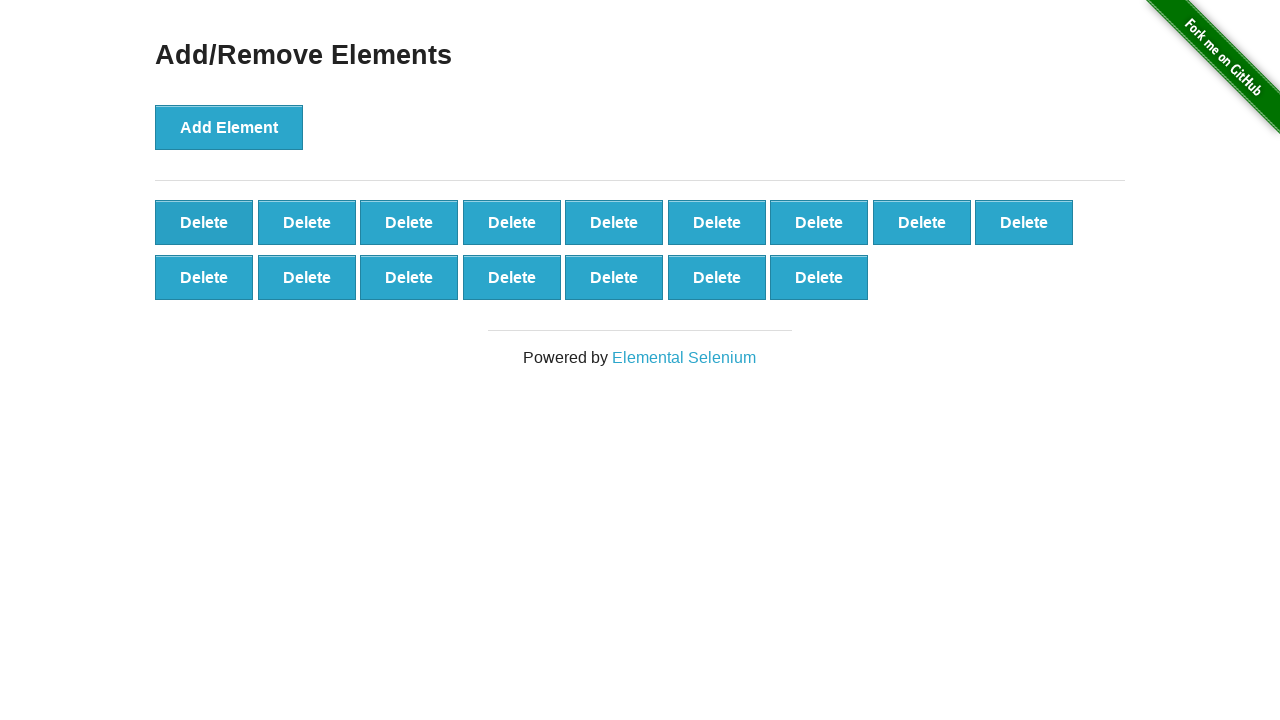

Clicked delete button (iteration 35/40) at (204, 222) on .added-manually >> nth=0
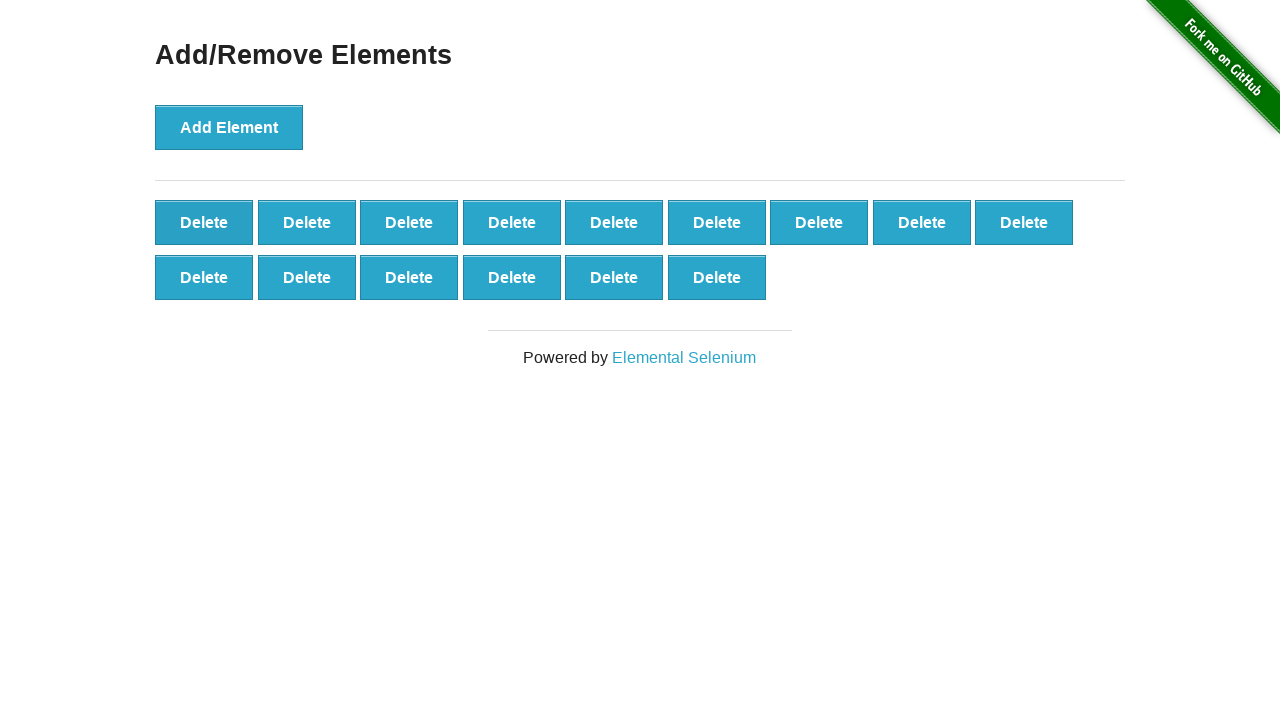

Clicked delete button (iteration 36/40) at (204, 222) on .added-manually >> nth=0
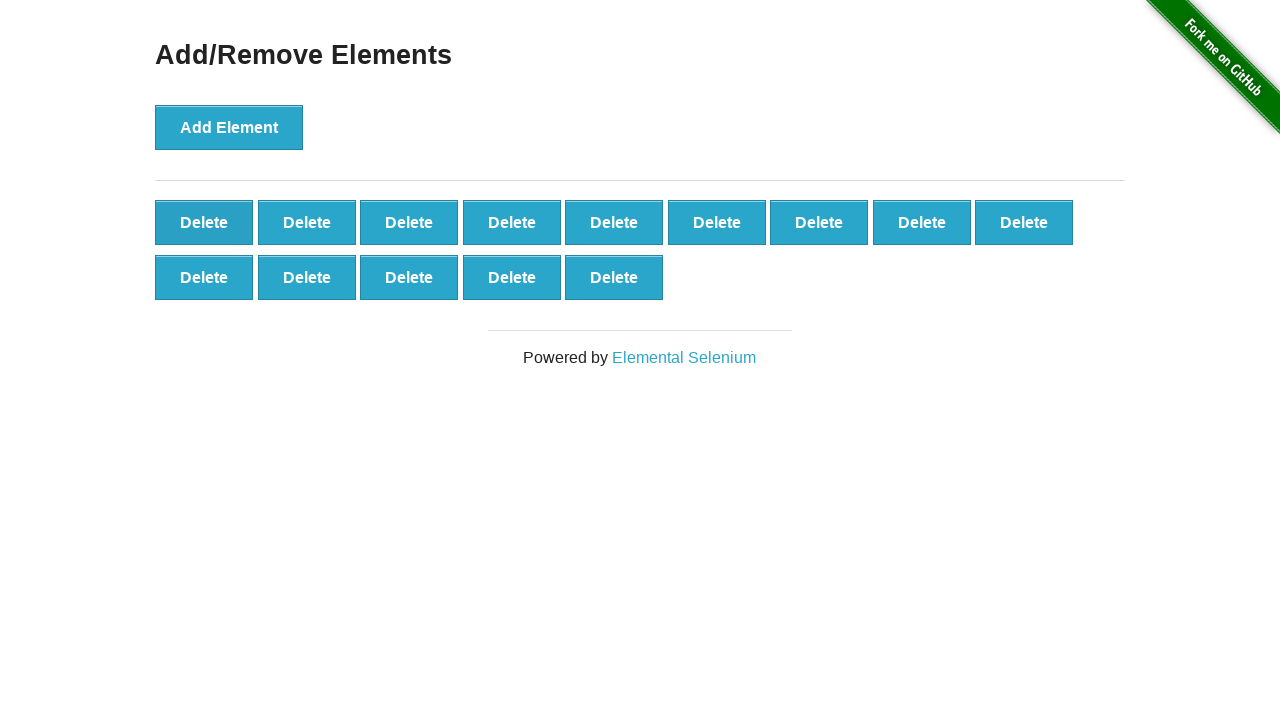

Clicked delete button (iteration 37/40) at (204, 222) on .added-manually >> nth=0
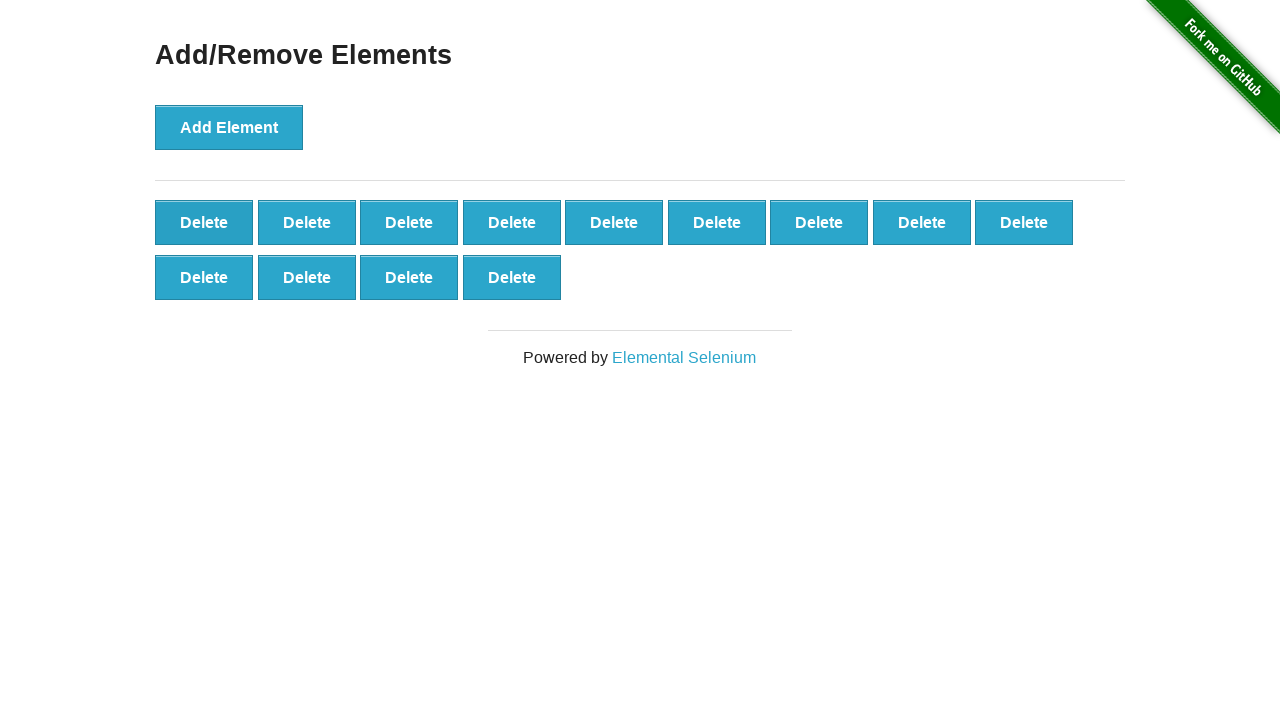

Clicked delete button (iteration 38/40) at (204, 222) on .added-manually >> nth=0
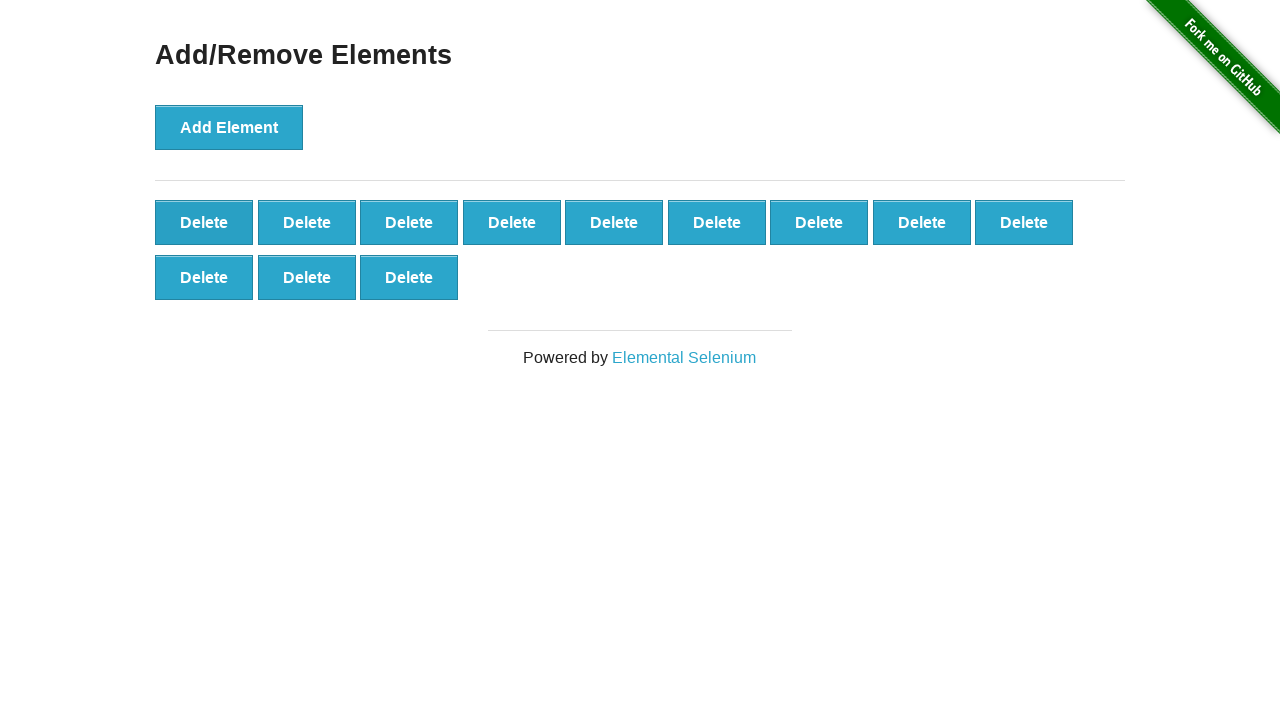

Clicked delete button (iteration 39/40) at (204, 222) on .added-manually >> nth=0
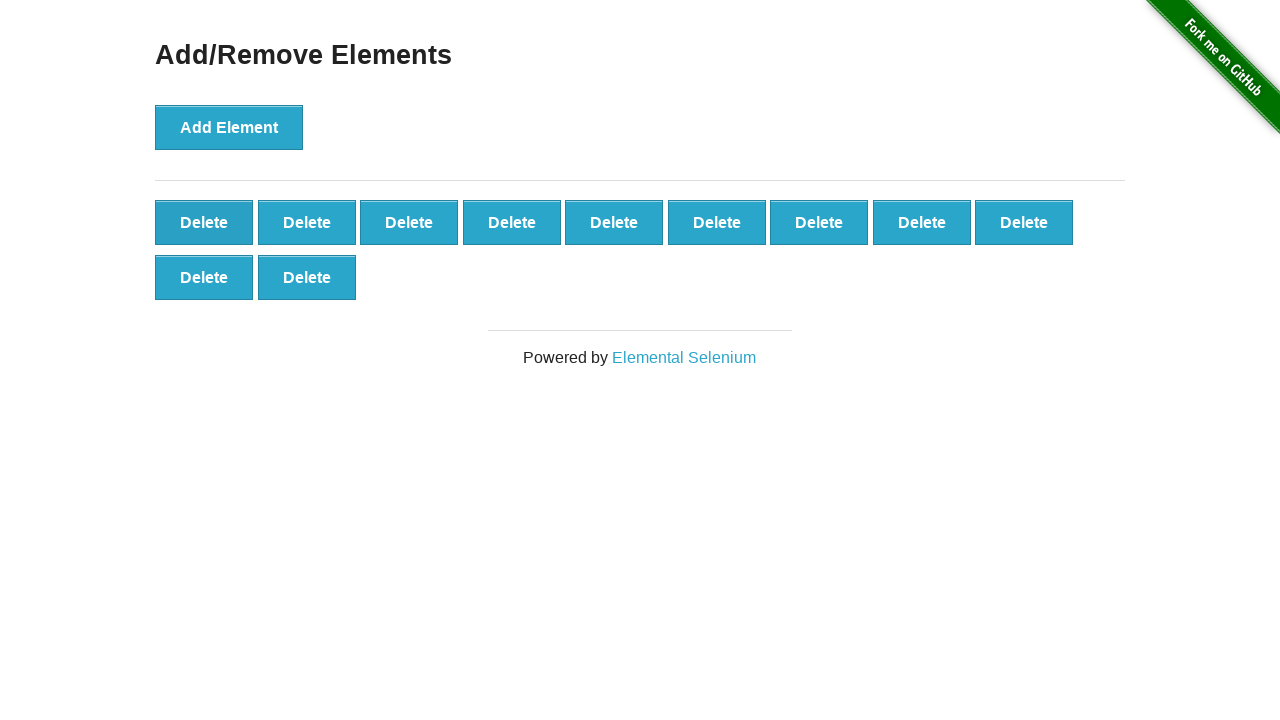

Clicked delete button (iteration 40/40) at (204, 222) on .added-manually >> nth=0
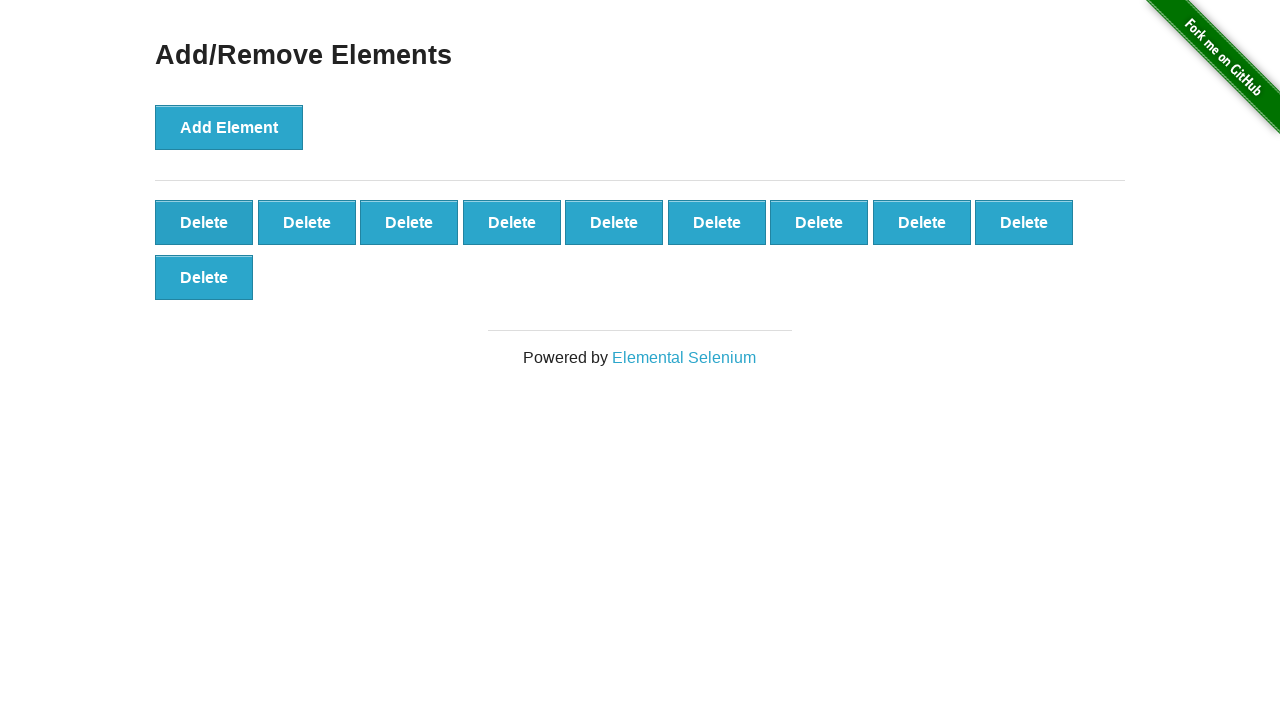

Verified 10 delete buttons remain (expected 10)
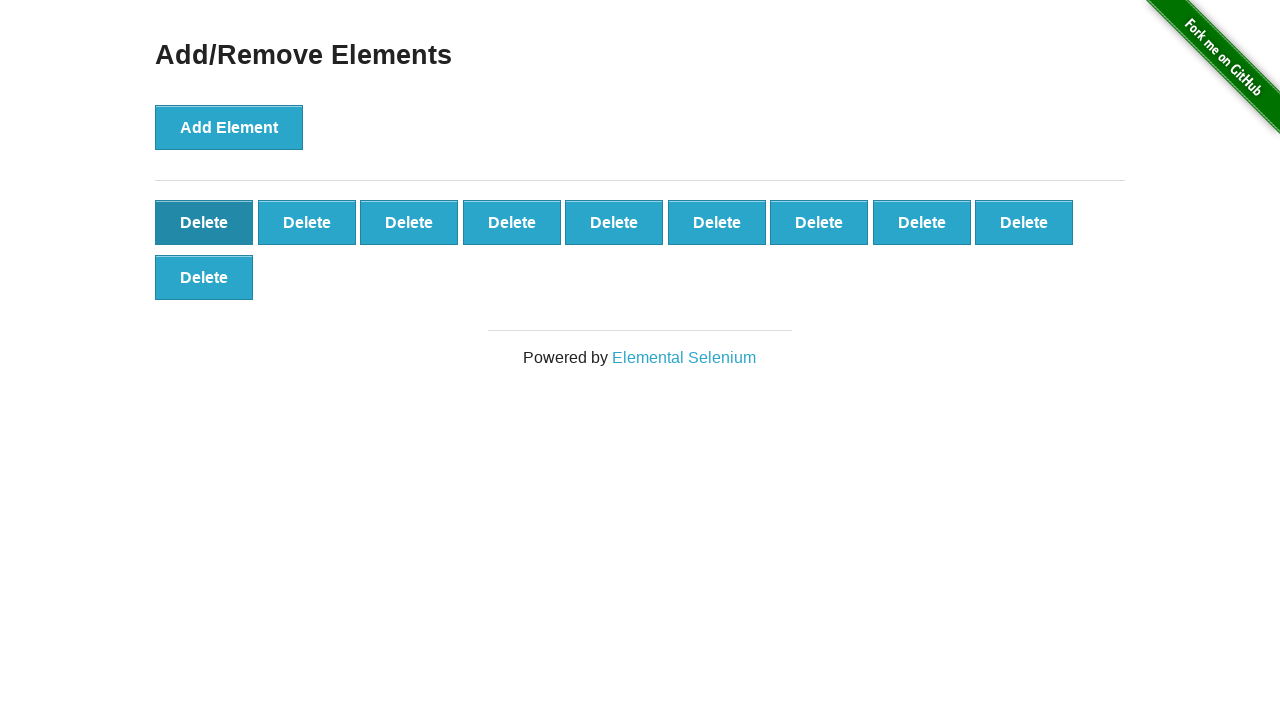

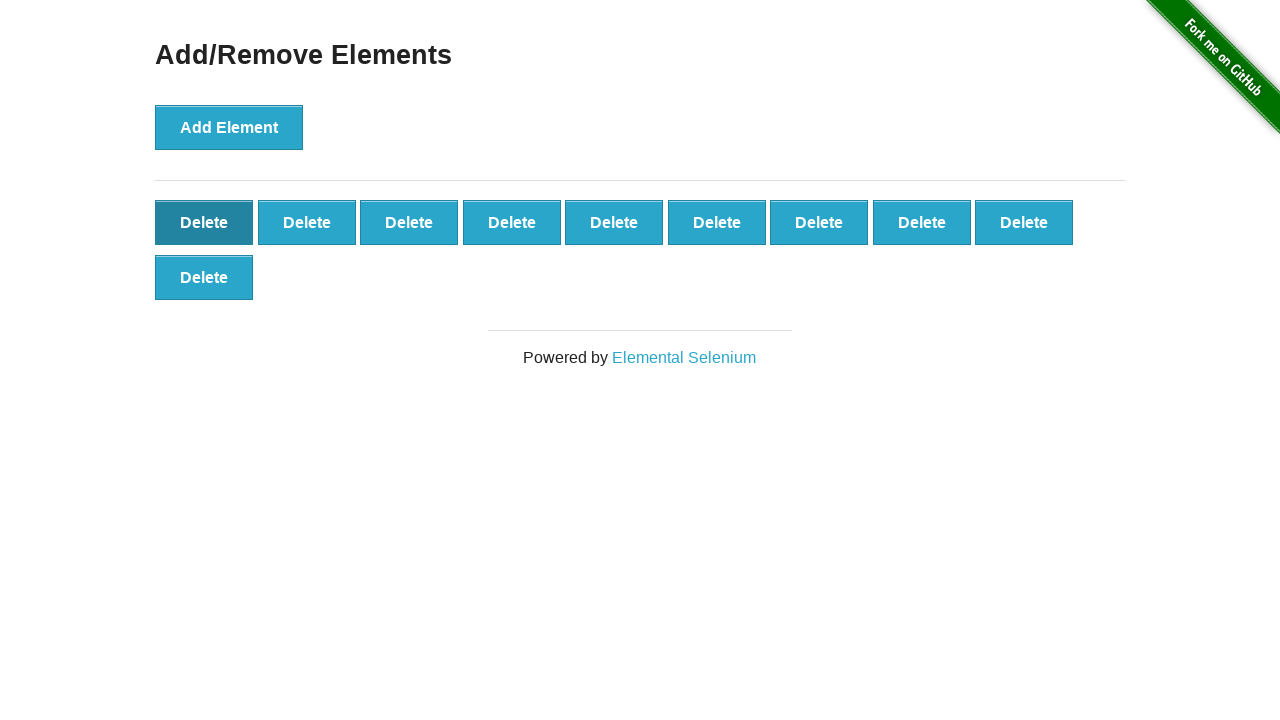